Tests filling a large form by entering text into all input fields and clicking the submit button

Starting URL: http://suninjuly.github.io/huge_form.html

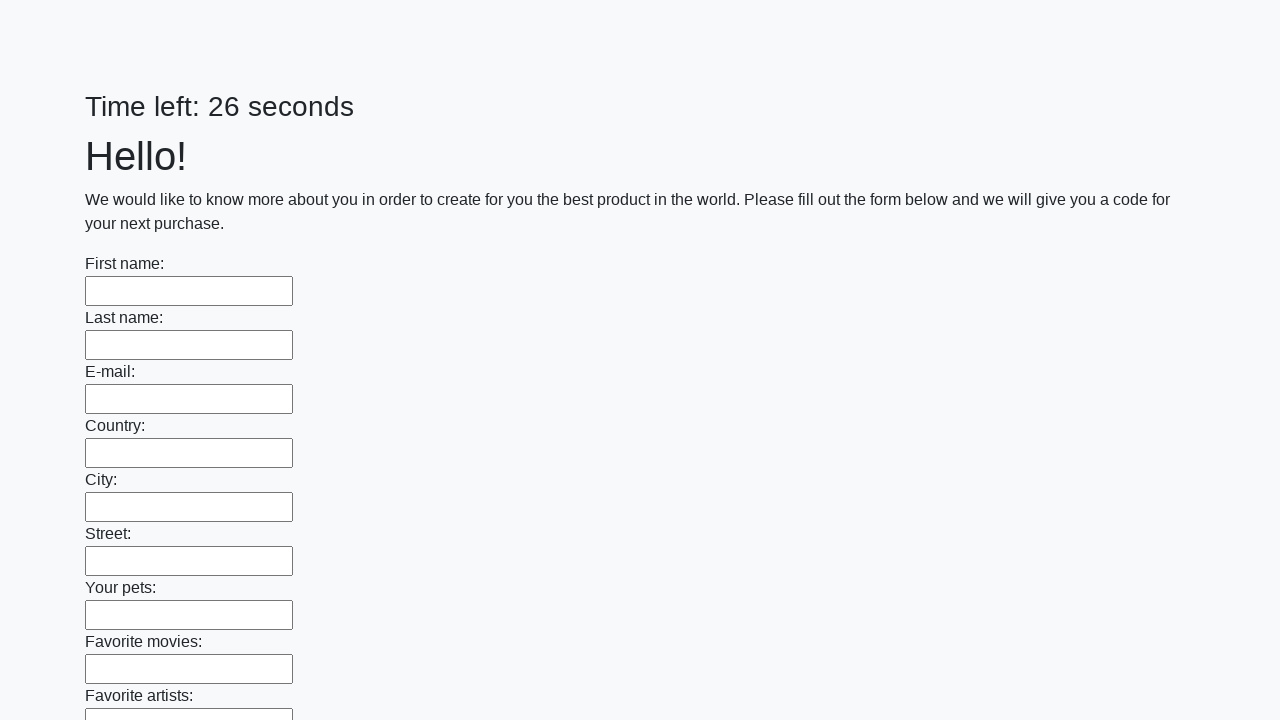

Located all input elements on the huge form
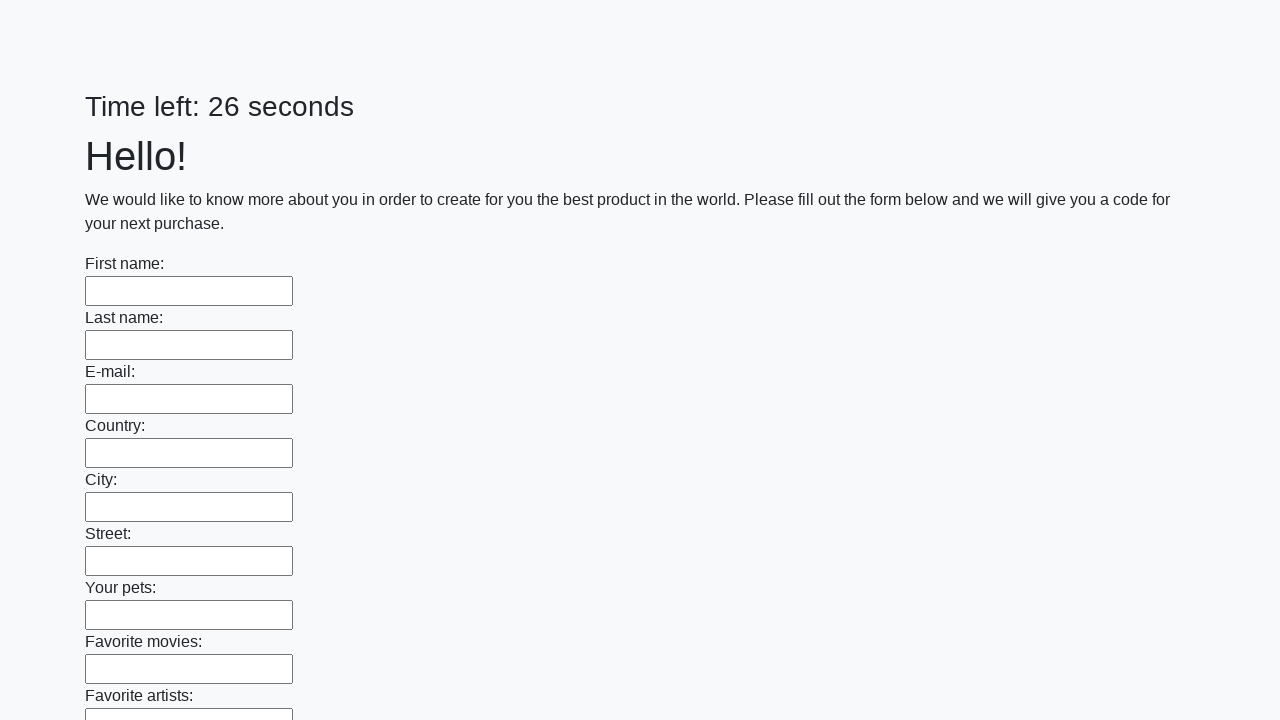

Filled an input field with 'Hello!!!' on input >> nth=0
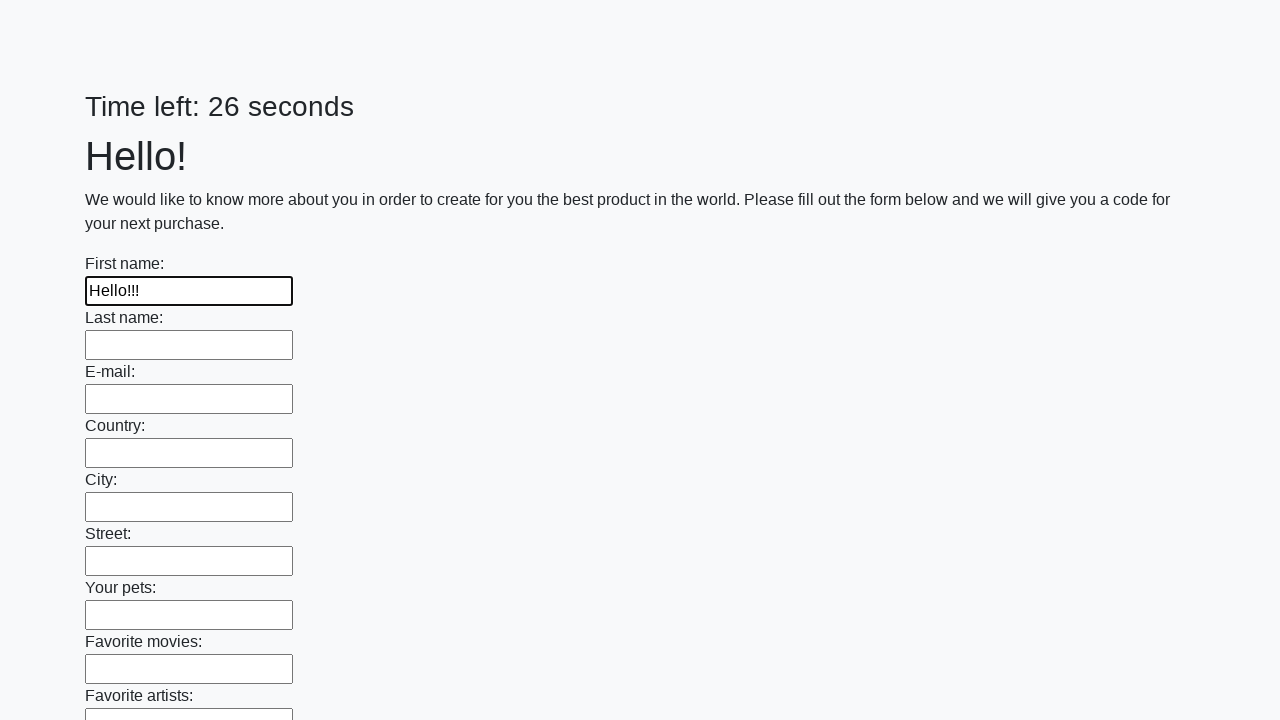

Filled an input field with 'Hello!!!' on input >> nth=1
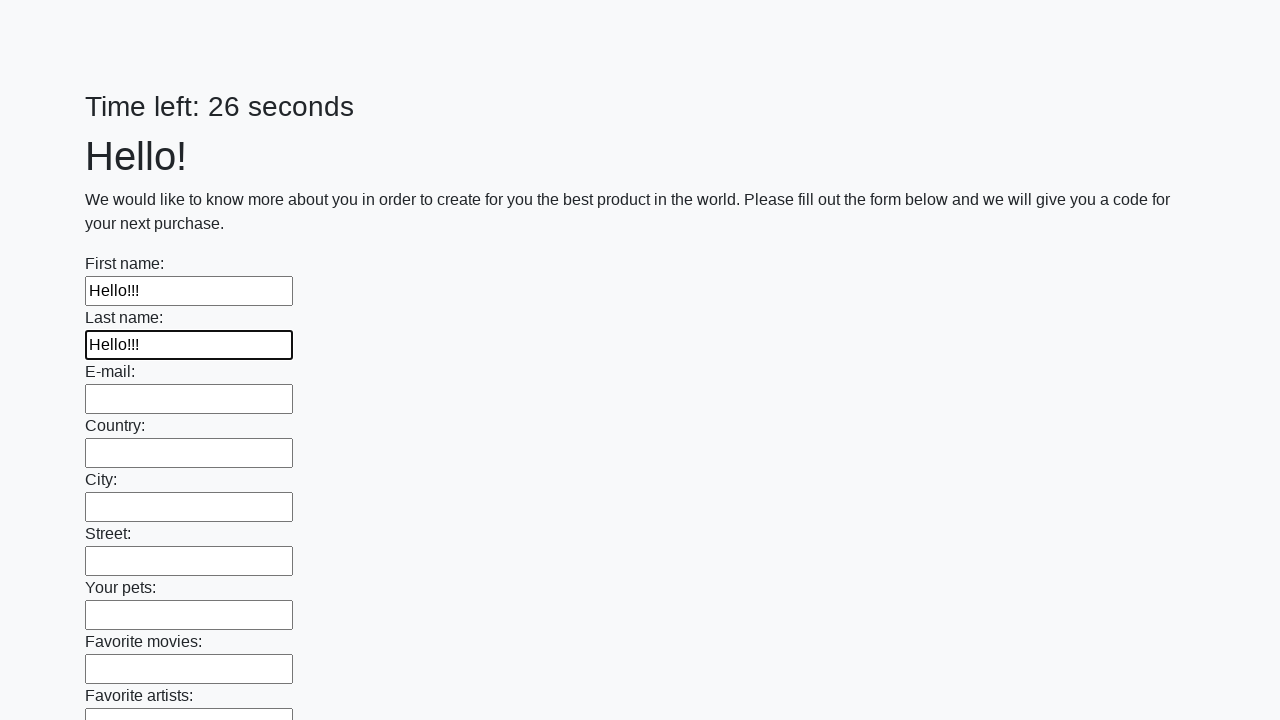

Filled an input field with 'Hello!!!' on input >> nth=2
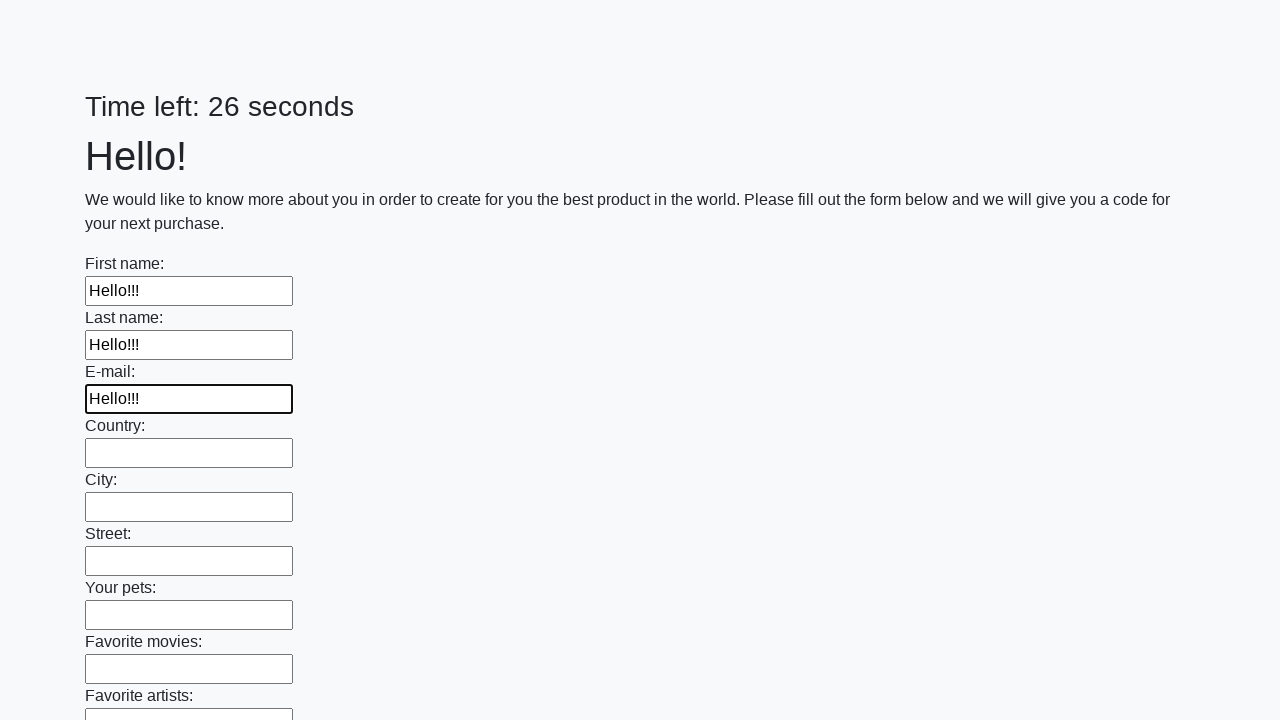

Filled an input field with 'Hello!!!' on input >> nth=3
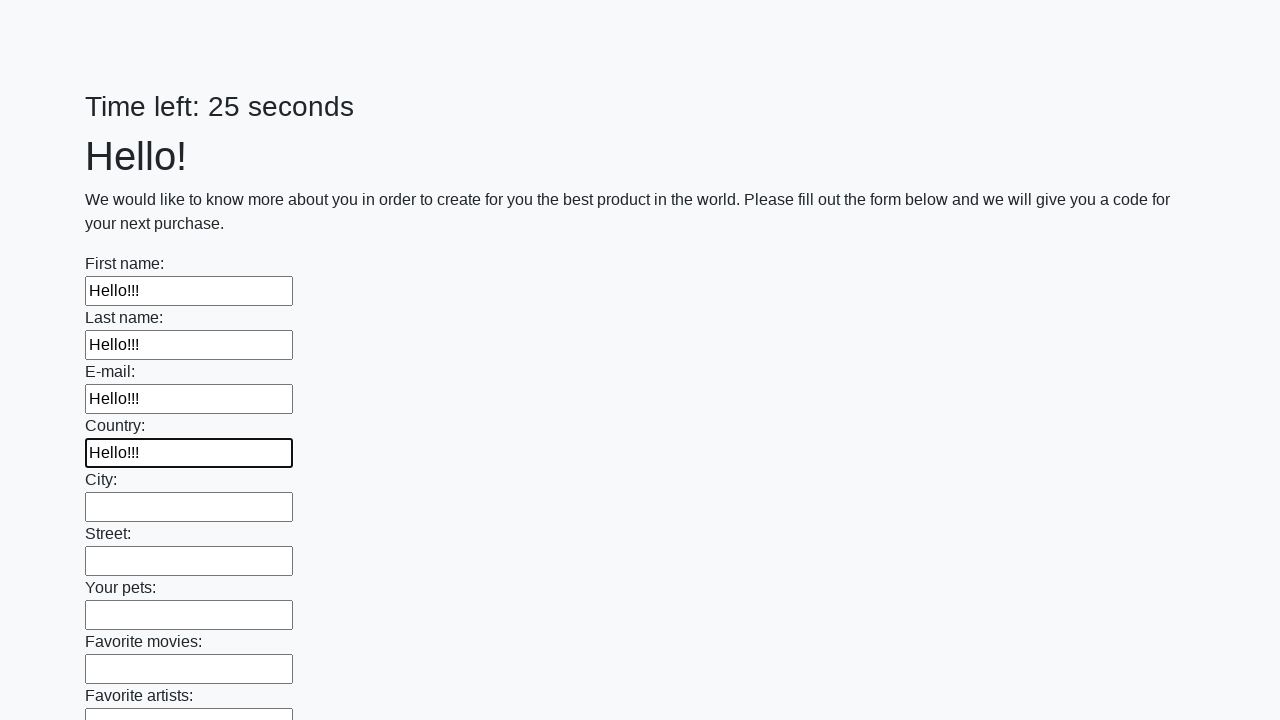

Filled an input field with 'Hello!!!' on input >> nth=4
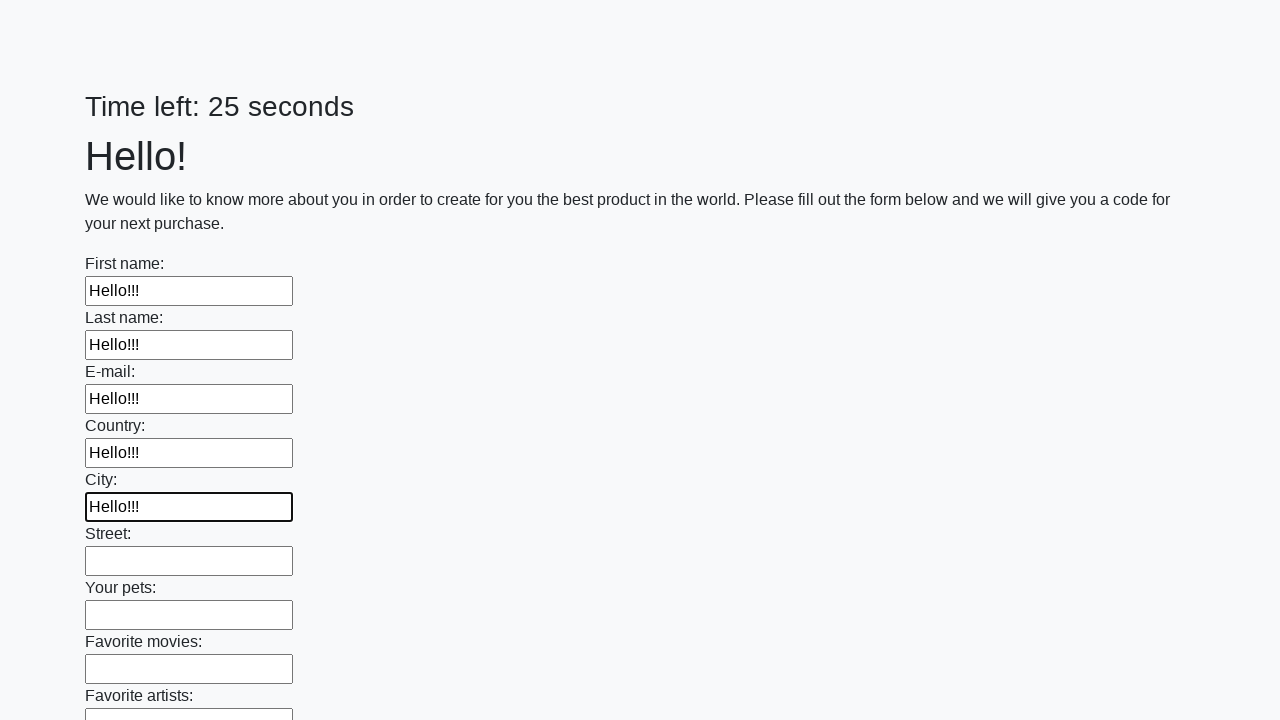

Filled an input field with 'Hello!!!' on input >> nth=5
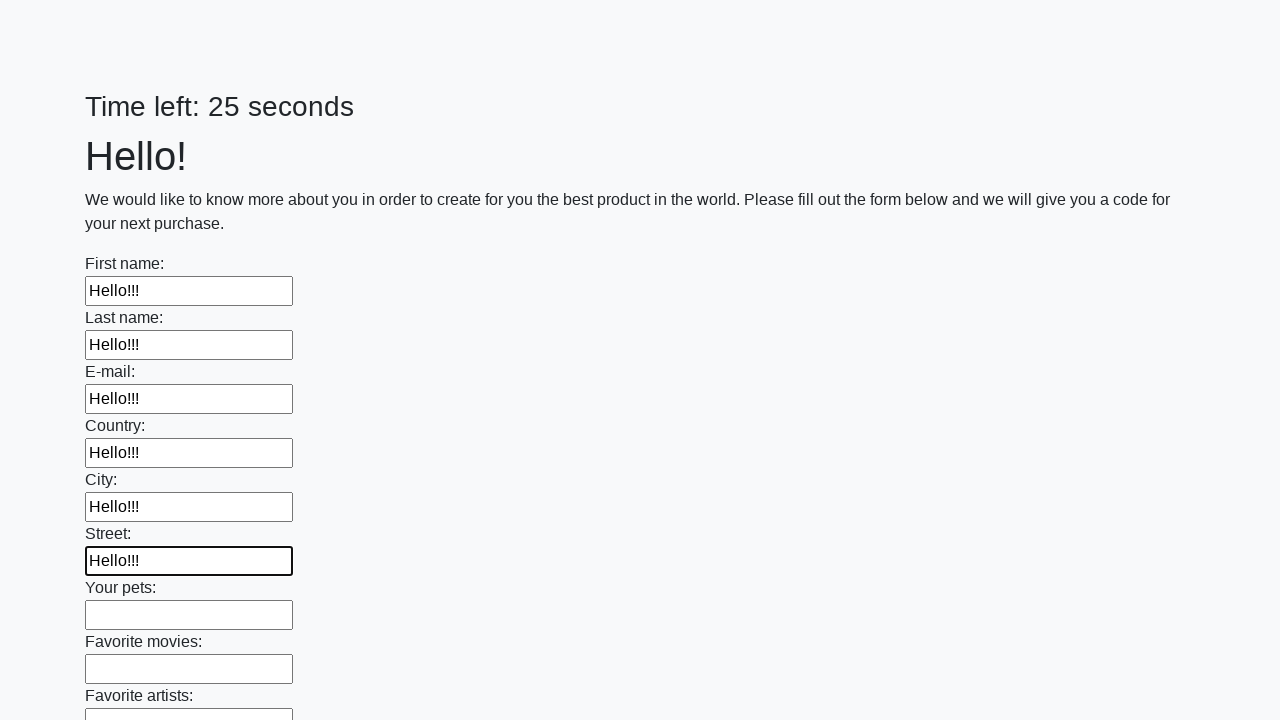

Filled an input field with 'Hello!!!' on input >> nth=6
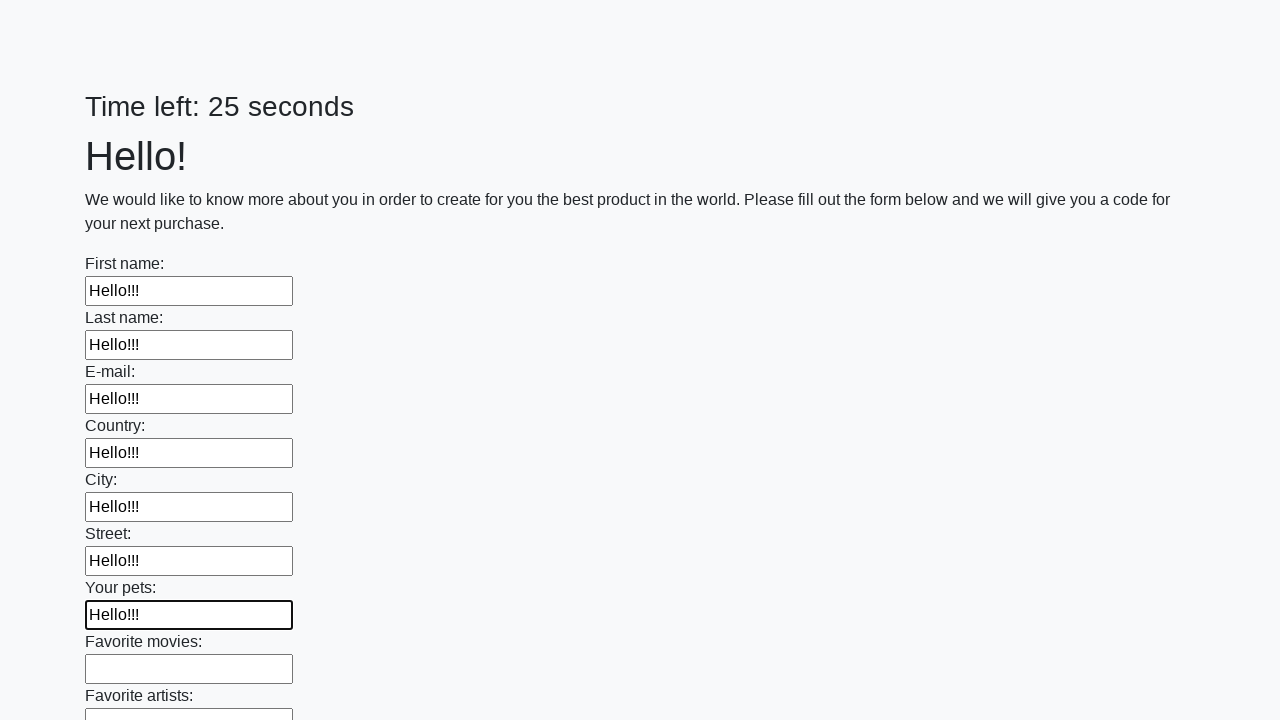

Filled an input field with 'Hello!!!' on input >> nth=7
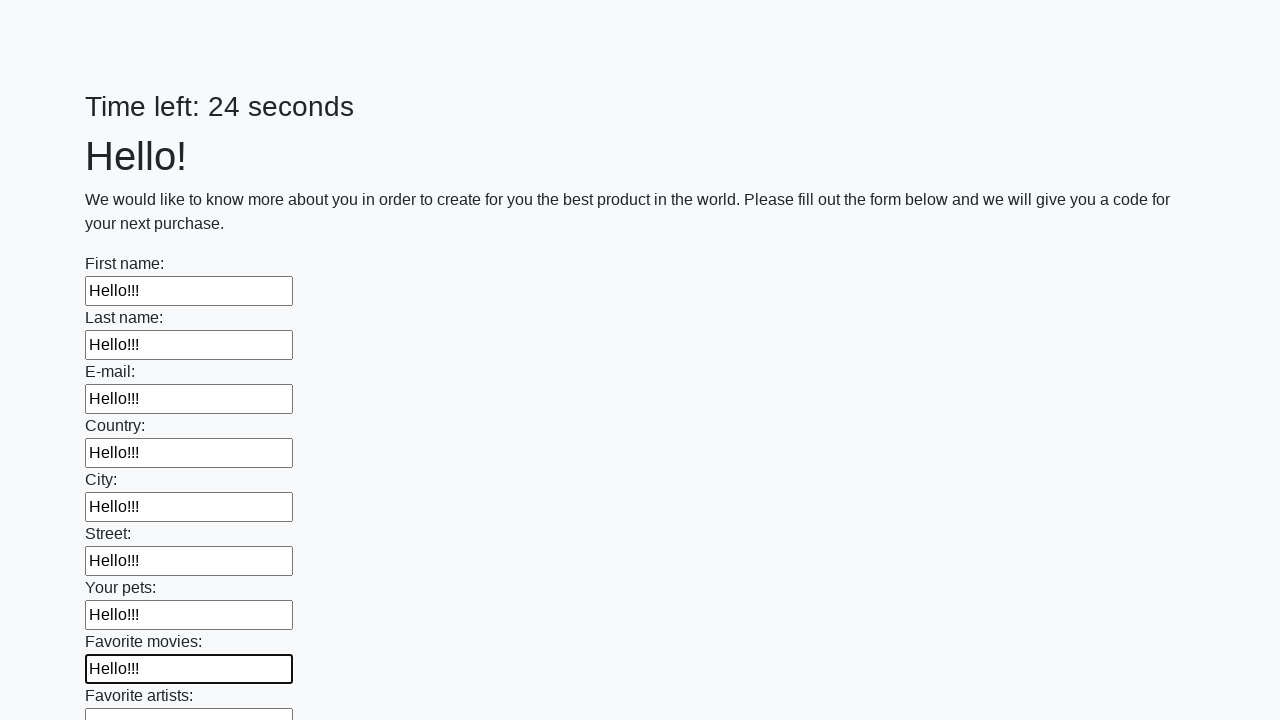

Filled an input field with 'Hello!!!' on input >> nth=8
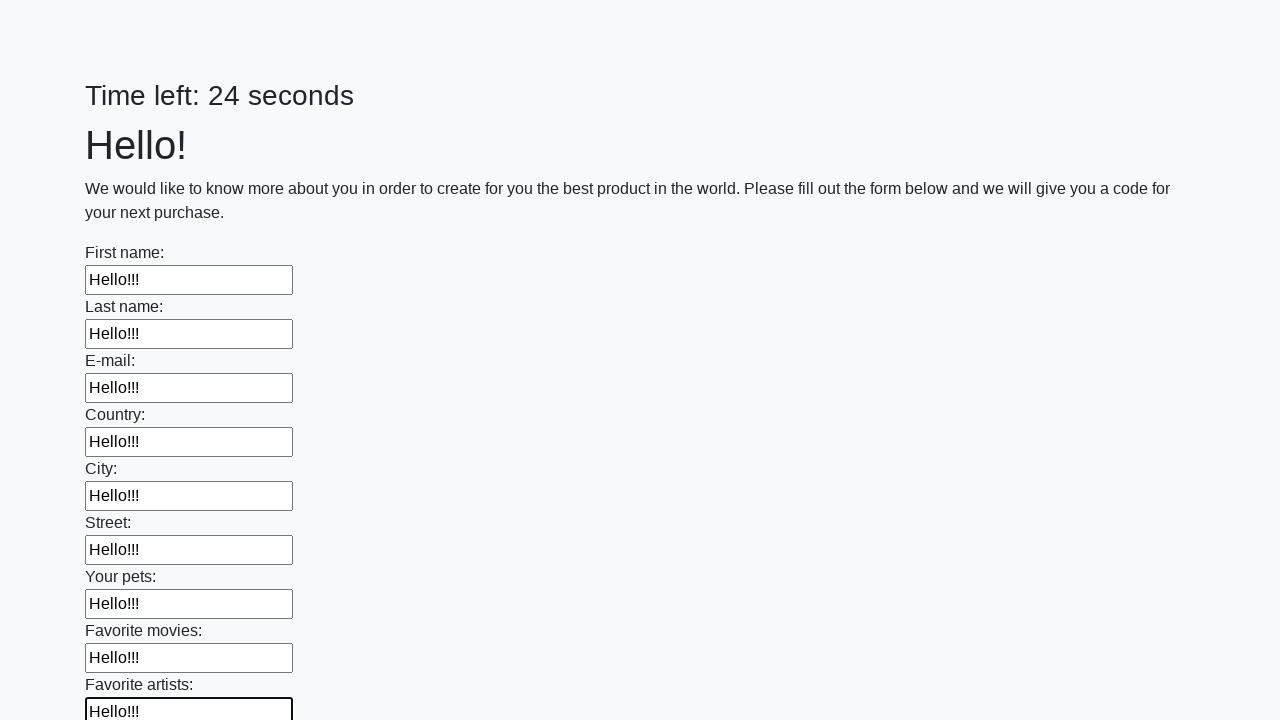

Filled an input field with 'Hello!!!' on input >> nth=9
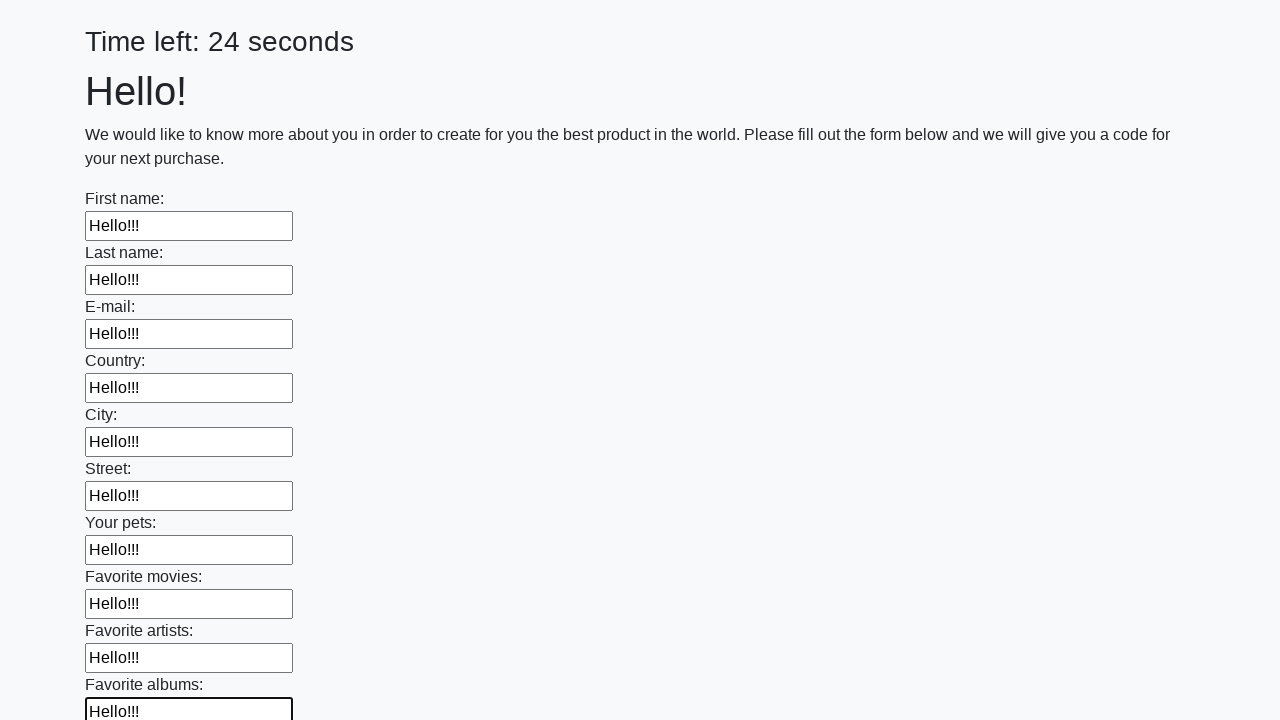

Filled an input field with 'Hello!!!' on input >> nth=10
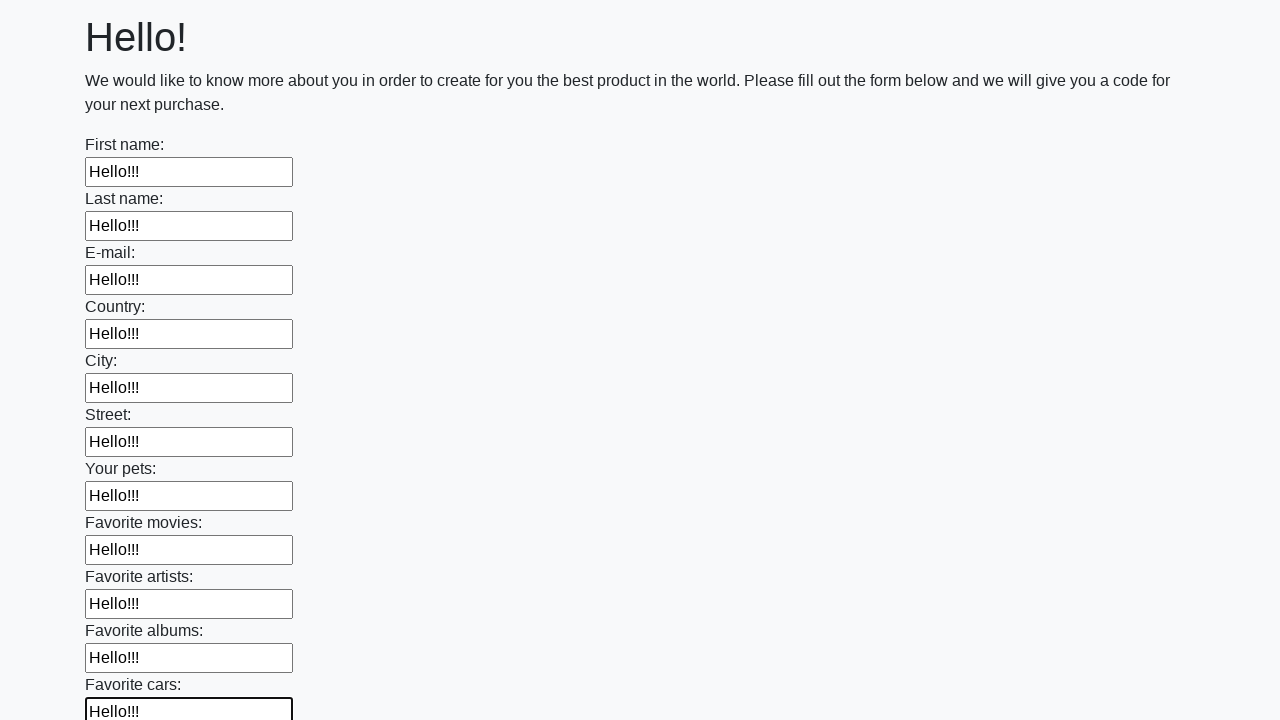

Filled an input field with 'Hello!!!' on input >> nth=11
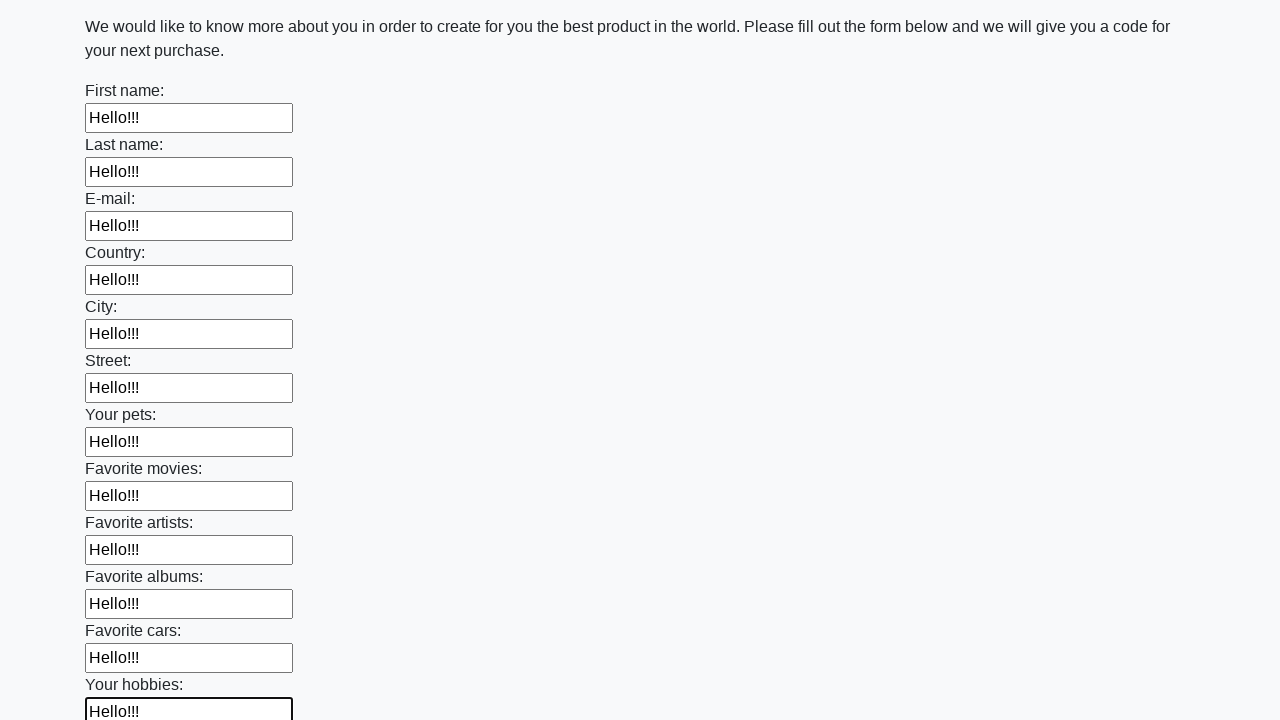

Filled an input field with 'Hello!!!' on input >> nth=12
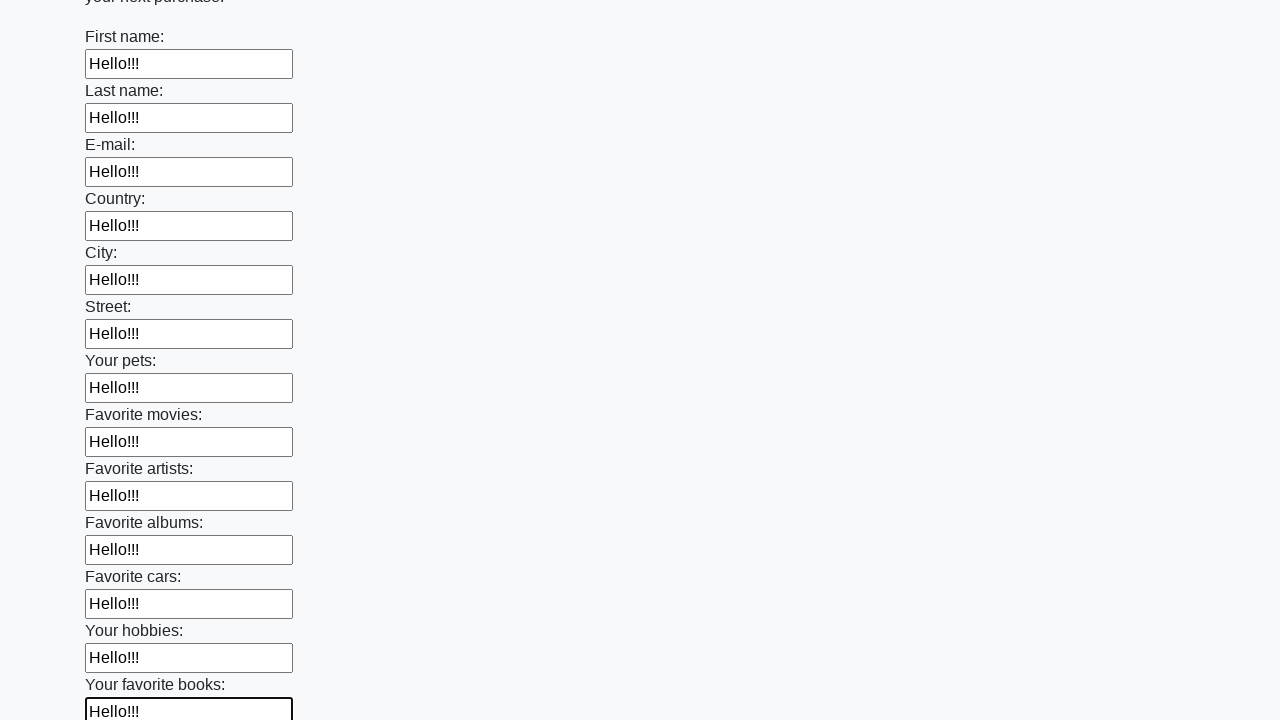

Filled an input field with 'Hello!!!' on input >> nth=13
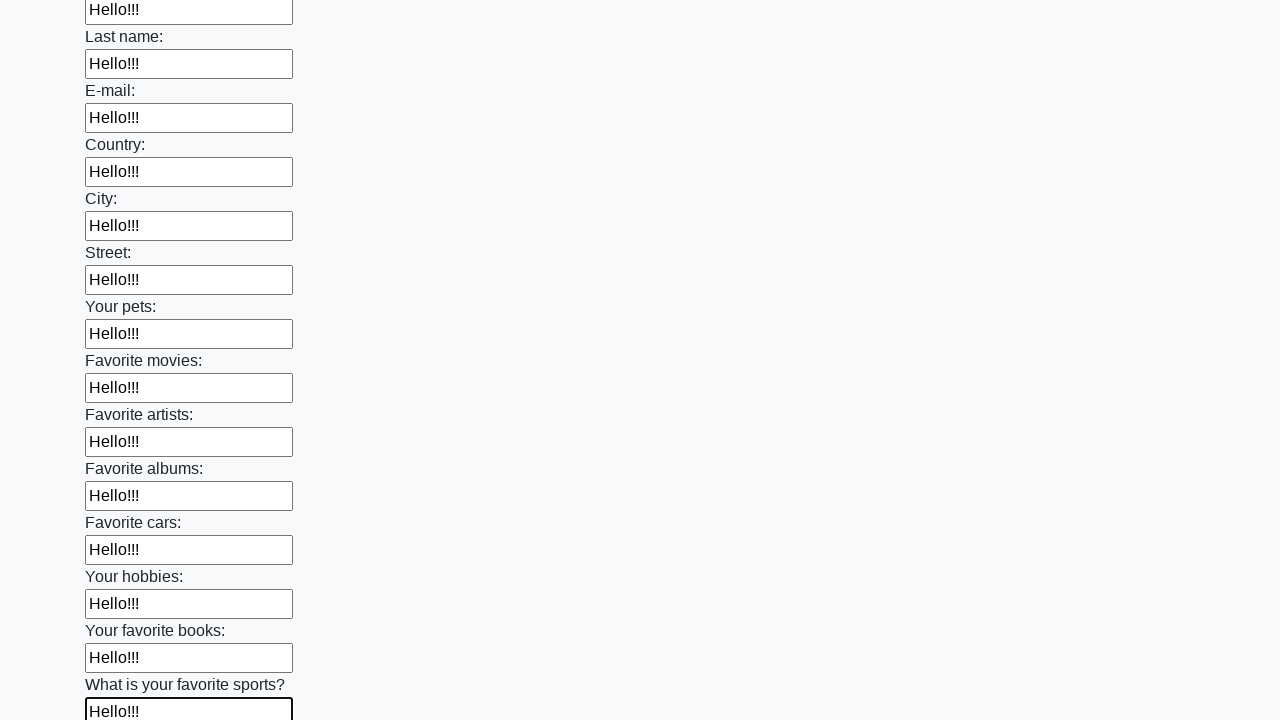

Filled an input field with 'Hello!!!' on input >> nth=14
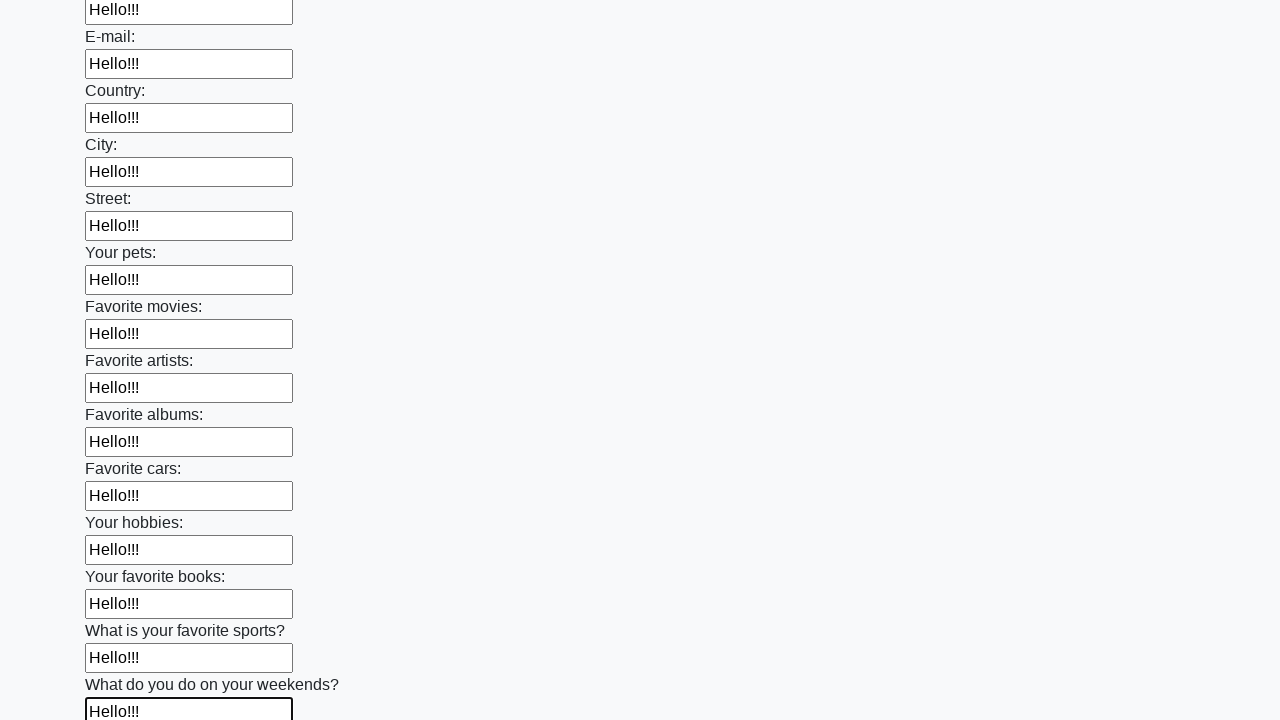

Filled an input field with 'Hello!!!' on input >> nth=15
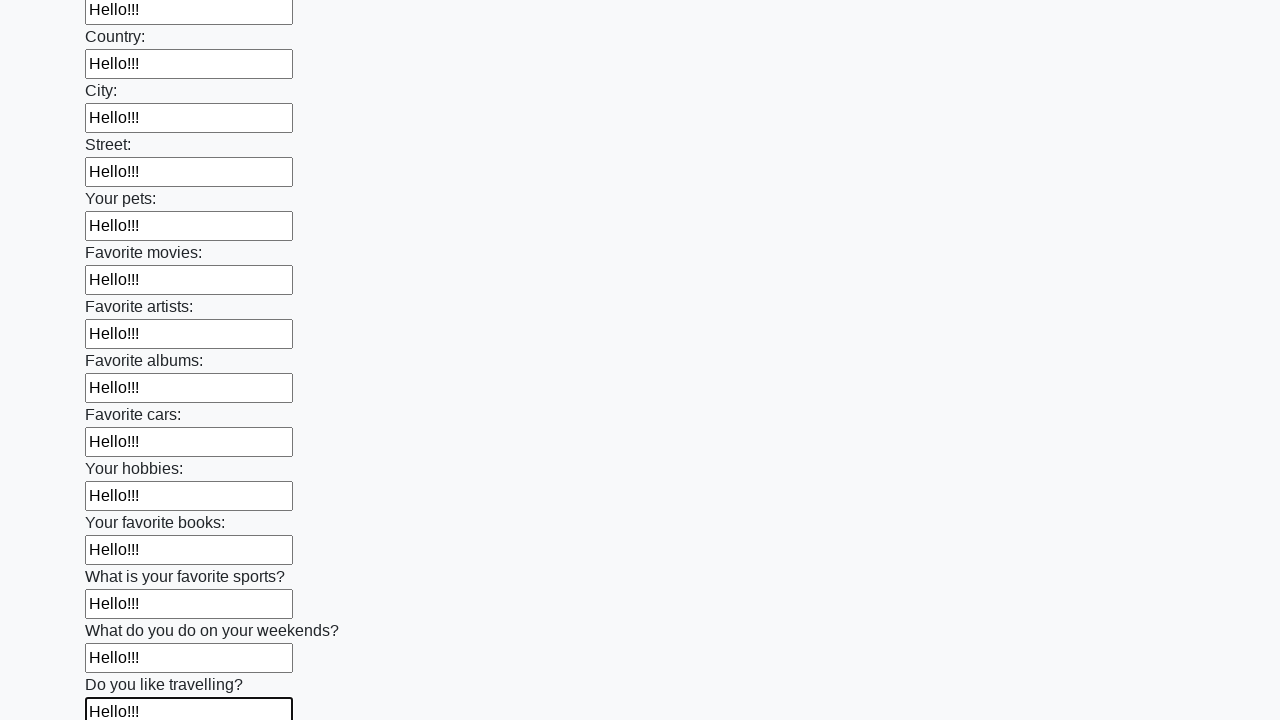

Filled an input field with 'Hello!!!' on input >> nth=16
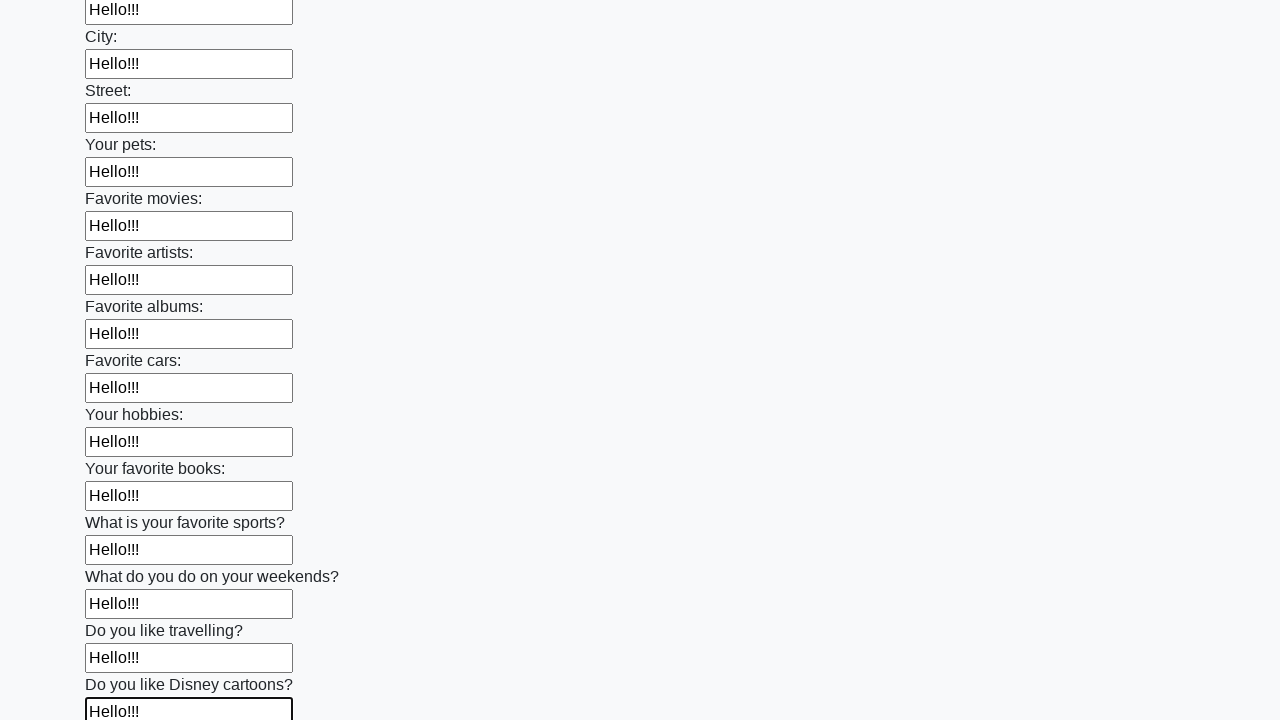

Filled an input field with 'Hello!!!' on input >> nth=17
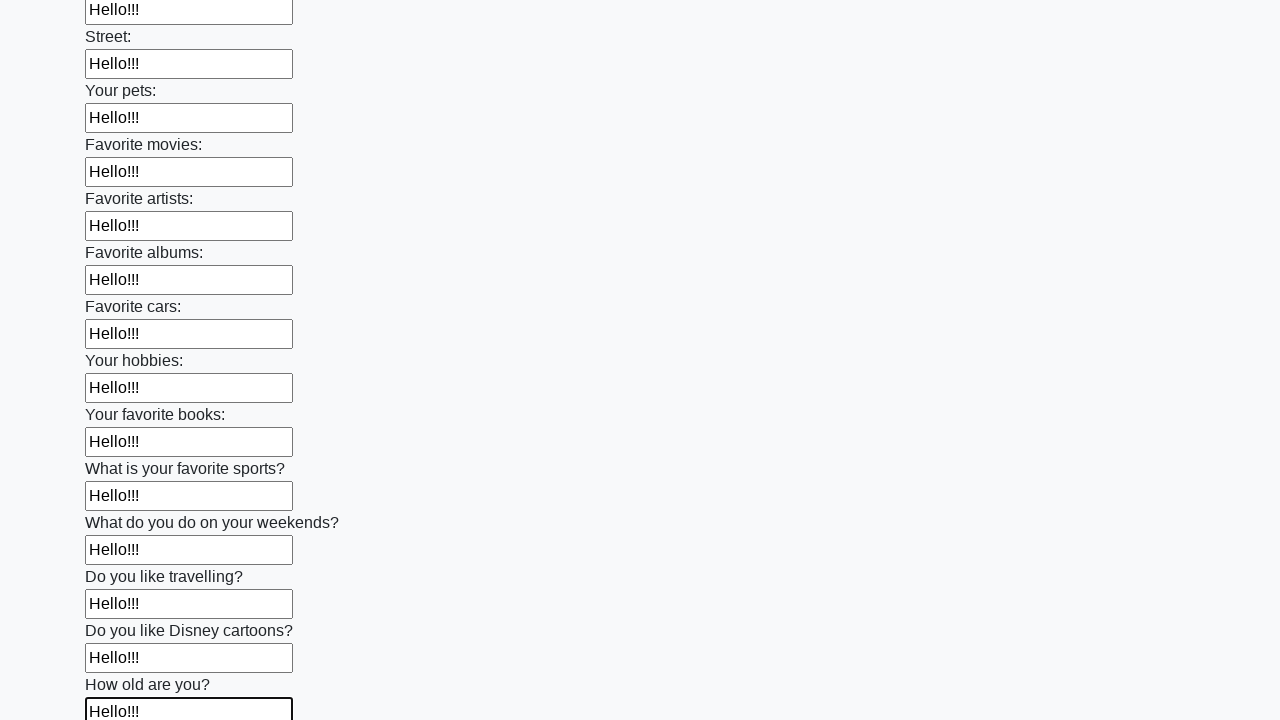

Filled an input field with 'Hello!!!' on input >> nth=18
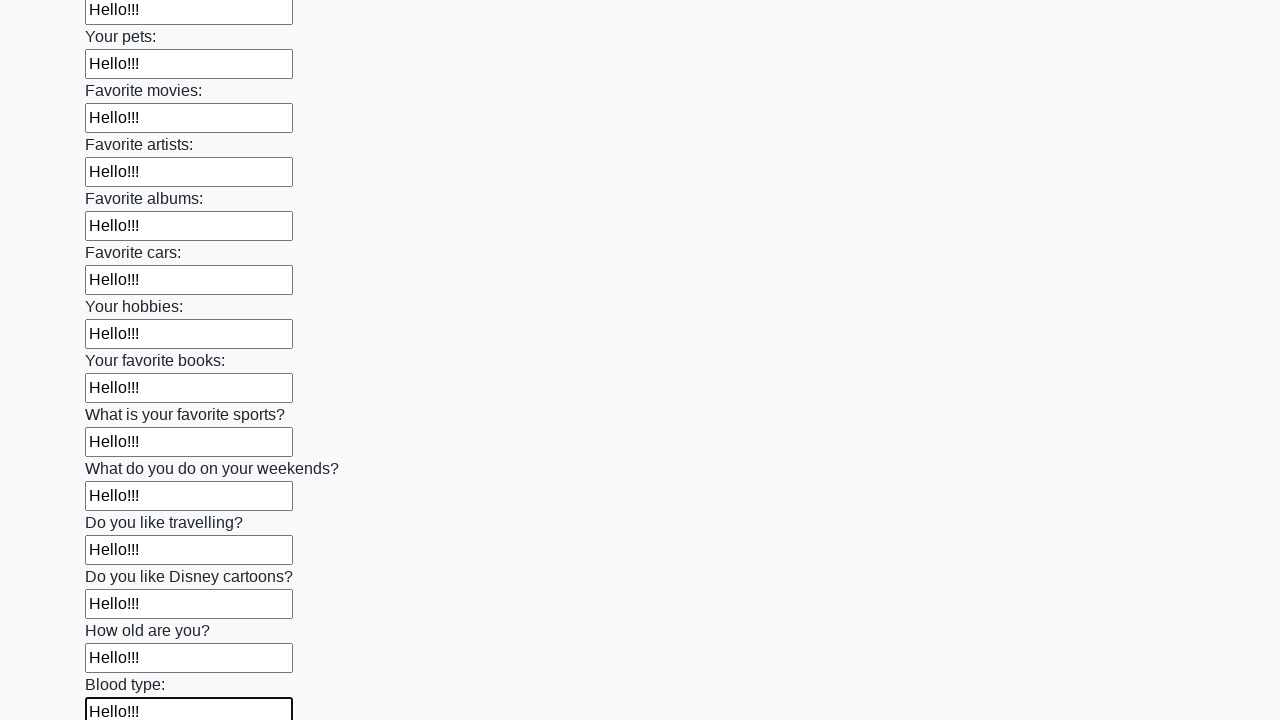

Filled an input field with 'Hello!!!' on input >> nth=19
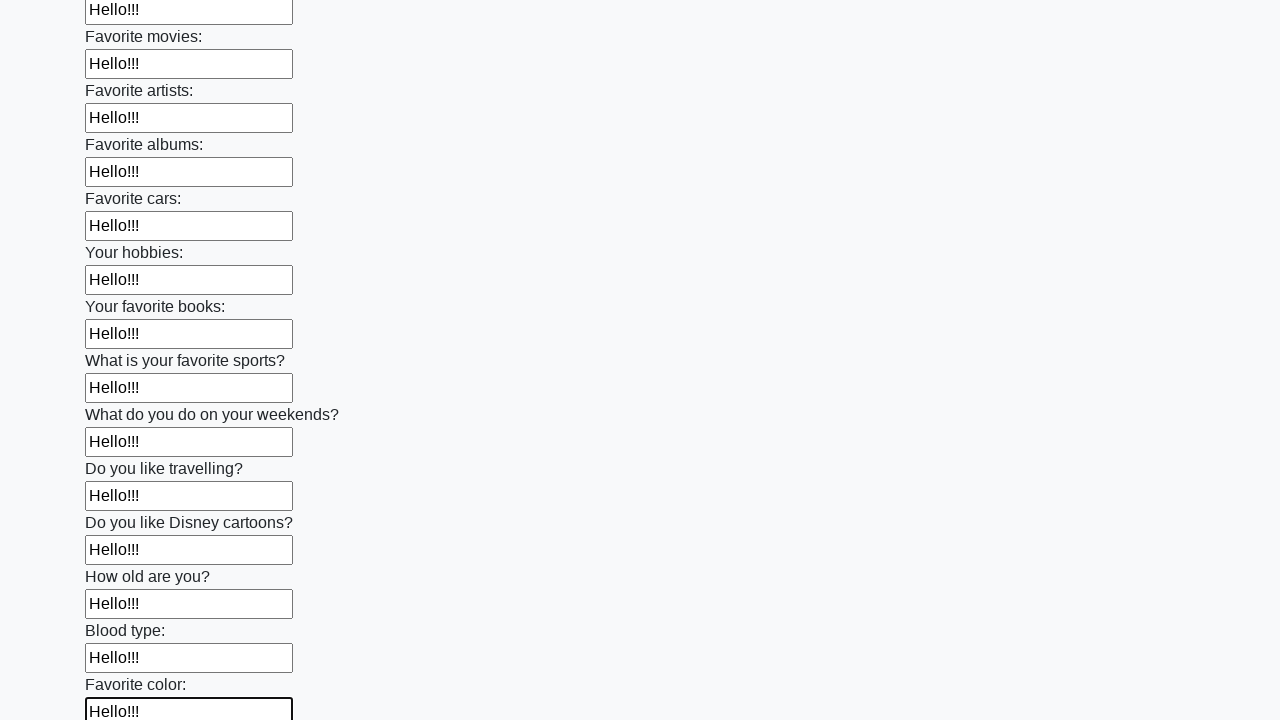

Filled an input field with 'Hello!!!' on input >> nth=20
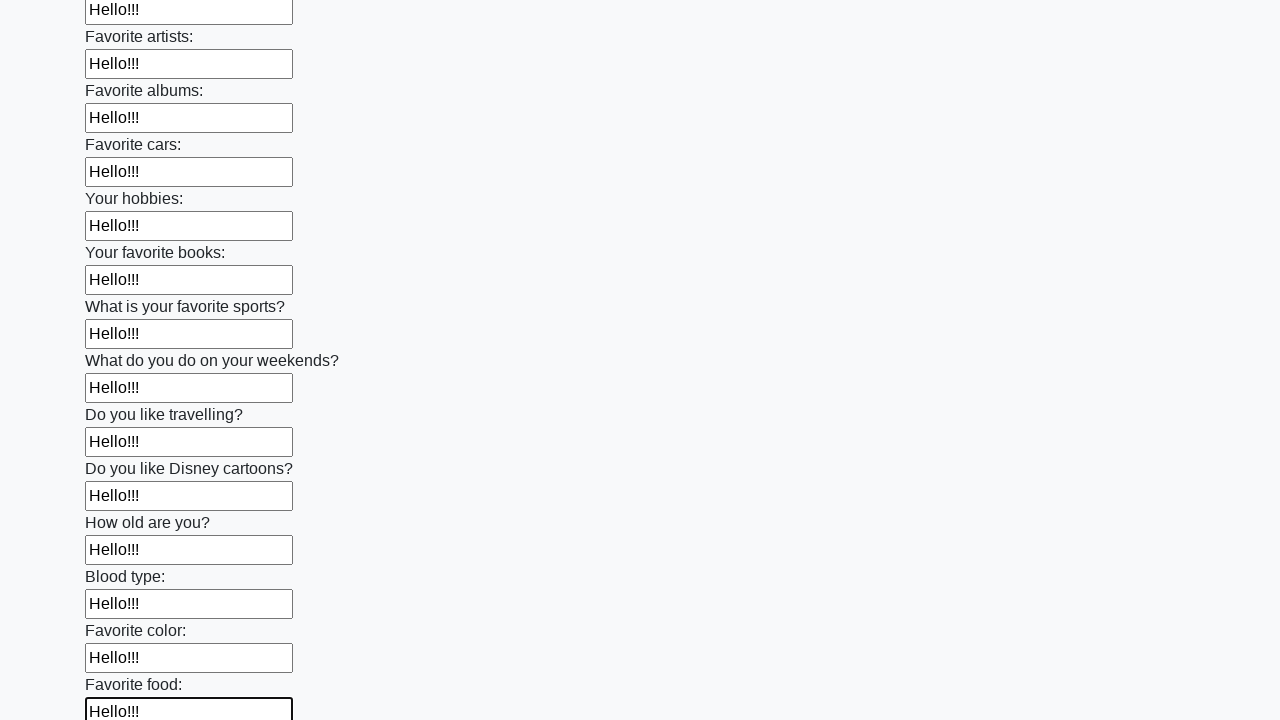

Filled an input field with 'Hello!!!' on input >> nth=21
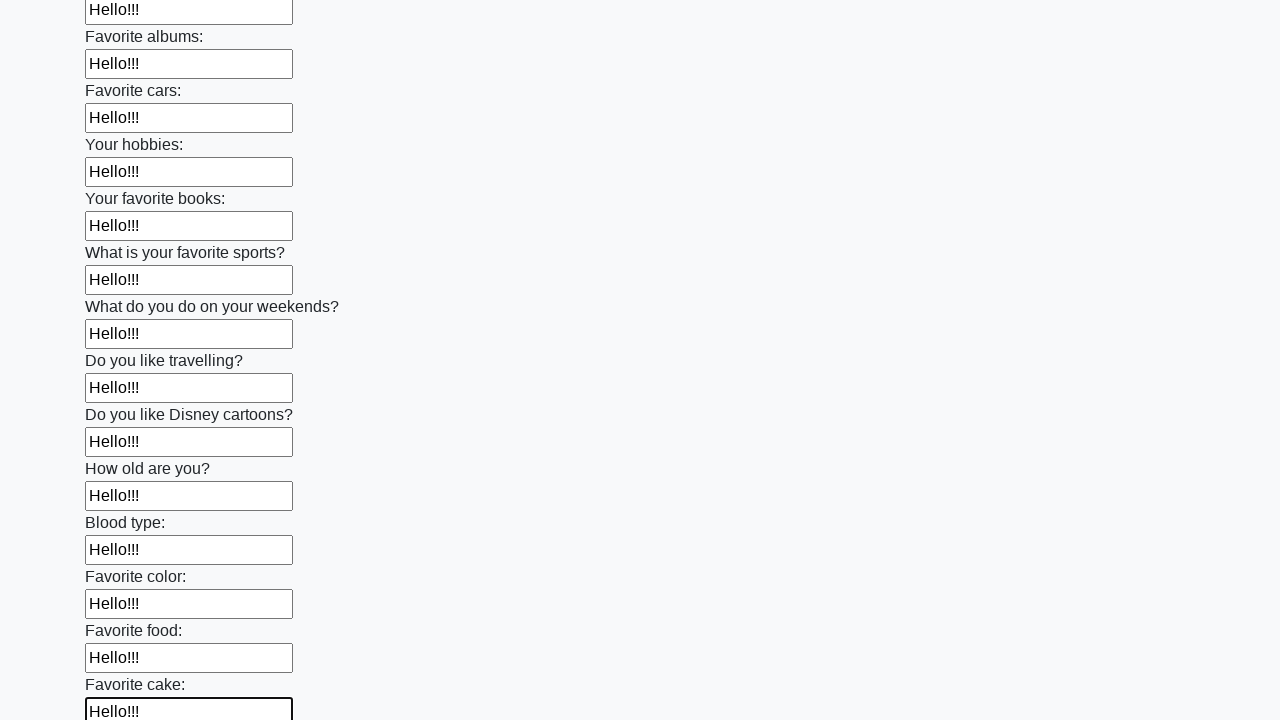

Filled an input field with 'Hello!!!' on input >> nth=22
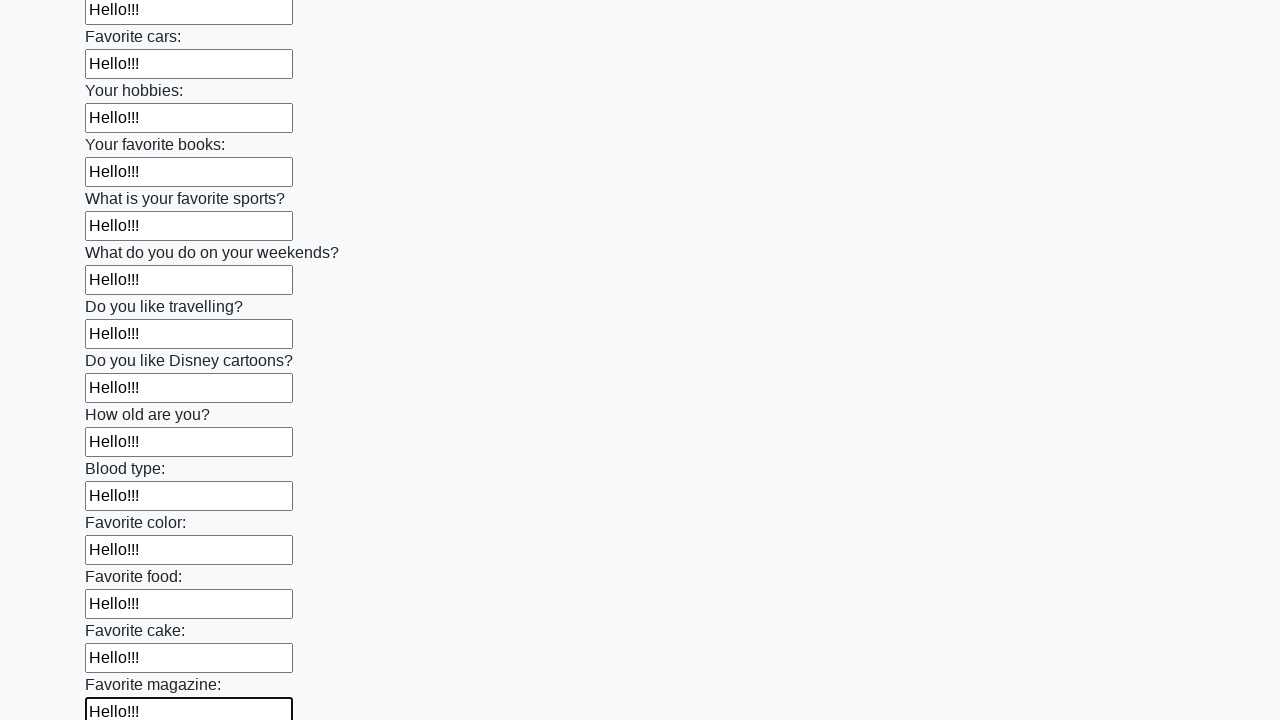

Filled an input field with 'Hello!!!' on input >> nth=23
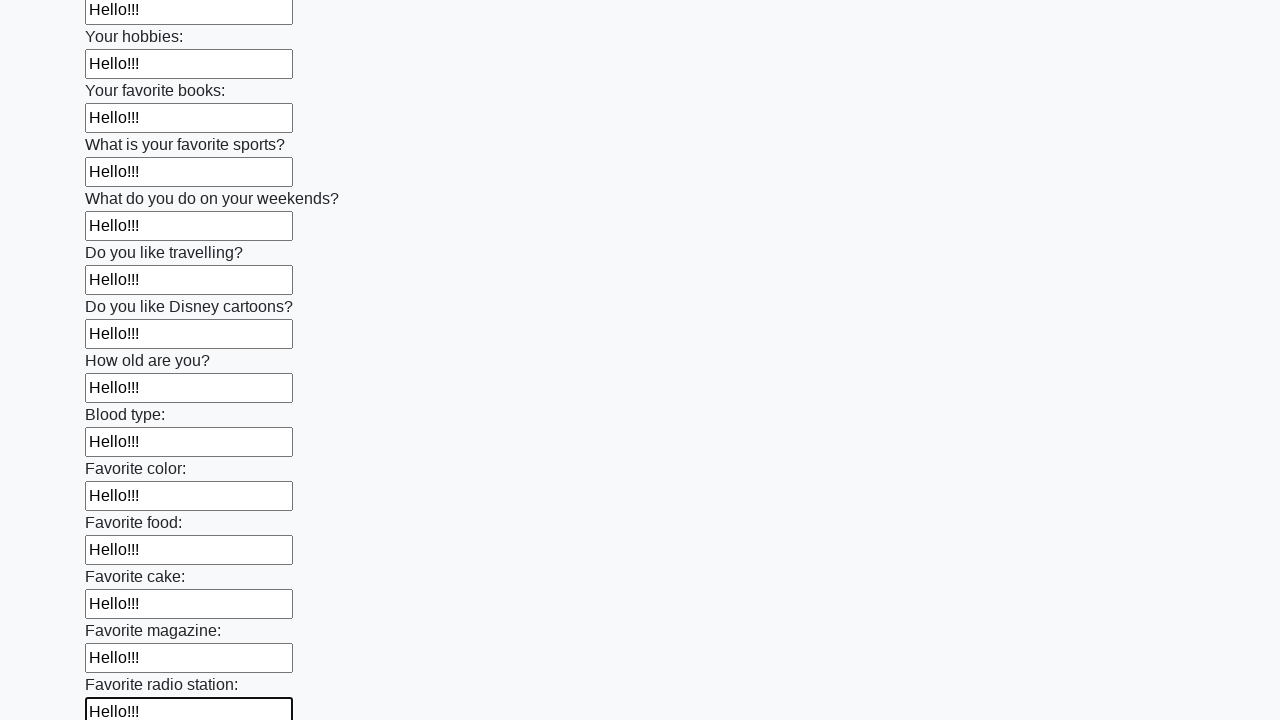

Filled an input field with 'Hello!!!' on input >> nth=24
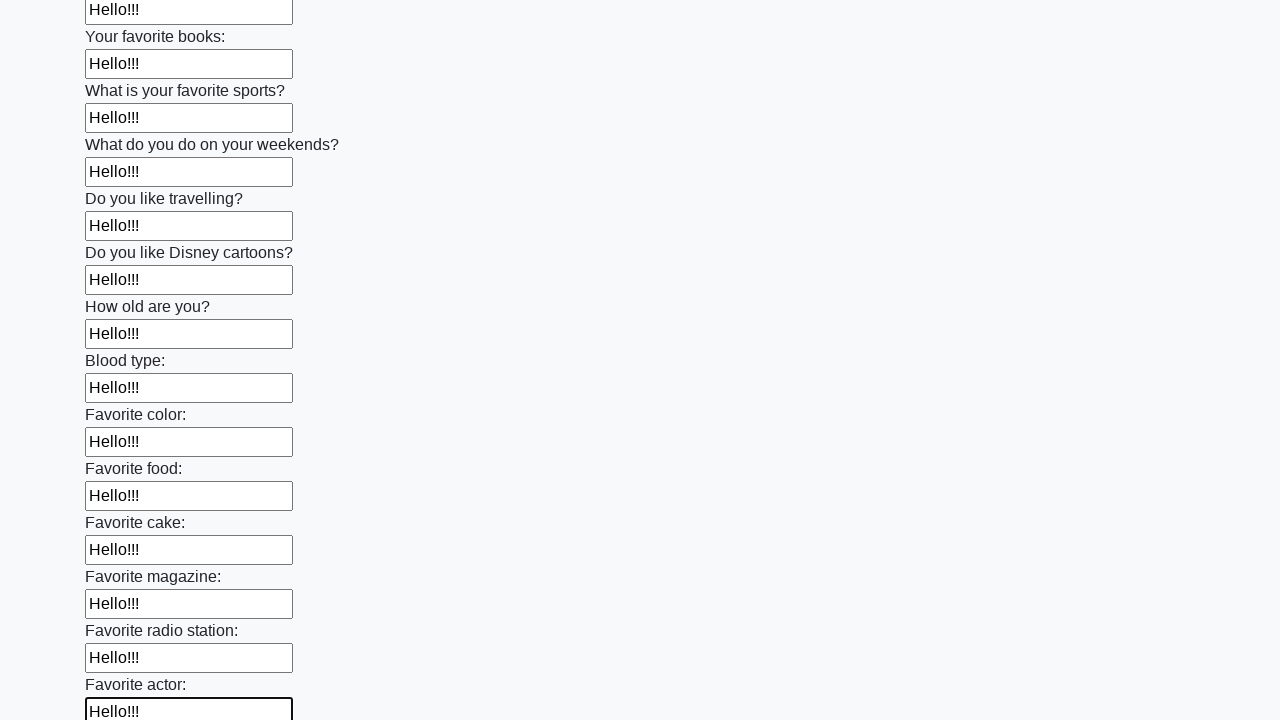

Filled an input field with 'Hello!!!' on input >> nth=25
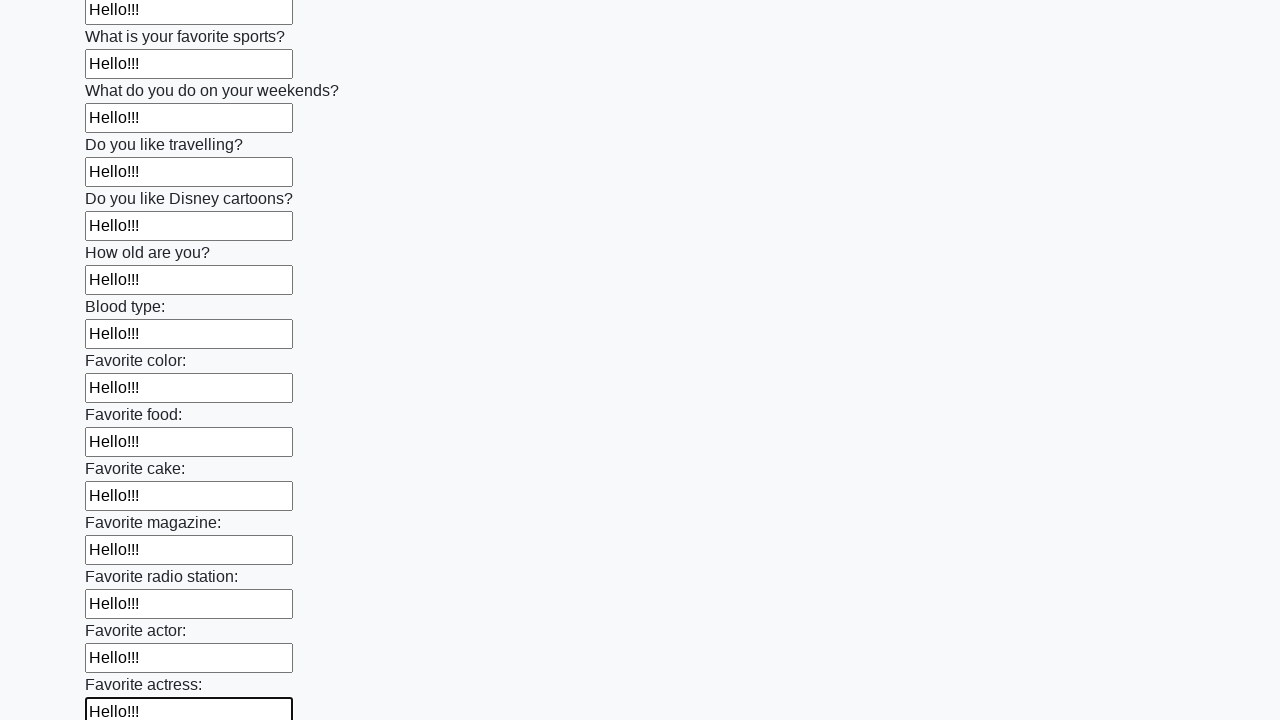

Filled an input field with 'Hello!!!' on input >> nth=26
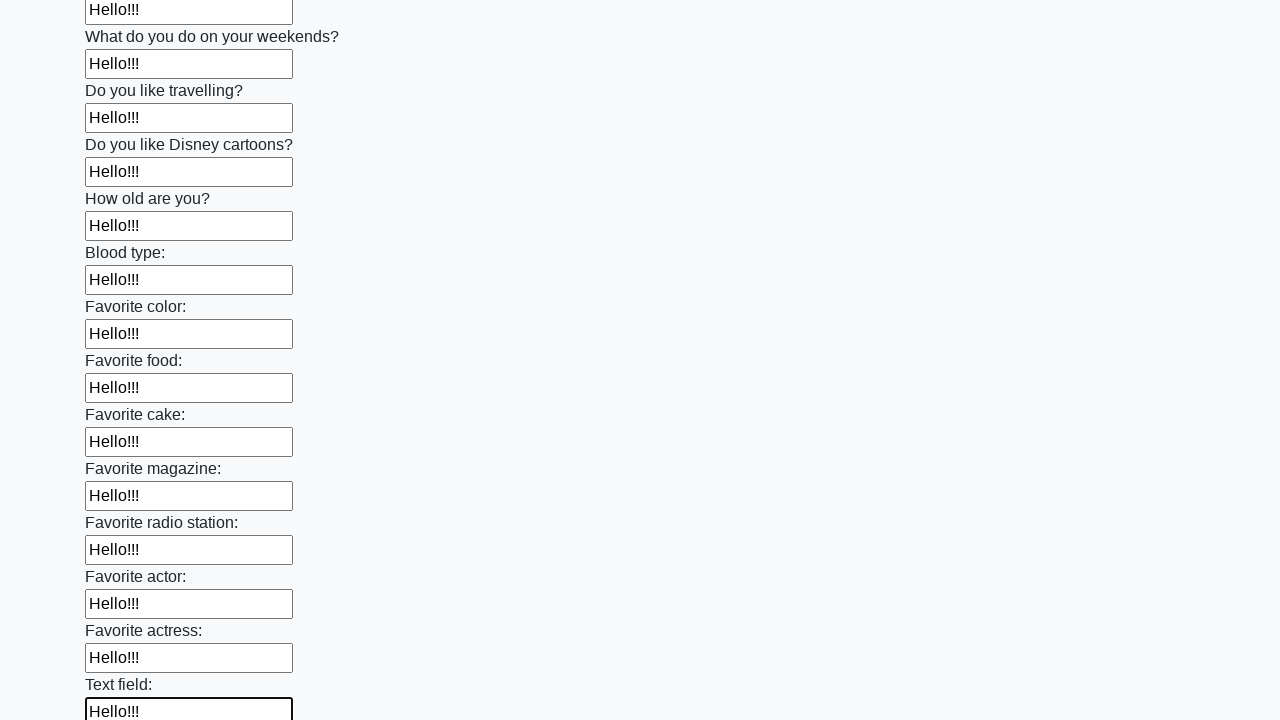

Filled an input field with 'Hello!!!' on input >> nth=27
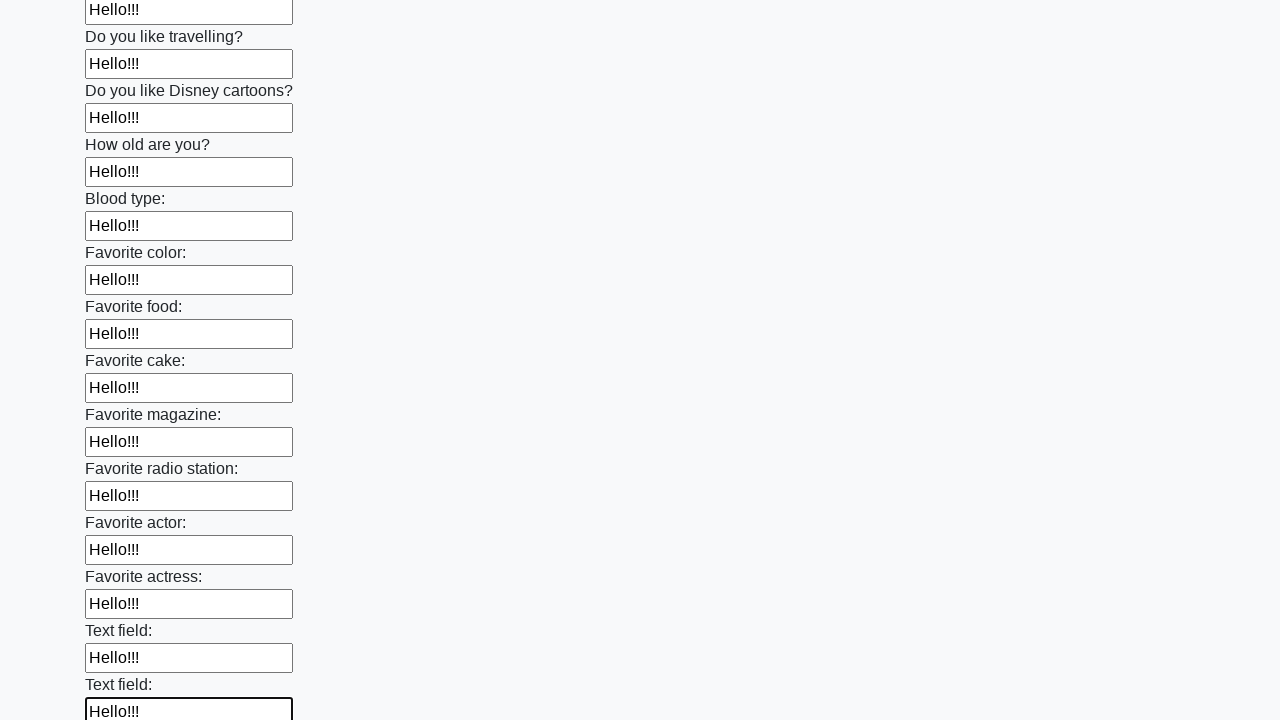

Filled an input field with 'Hello!!!' on input >> nth=28
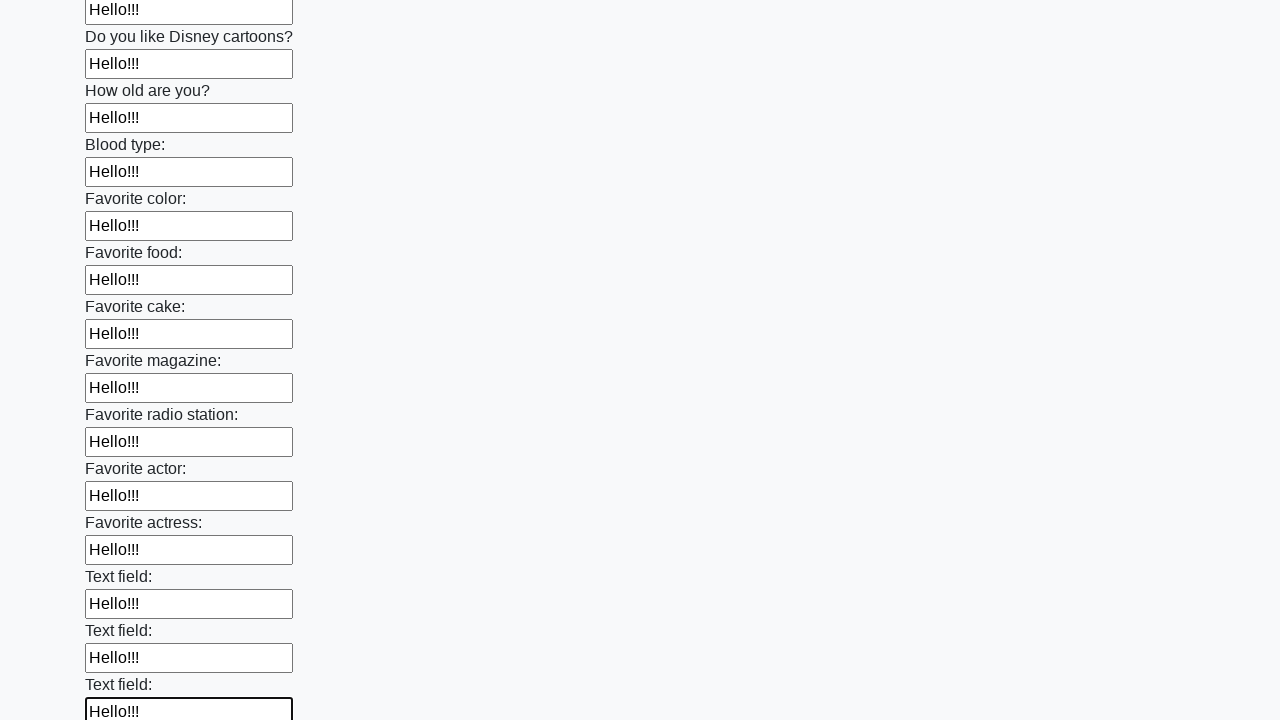

Filled an input field with 'Hello!!!' on input >> nth=29
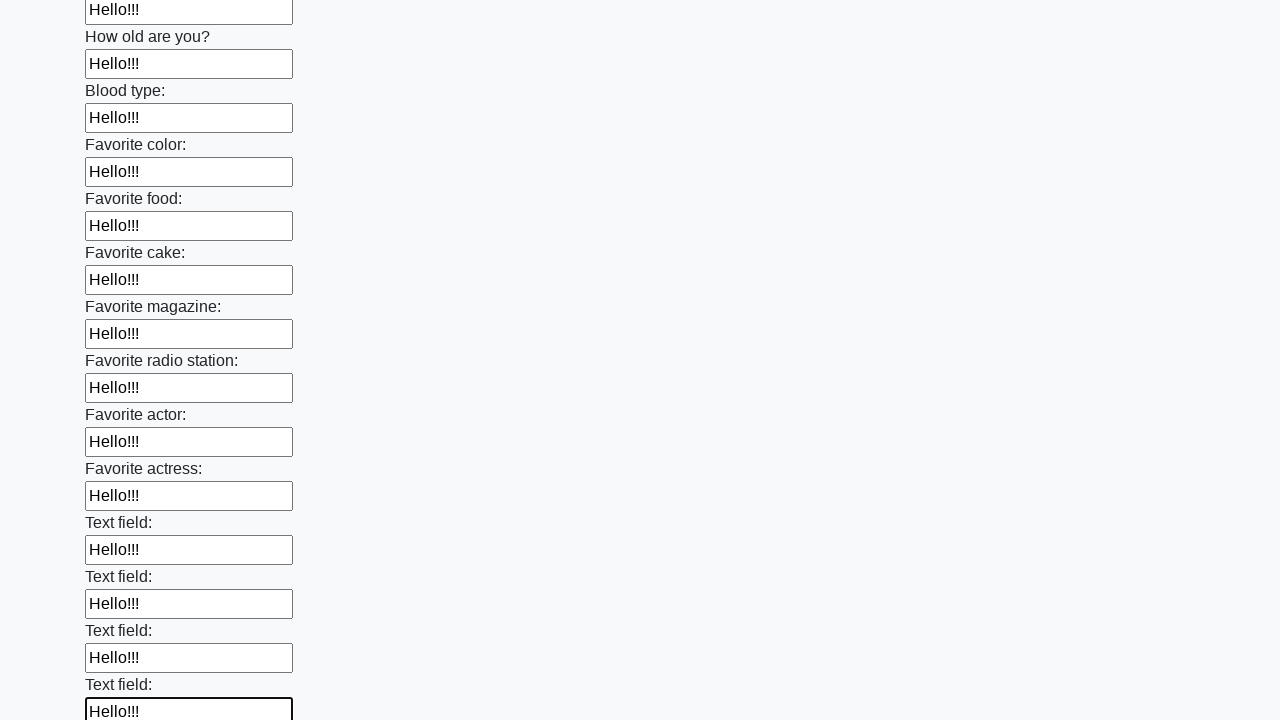

Filled an input field with 'Hello!!!' on input >> nth=30
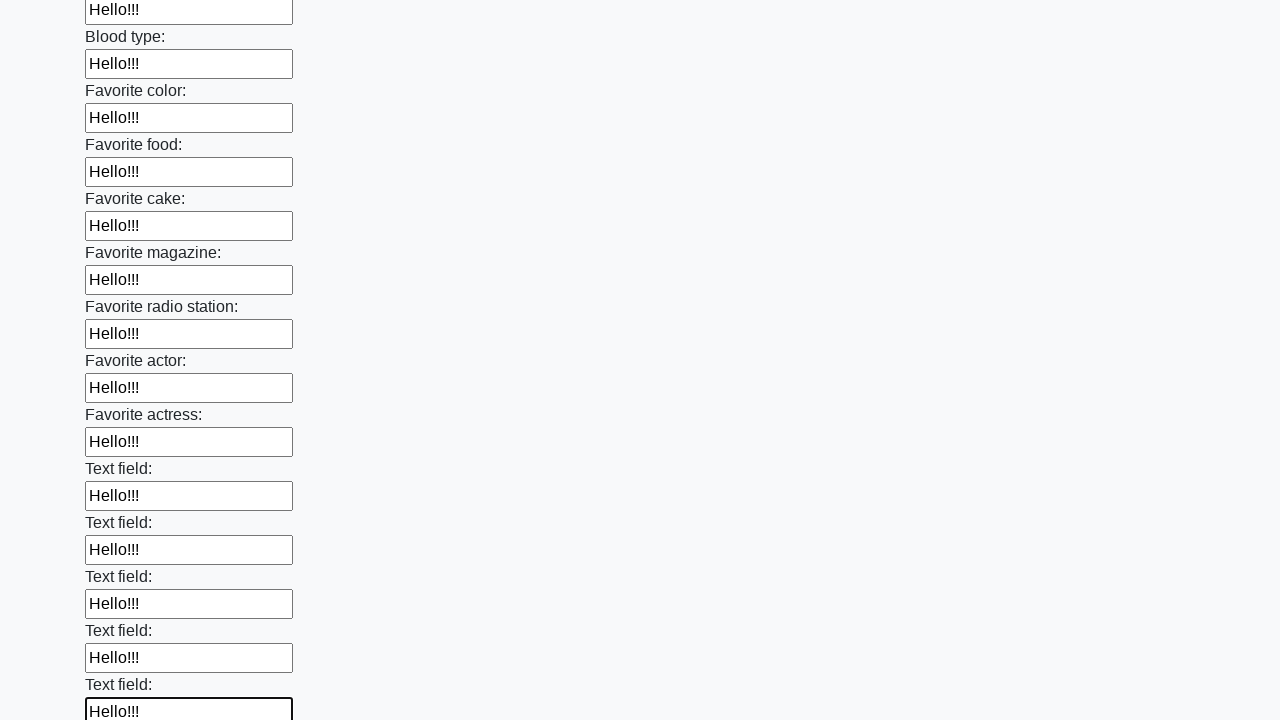

Filled an input field with 'Hello!!!' on input >> nth=31
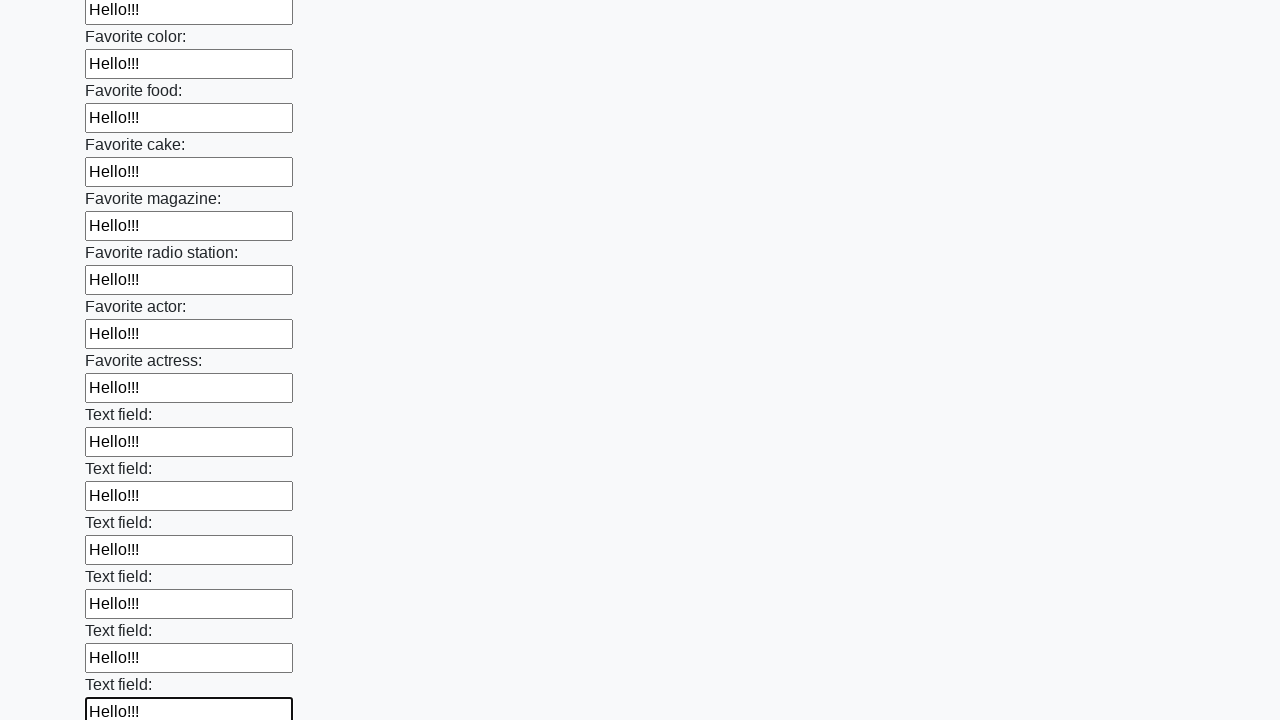

Filled an input field with 'Hello!!!' on input >> nth=32
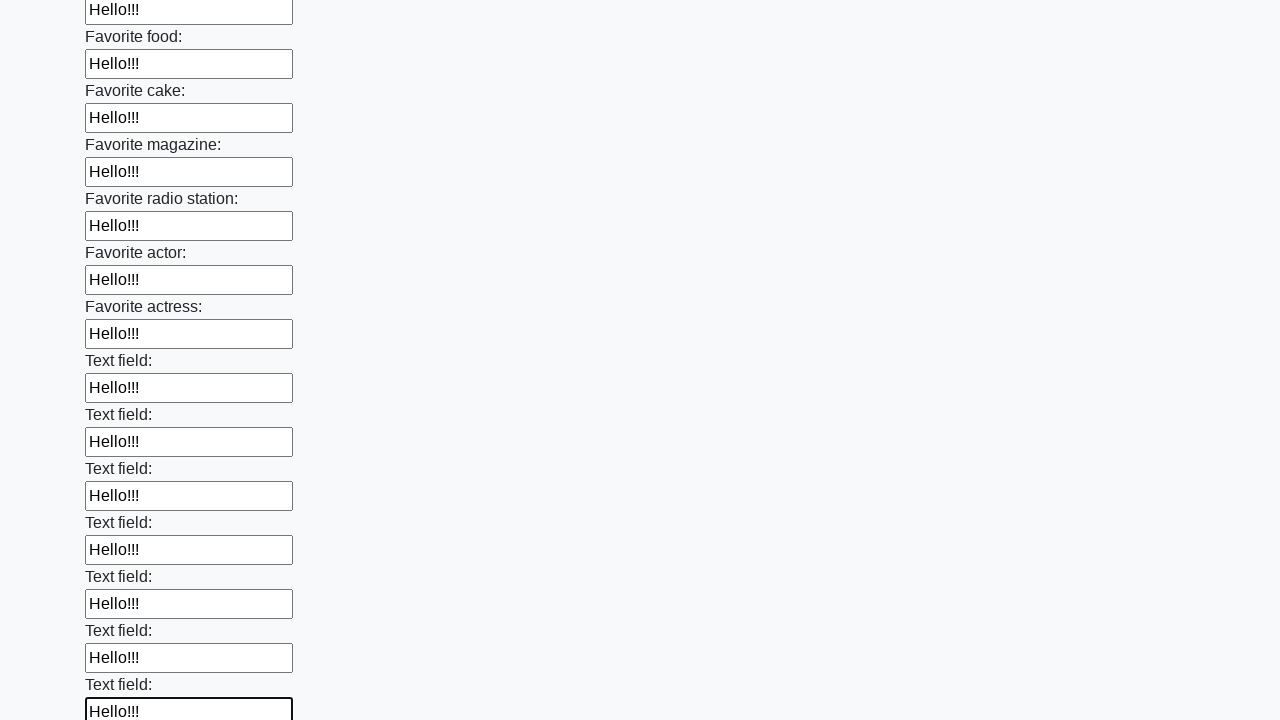

Filled an input field with 'Hello!!!' on input >> nth=33
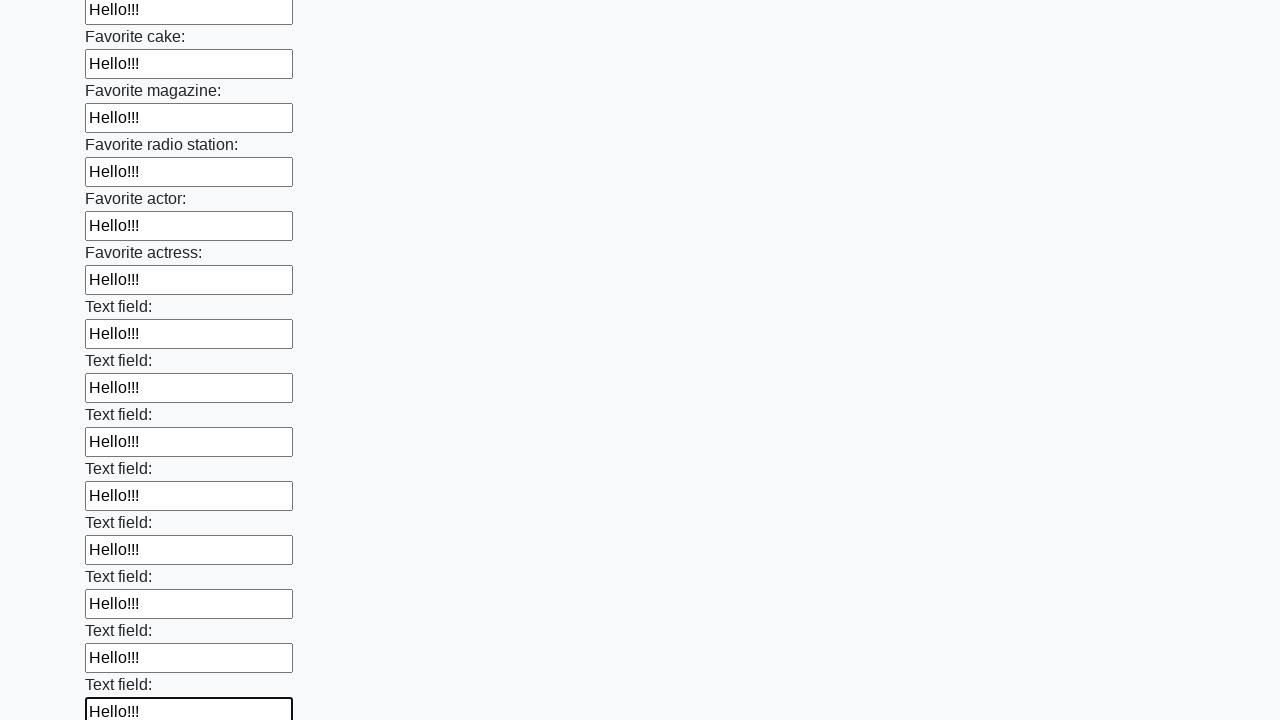

Filled an input field with 'Hello!!!' on input >> nth=34
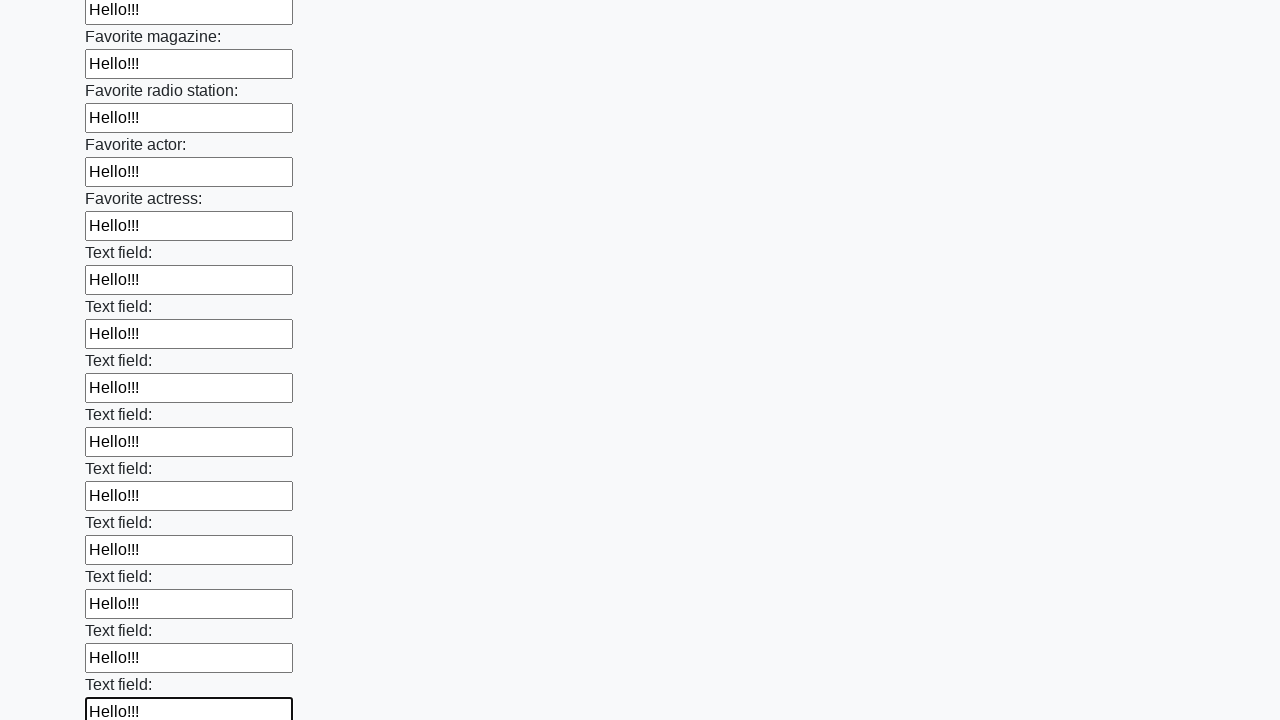

Filled an input field with 'Hello!!!' on input >> nth=35
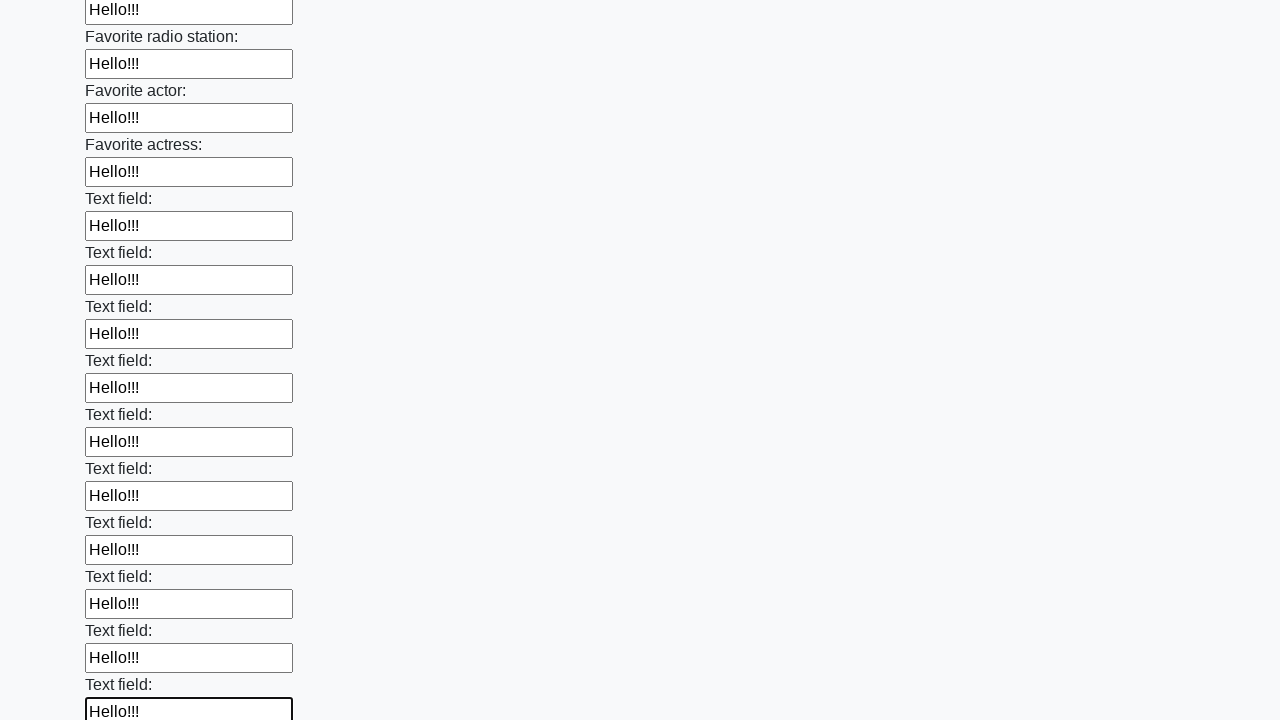

Filled an input field with 'Hello!!!' on input >> nth=36
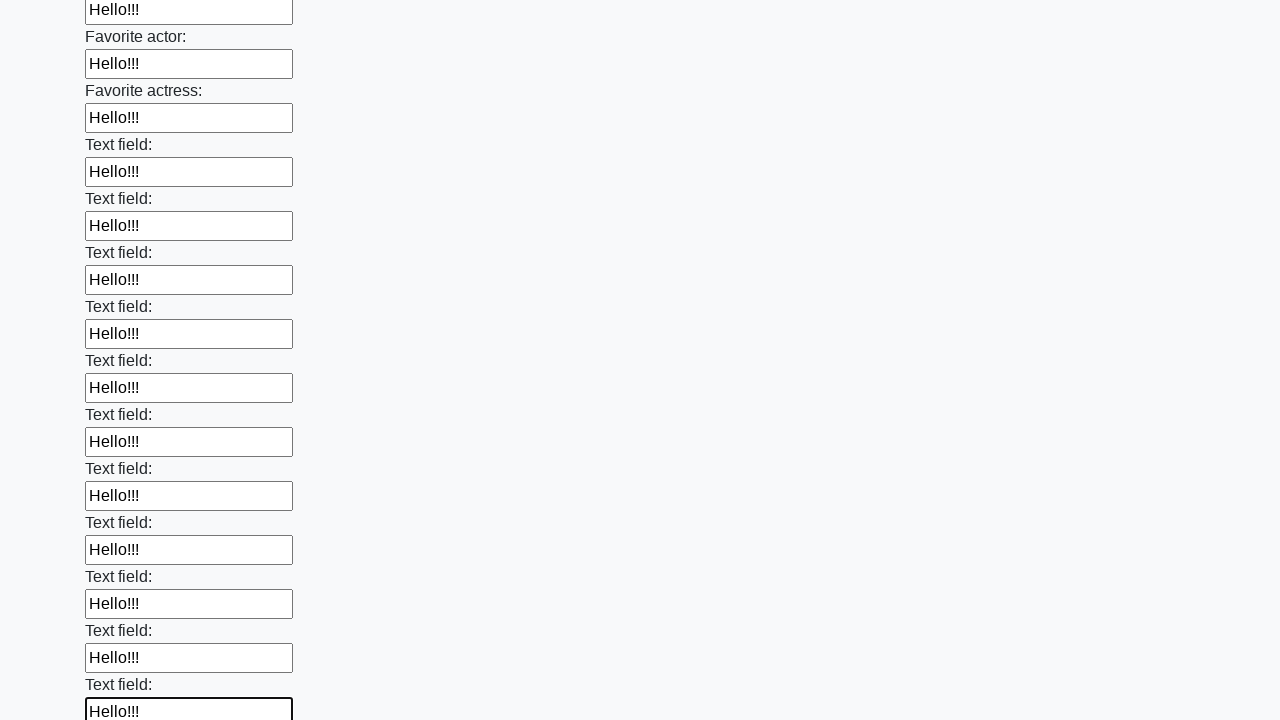

Filled an input field with 'Hello!!!' on input >> nth=37
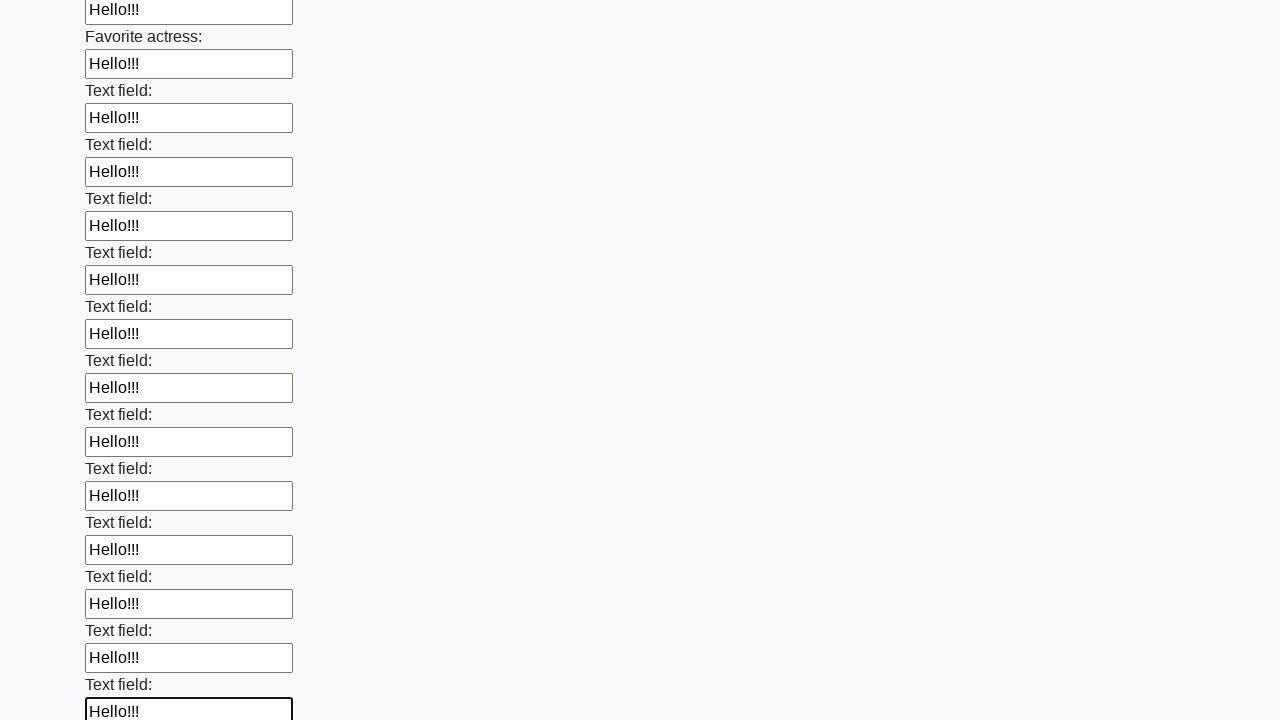

Filled an input field with 'Hello!!!' on input >> nth=38
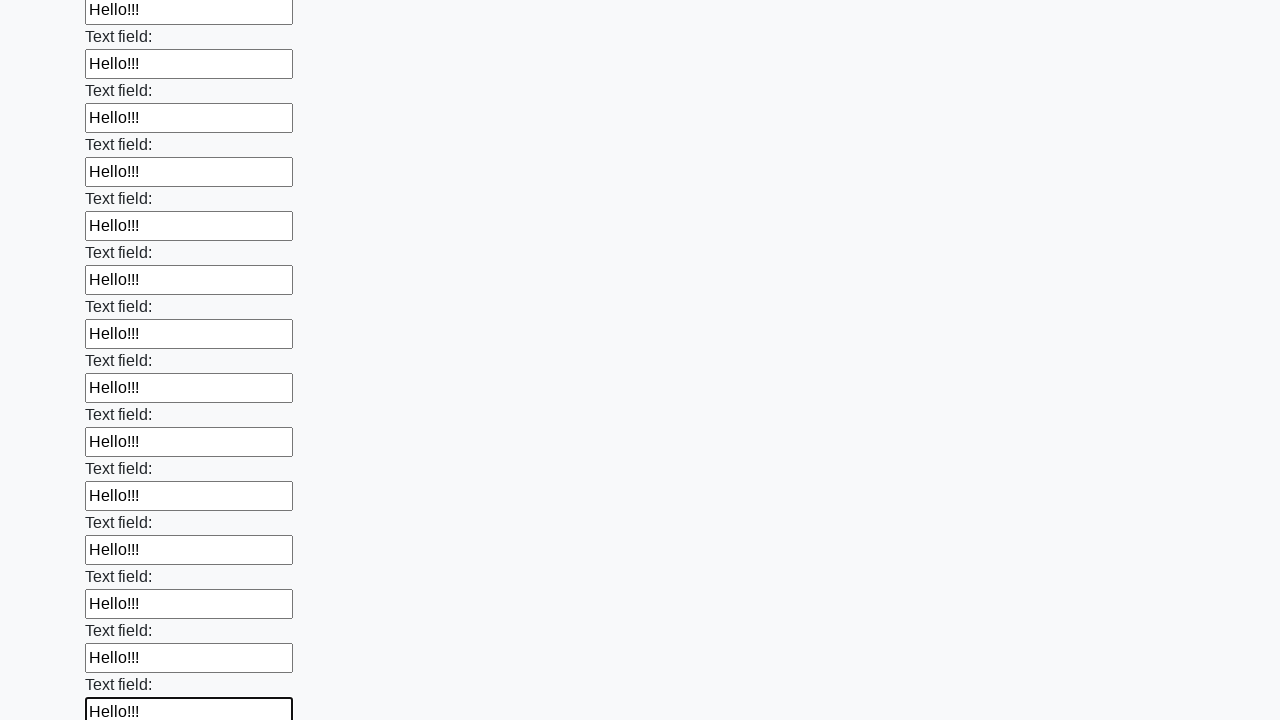

Filled an input field with 'Hello!!!' on input >> nth=39
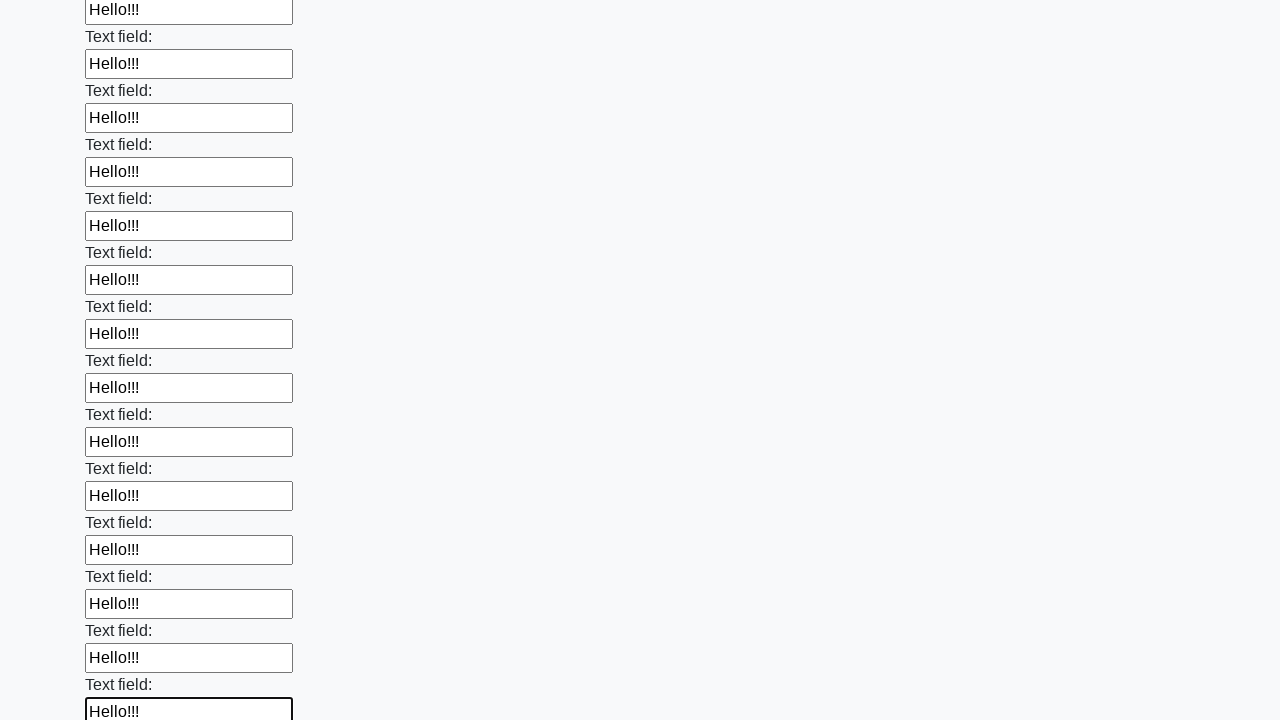

Filled an input field with 'Hello!!!' on input >> nth=40
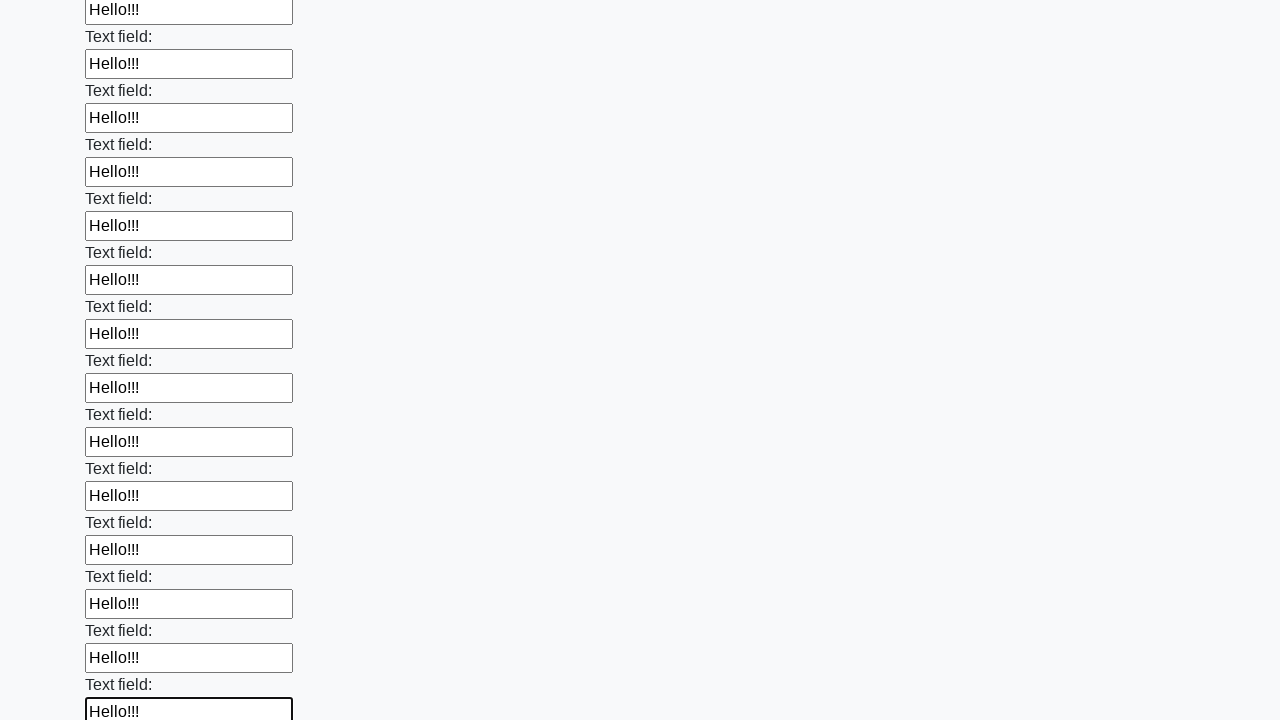

Filled an input field with 'Hello!!!' on input >> nth=41
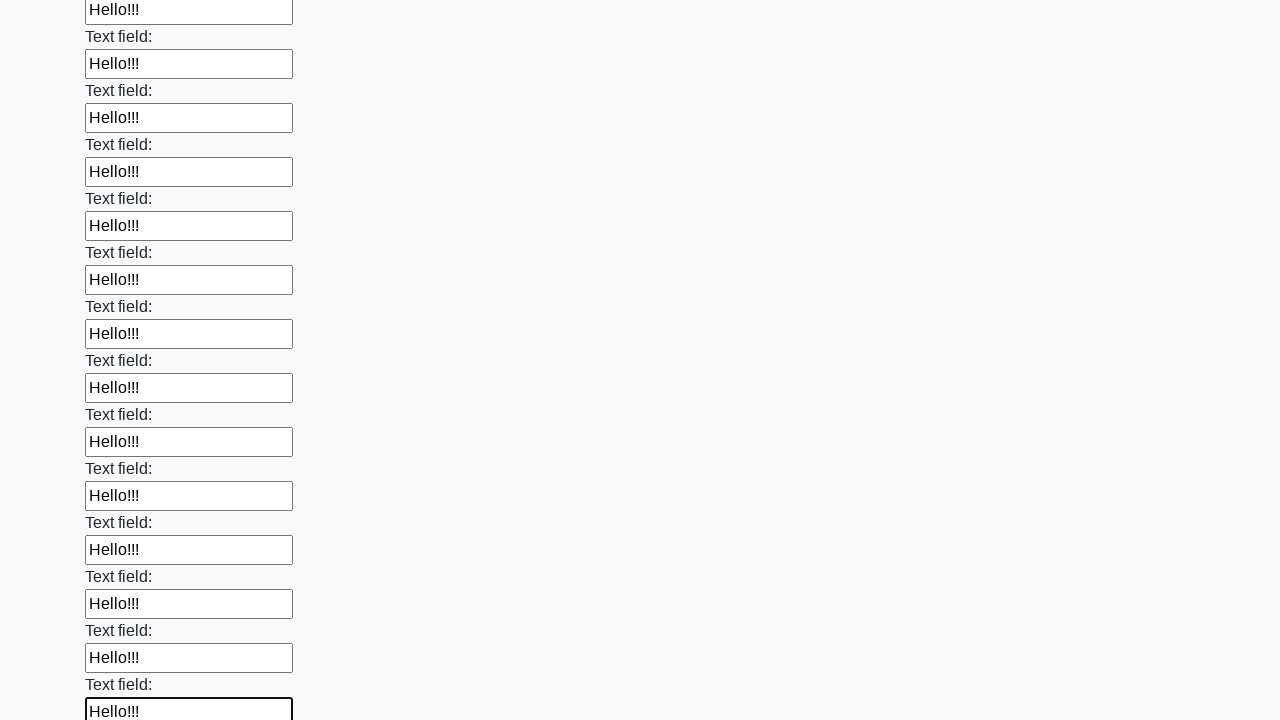

Filled an input field with 'Hello!!!' on input >> nth=42
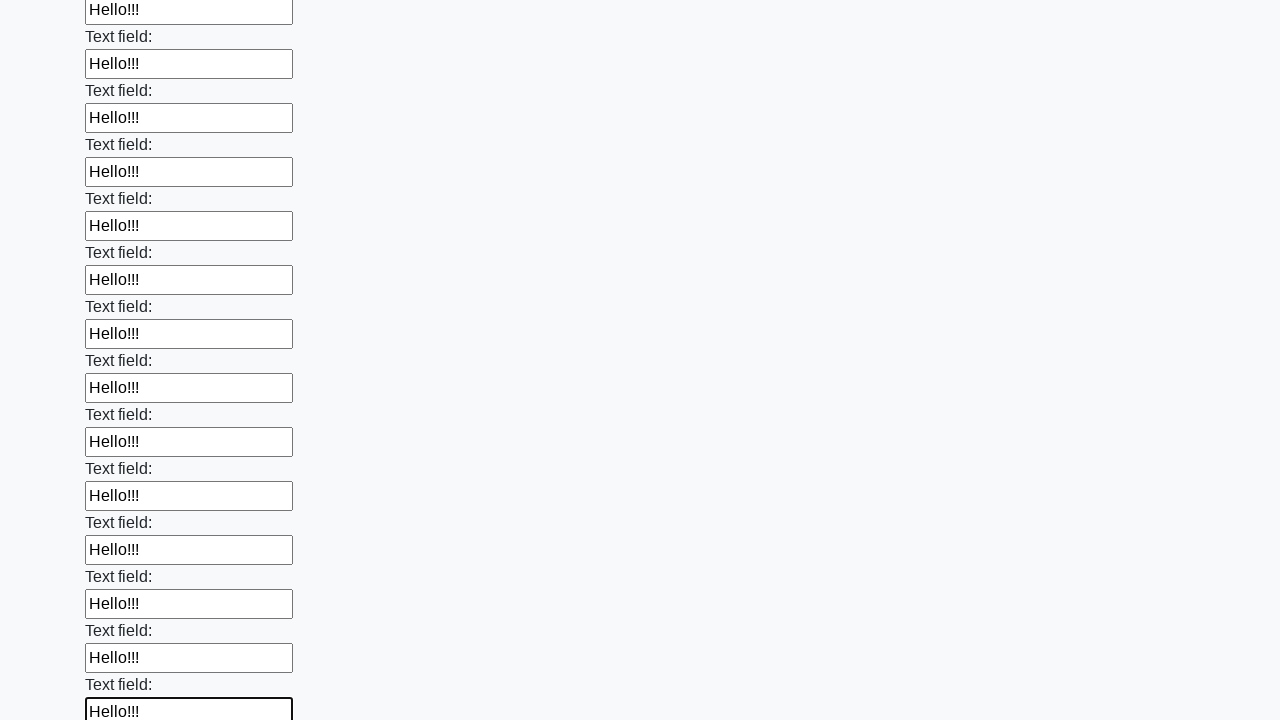

Filled an input field with 'Hello!!!' on input >> nth=43
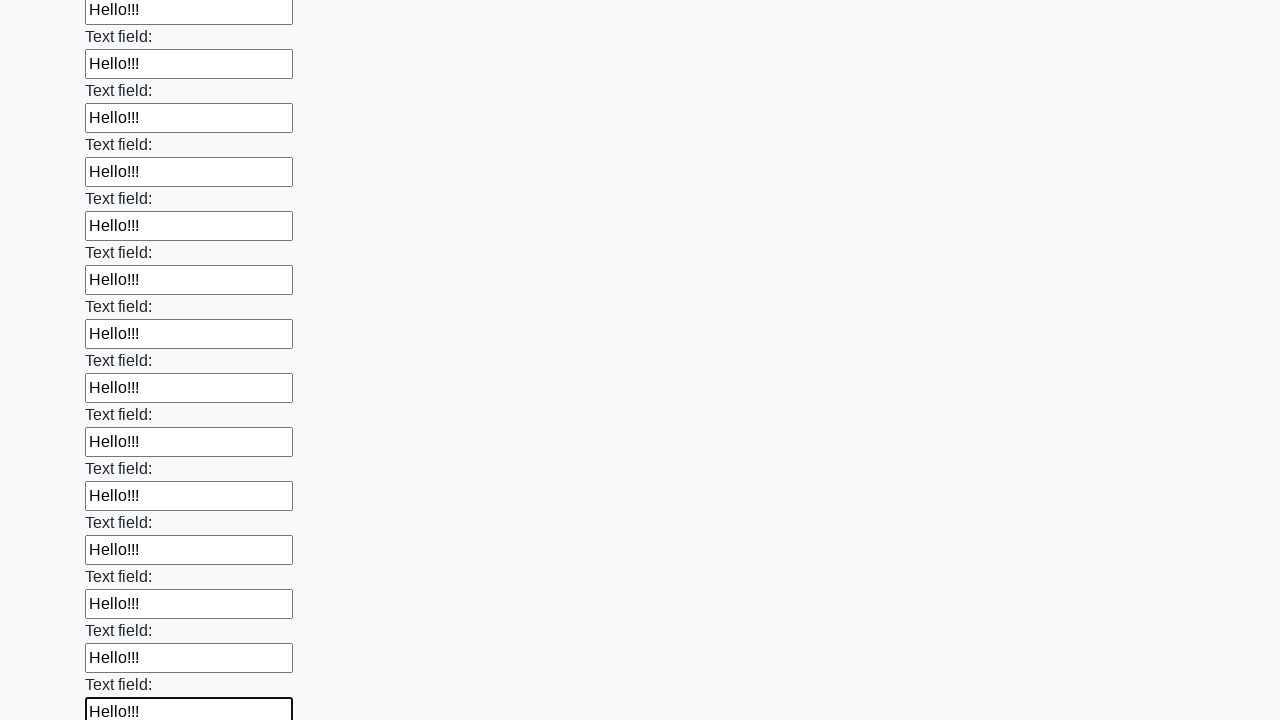

Filled an input field with 'Hello!!!' on input >> nth=44
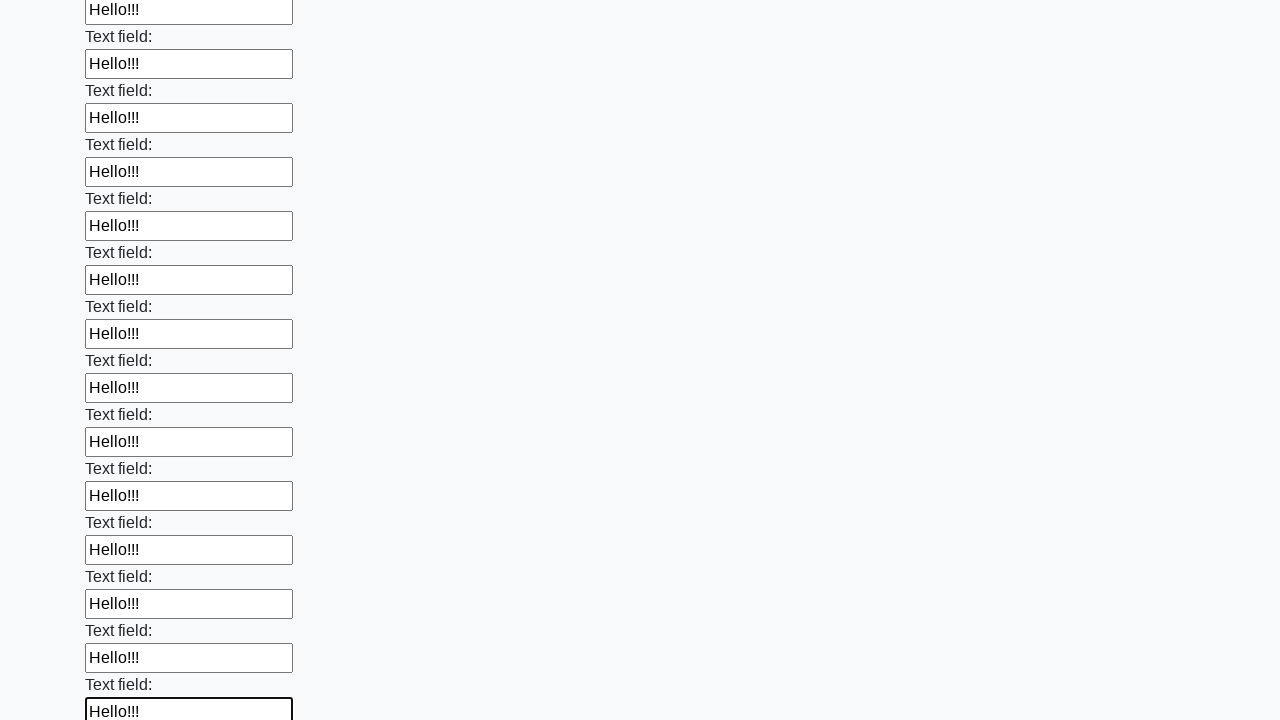

Filled an input field with 'Hello!!!' on input >> nth=45
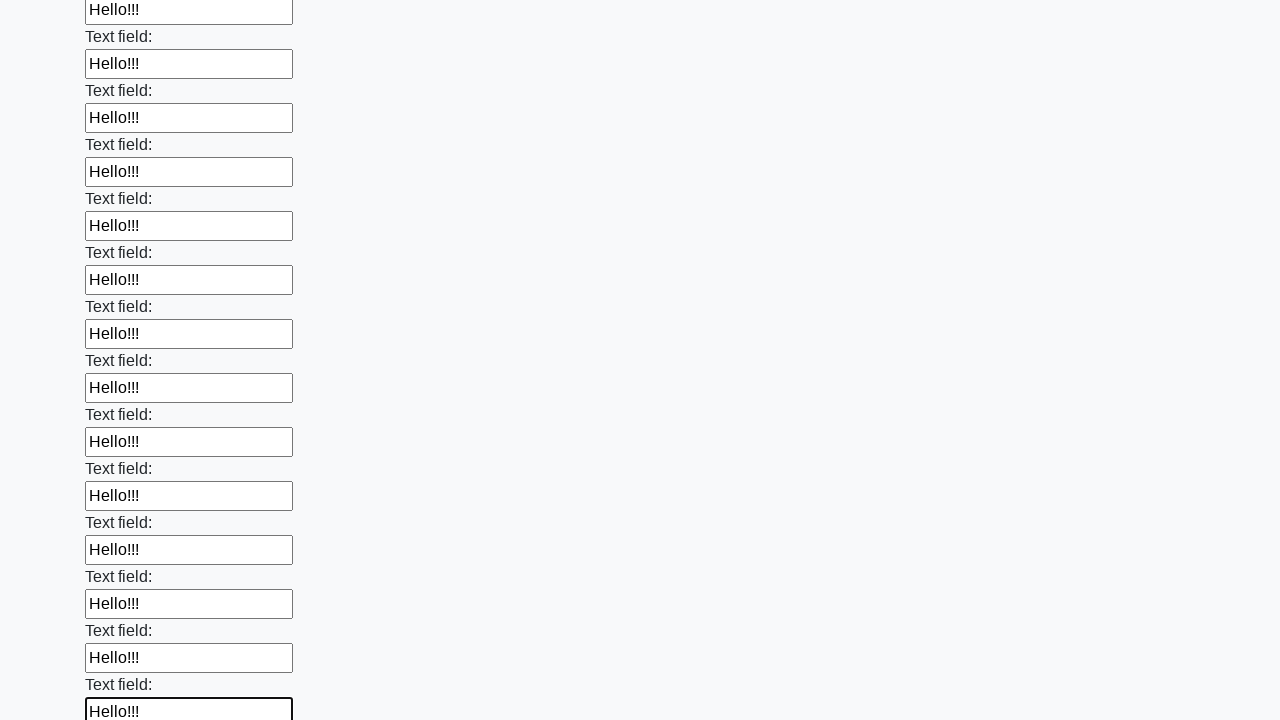

Filled an input field with 'Hello!!!' on input >> nth=46
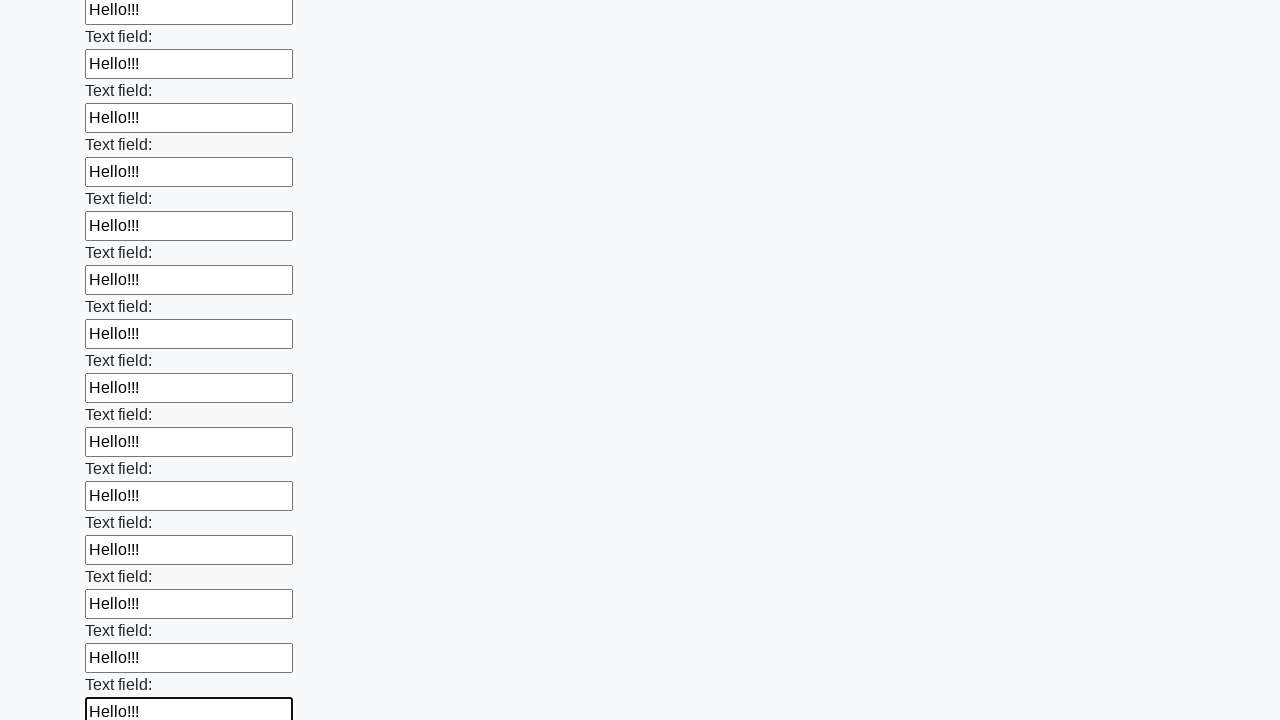

Filled an input field with 'Hello!!!' on input >> nth=47
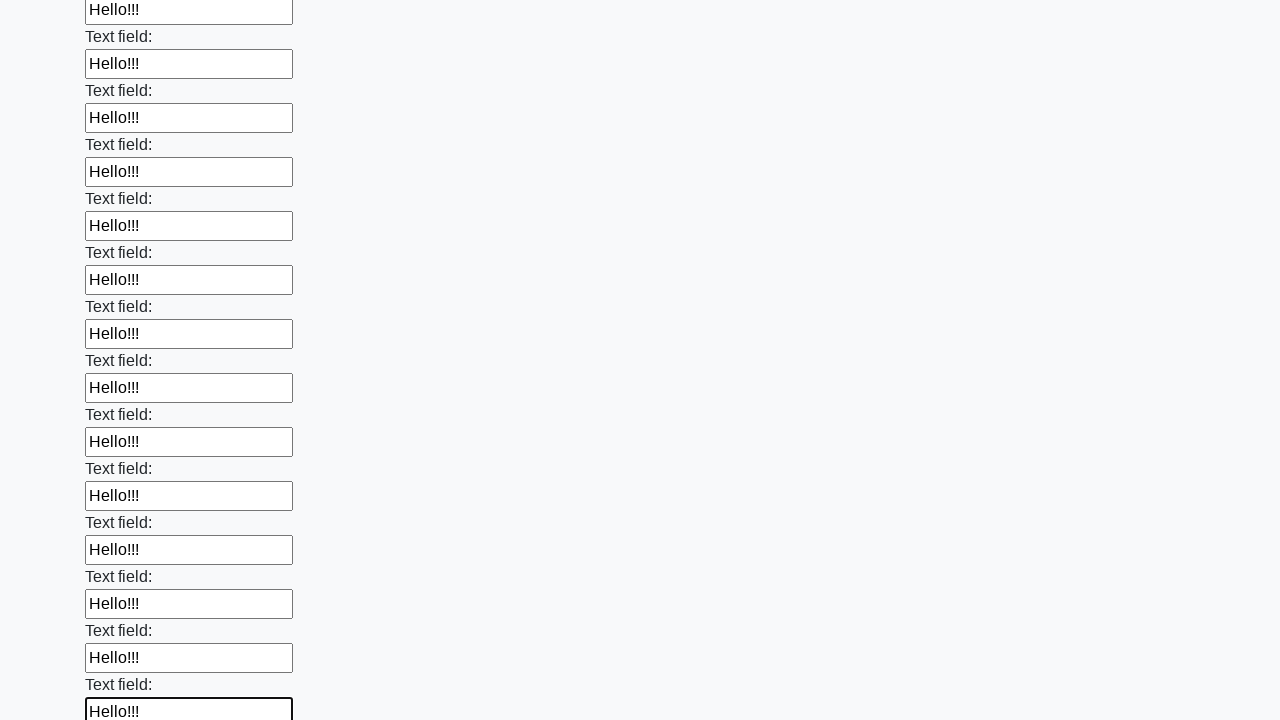

Filled an input field with 'Hello!!!' on input >> nth=48
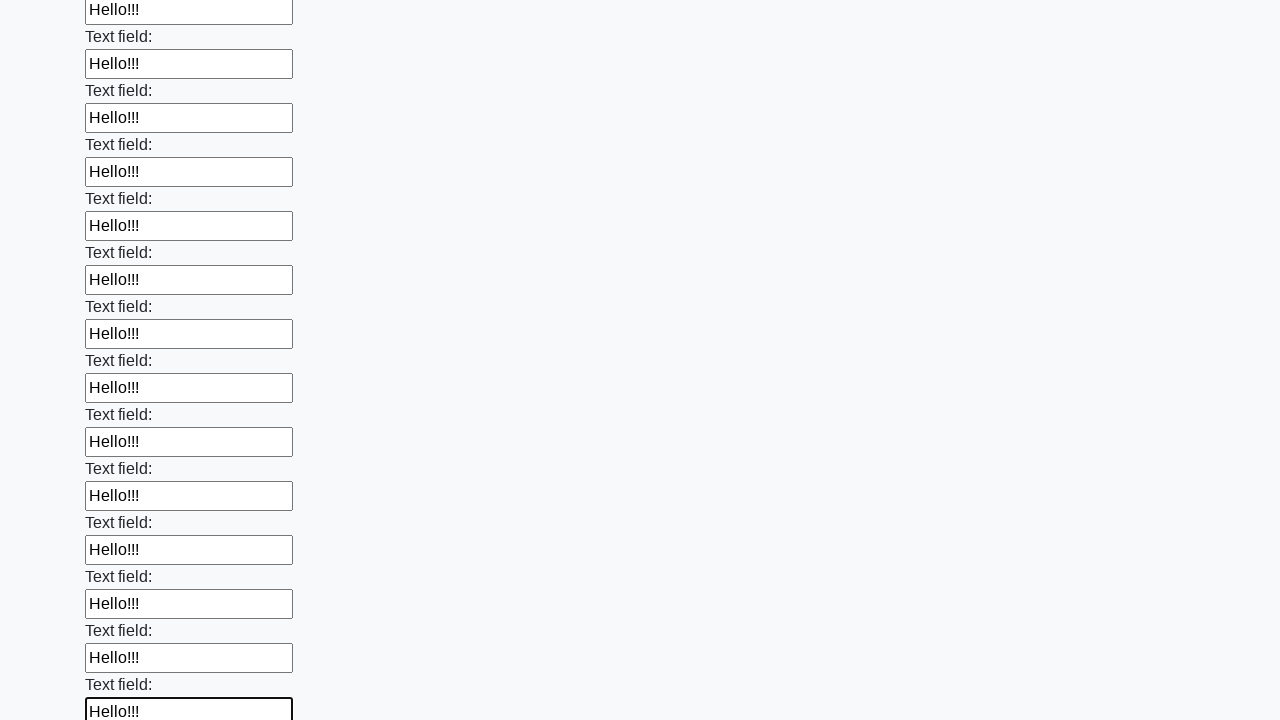

Filled an input field with 'Hello!!!' on input >> nth=49
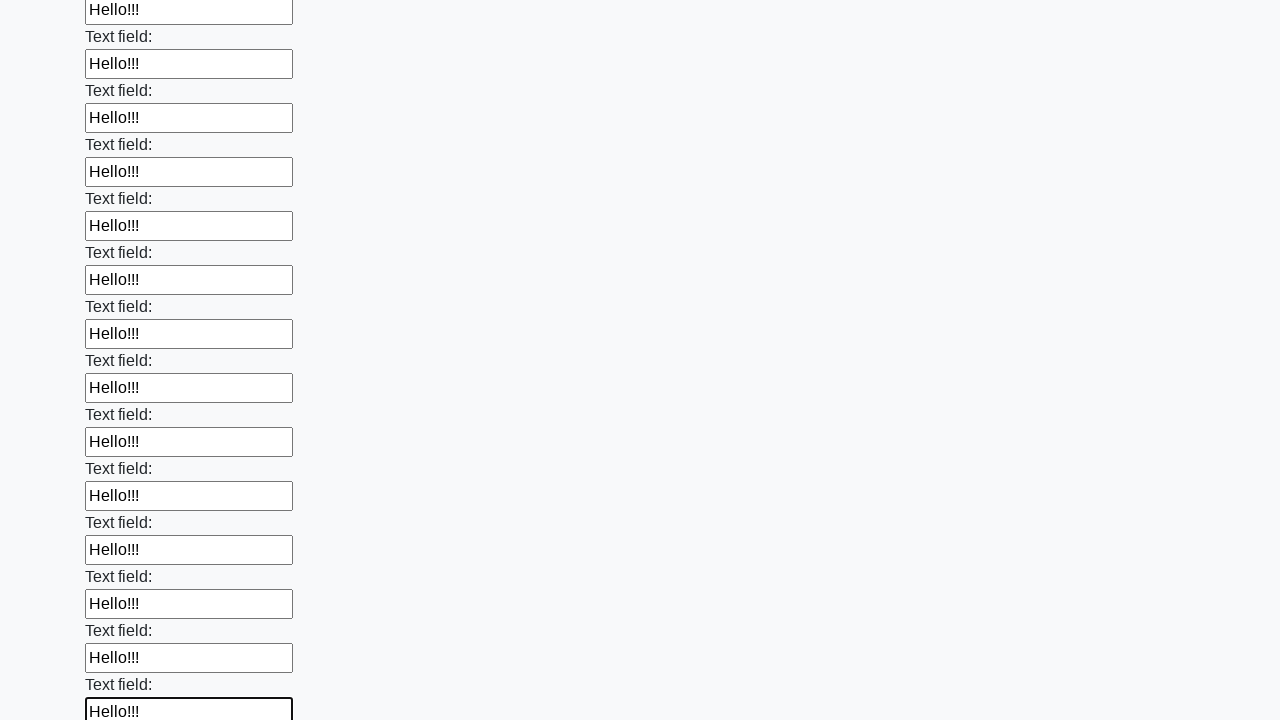

Filled an input field with 'Hello!!!' on input >> nth=50
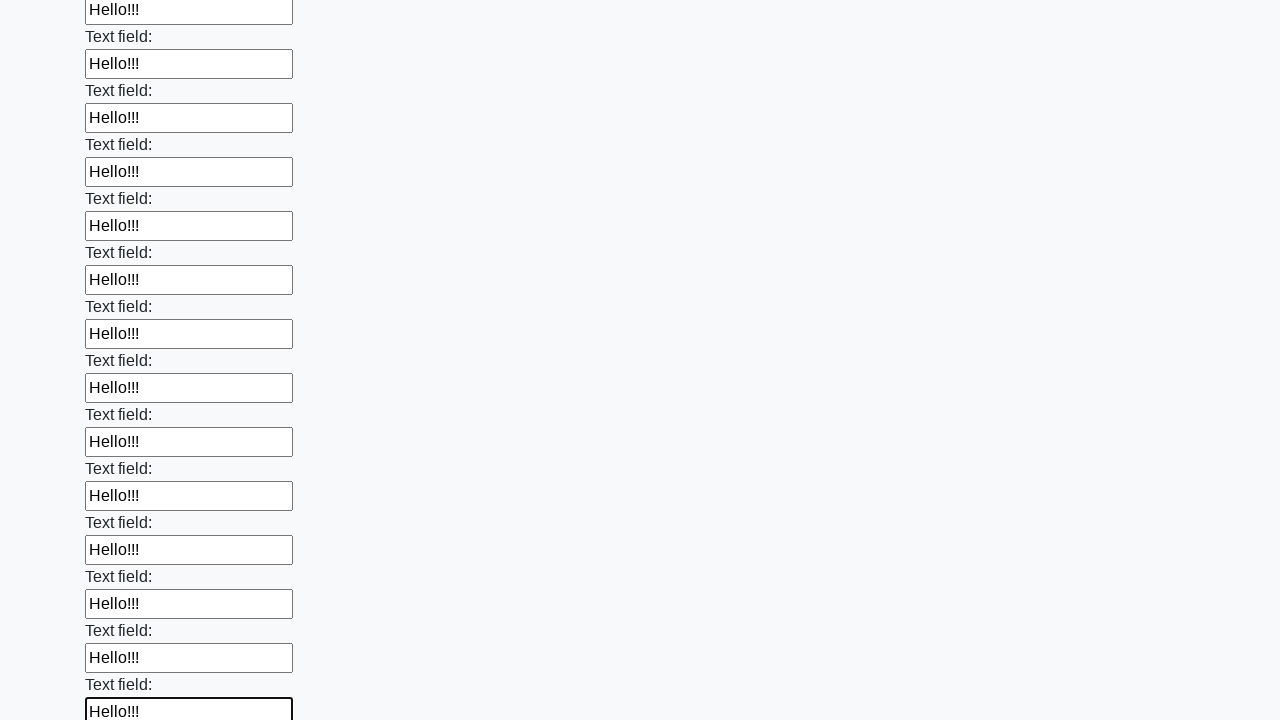

Filled an input field with 'Hello!!!' on input >> nth=51
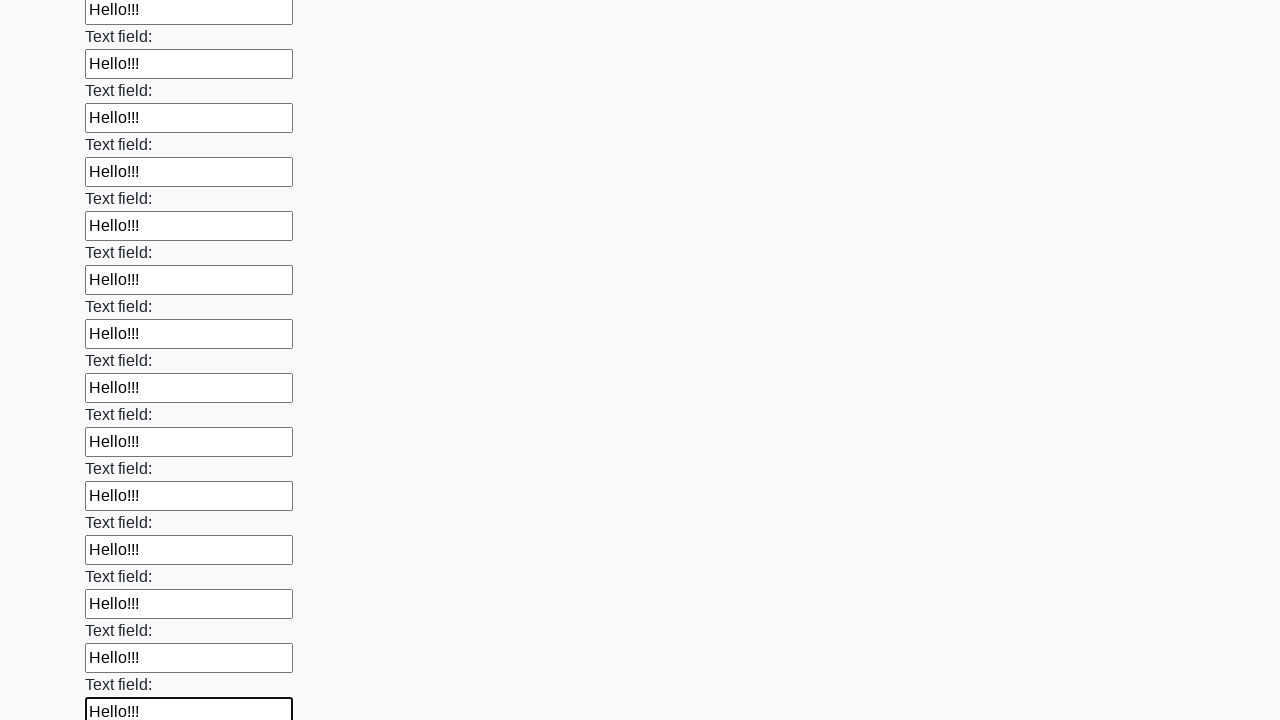

Filled an input field with 'Hello!!!' on input >> nth=52
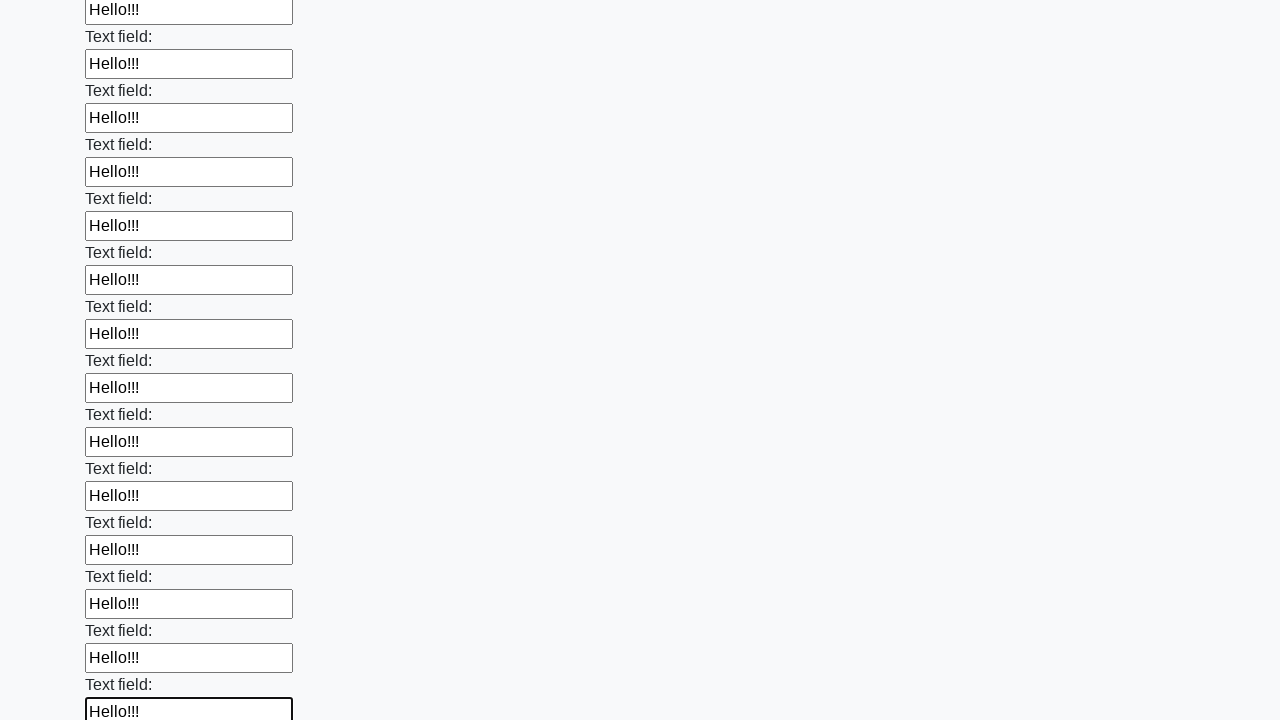

Filled an input field with 'Hello!!!' on input >> nth=53
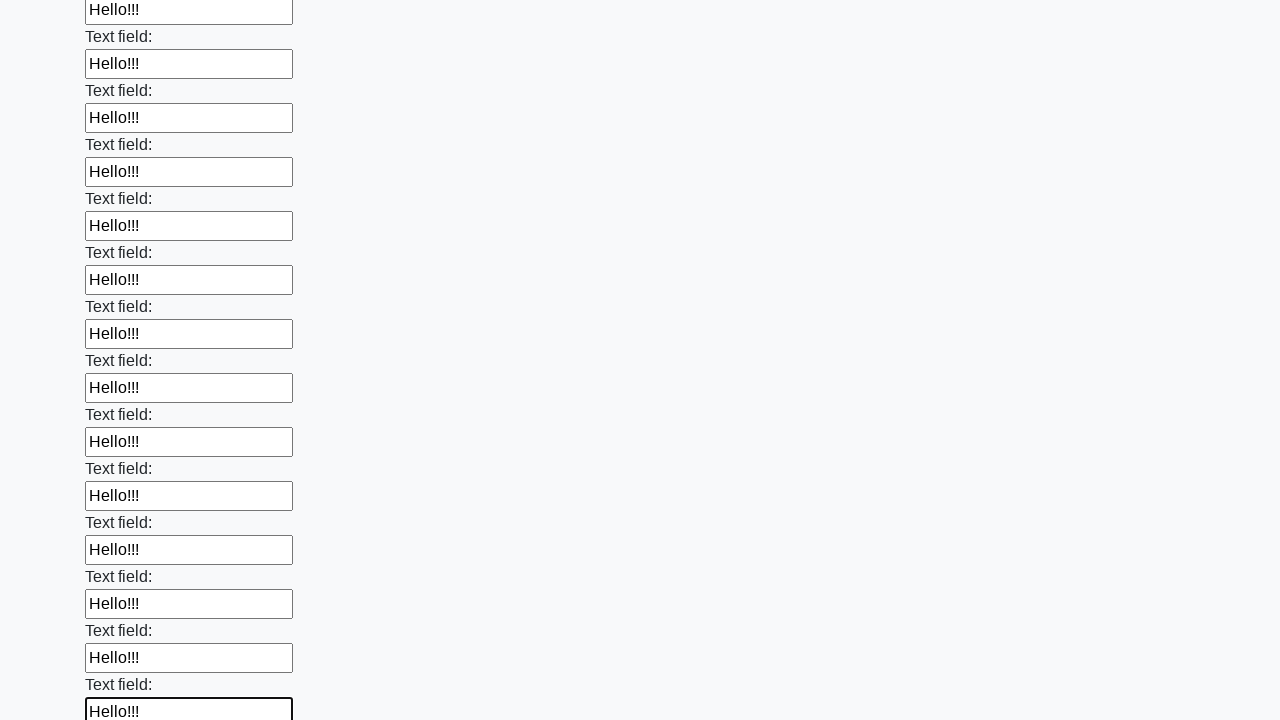

Filled an input field with 'Hello!!!' on input >> nth=54
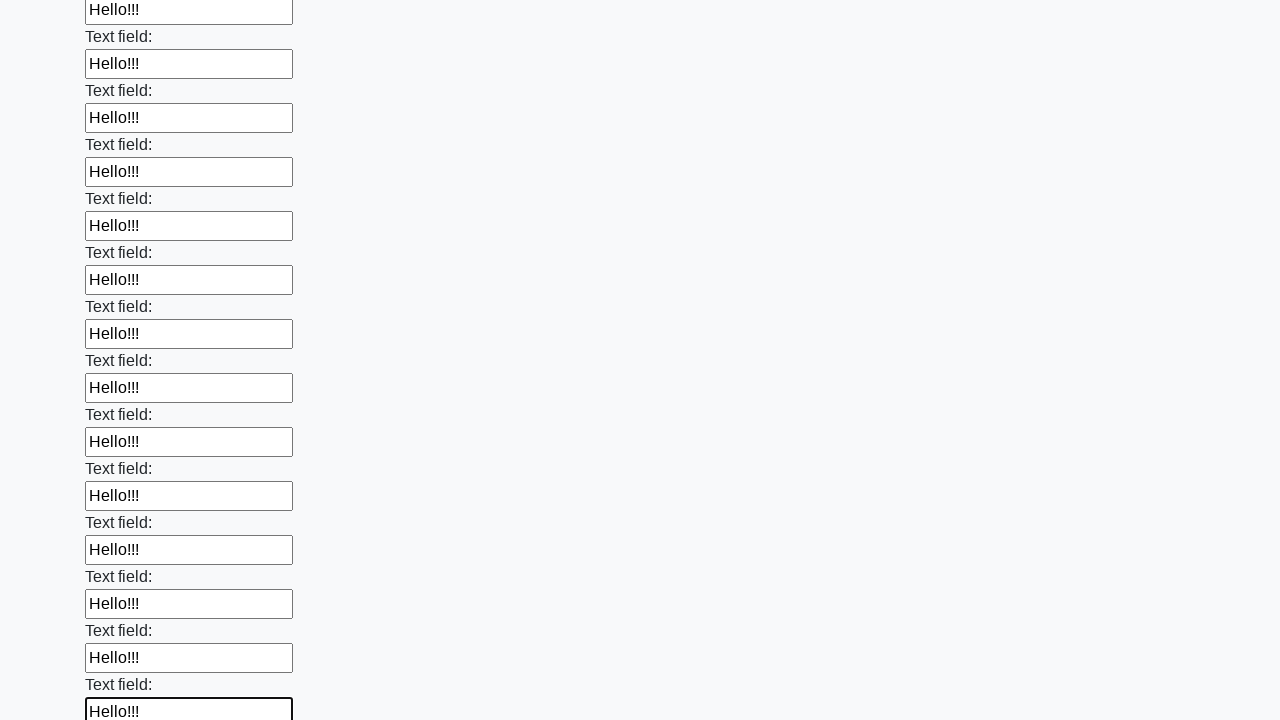

Filled an input field with 'Hello!!!' on input >> nth=55
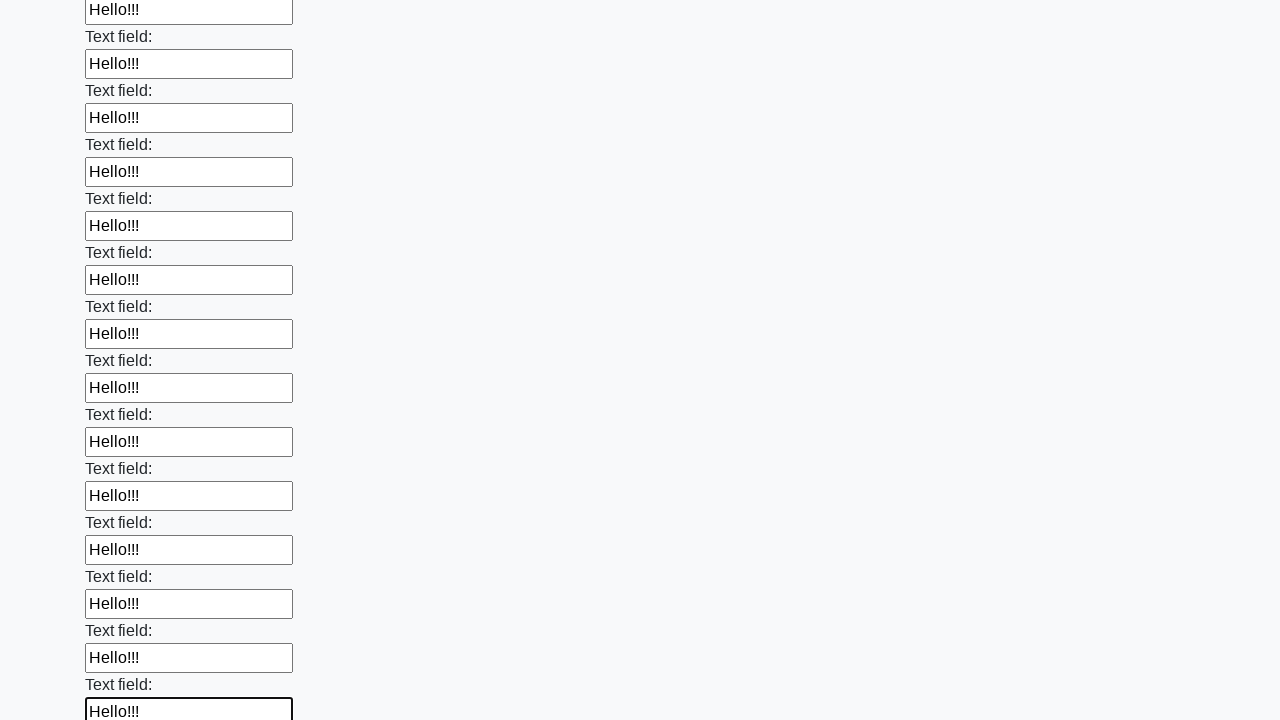

Filled an input field with 'Hello!!!' on input >> nth=56
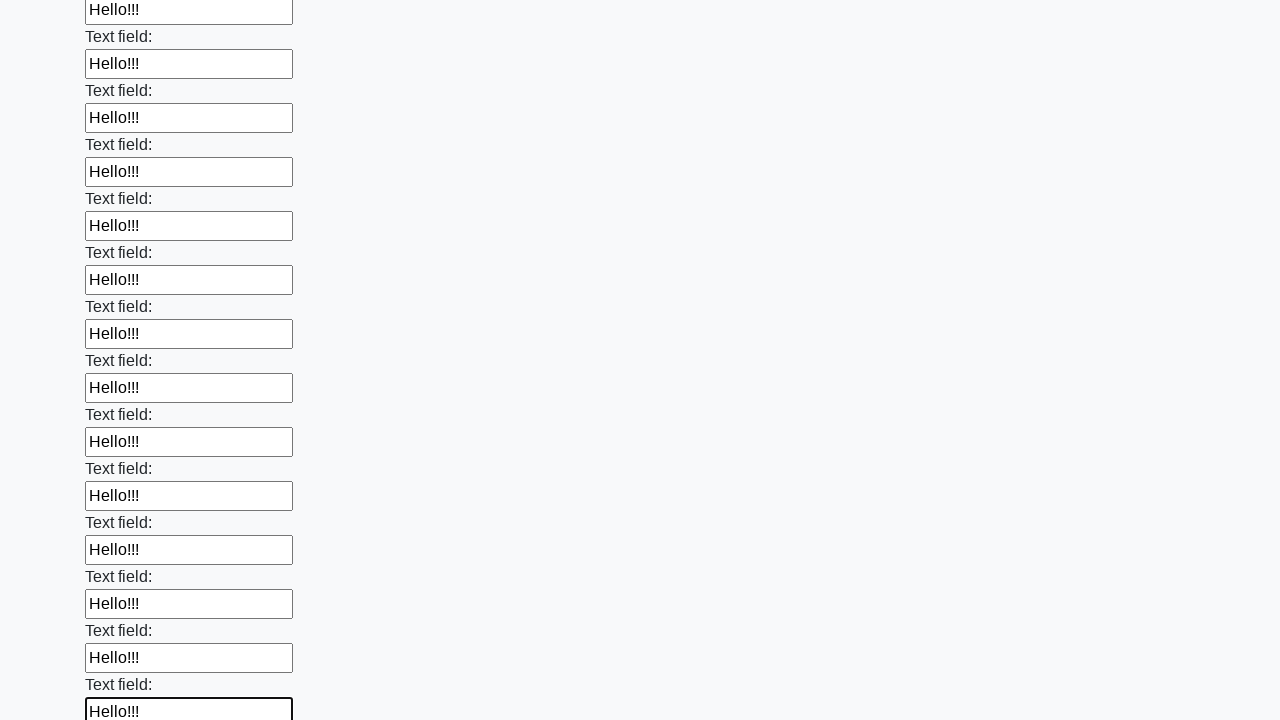

Filled an input field with 'Hello!!!' on input >> nth=57
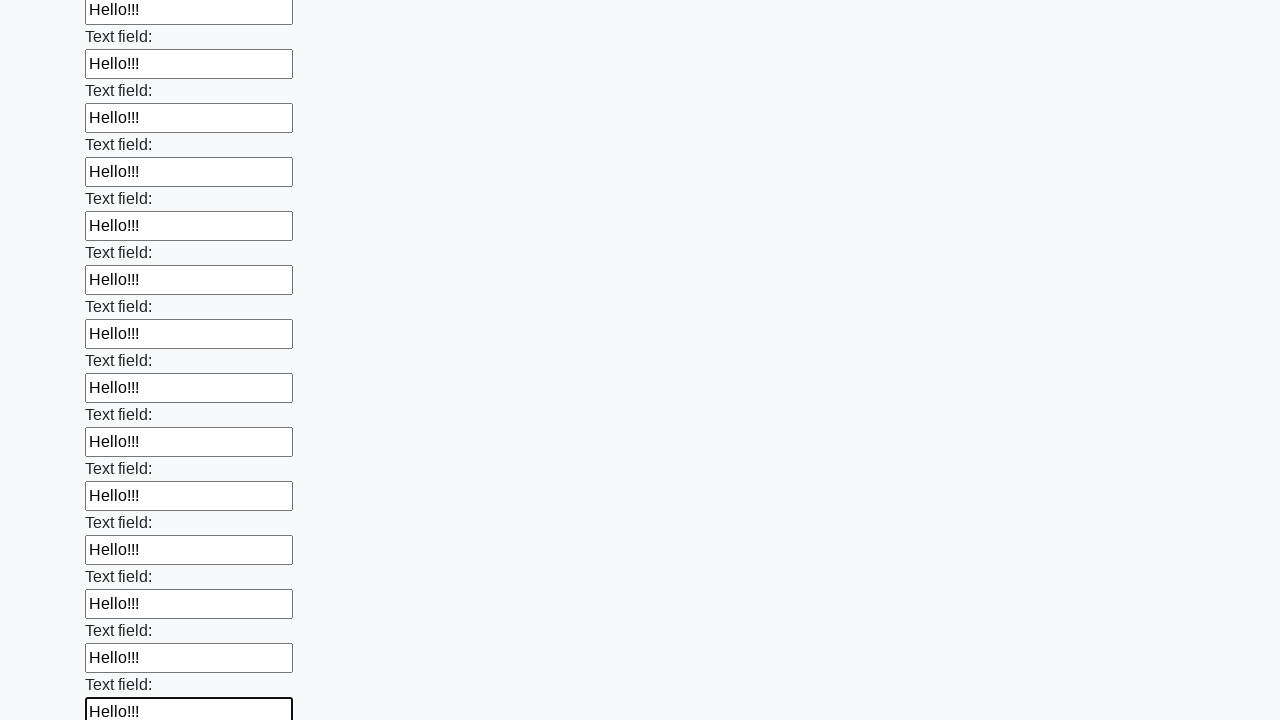

Filled an input field with 'Hello!!!' on input >> nth=58
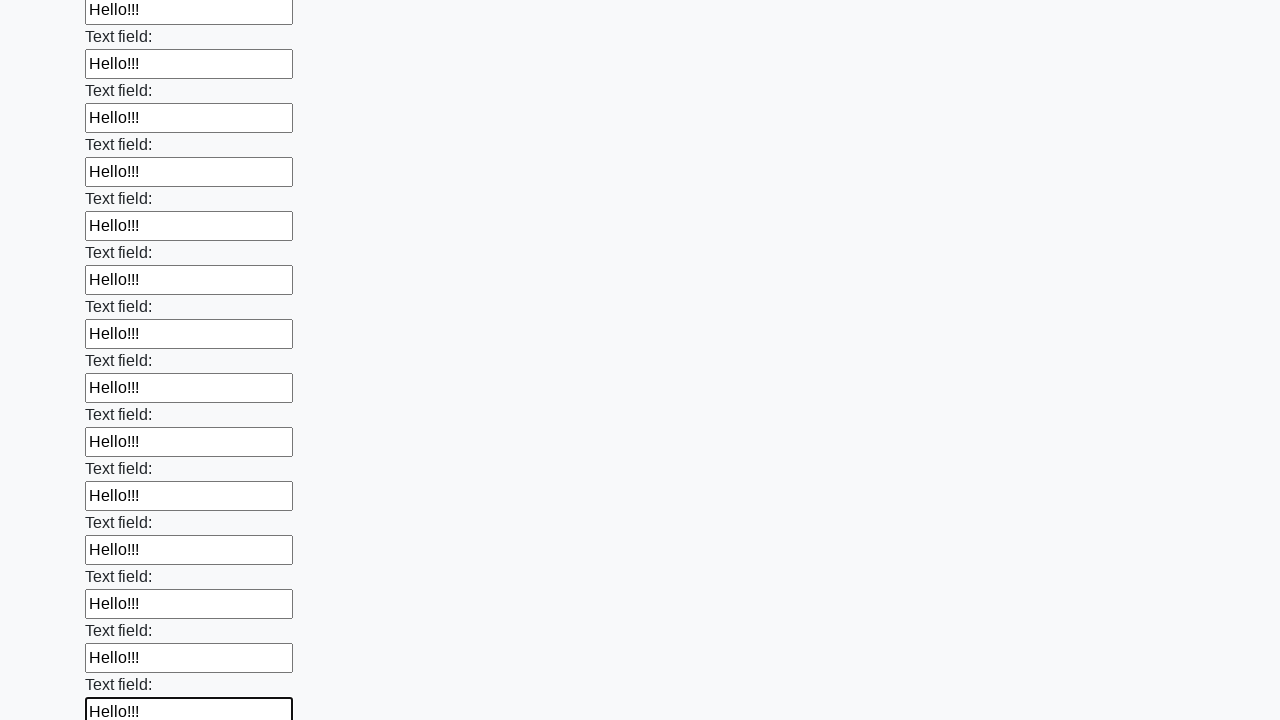

Filled an input field with 'Hello!!!' on input >> nth=59
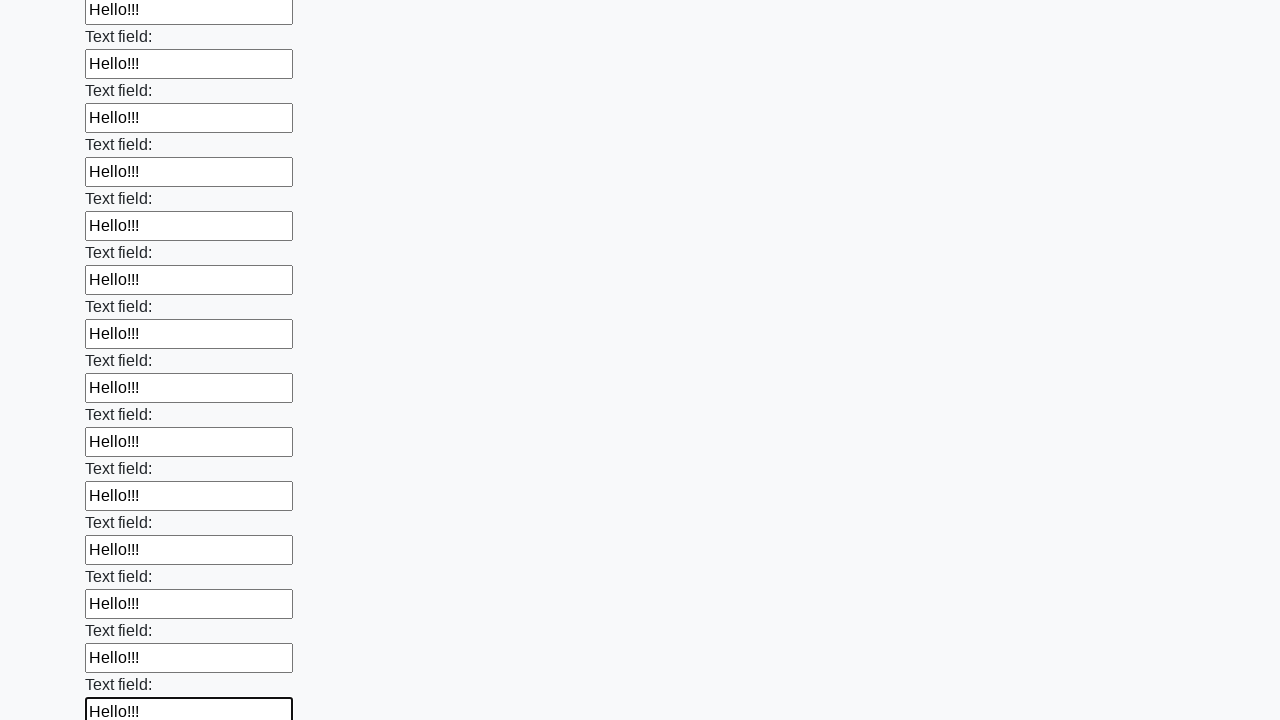

Filled an input field with 'Hello!!!' on input >> nth=60
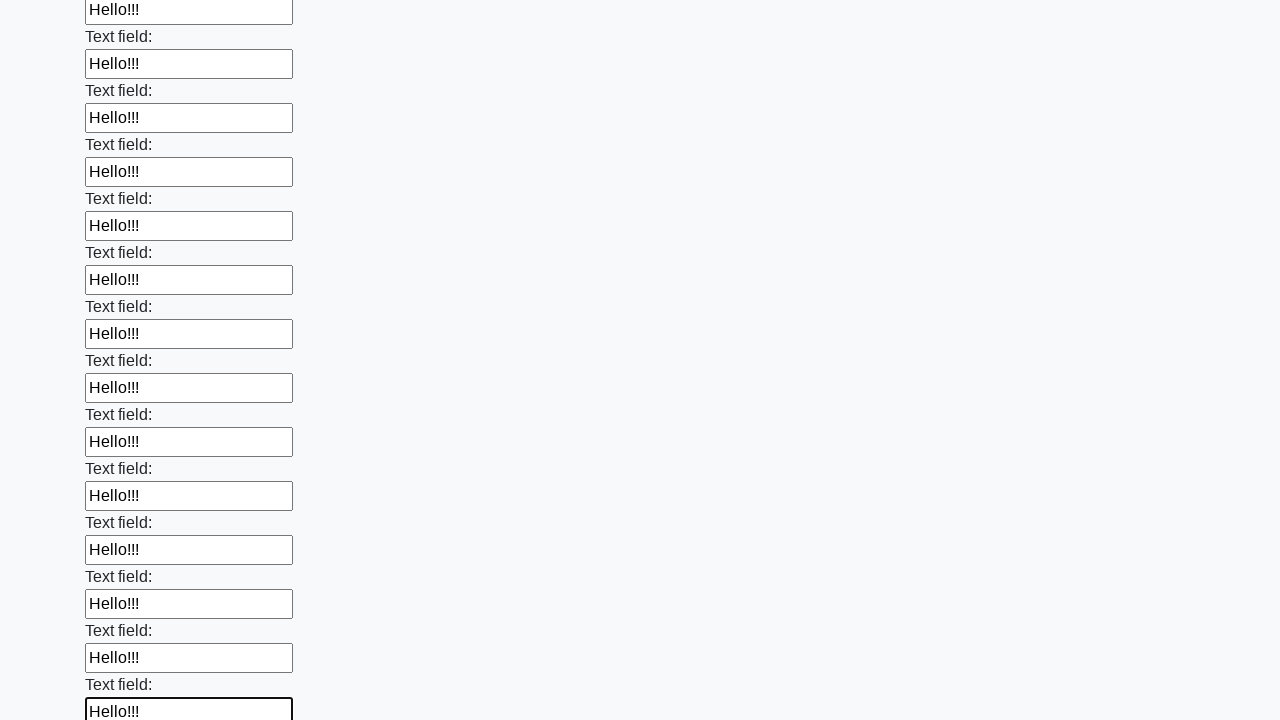

Filled an input field with 'Hello!!!' on input >> nth=61
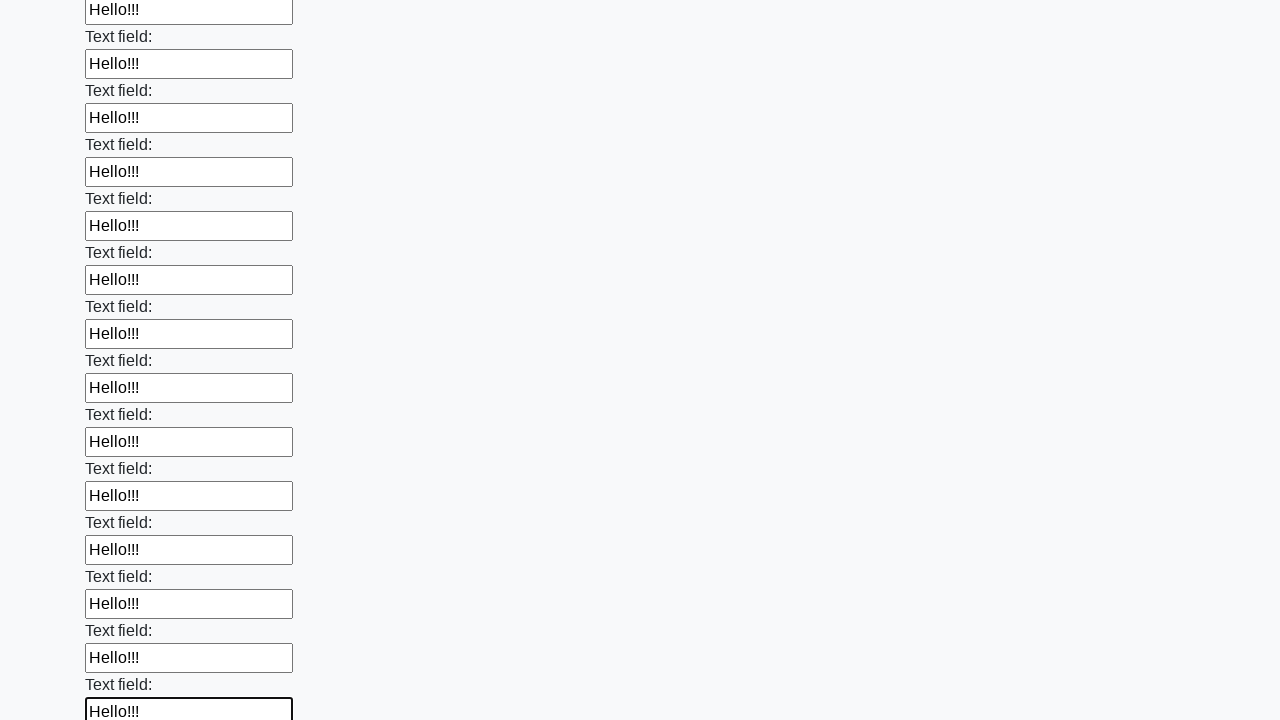

Filled an input field with 'Hello!!!' on input >> nth=62
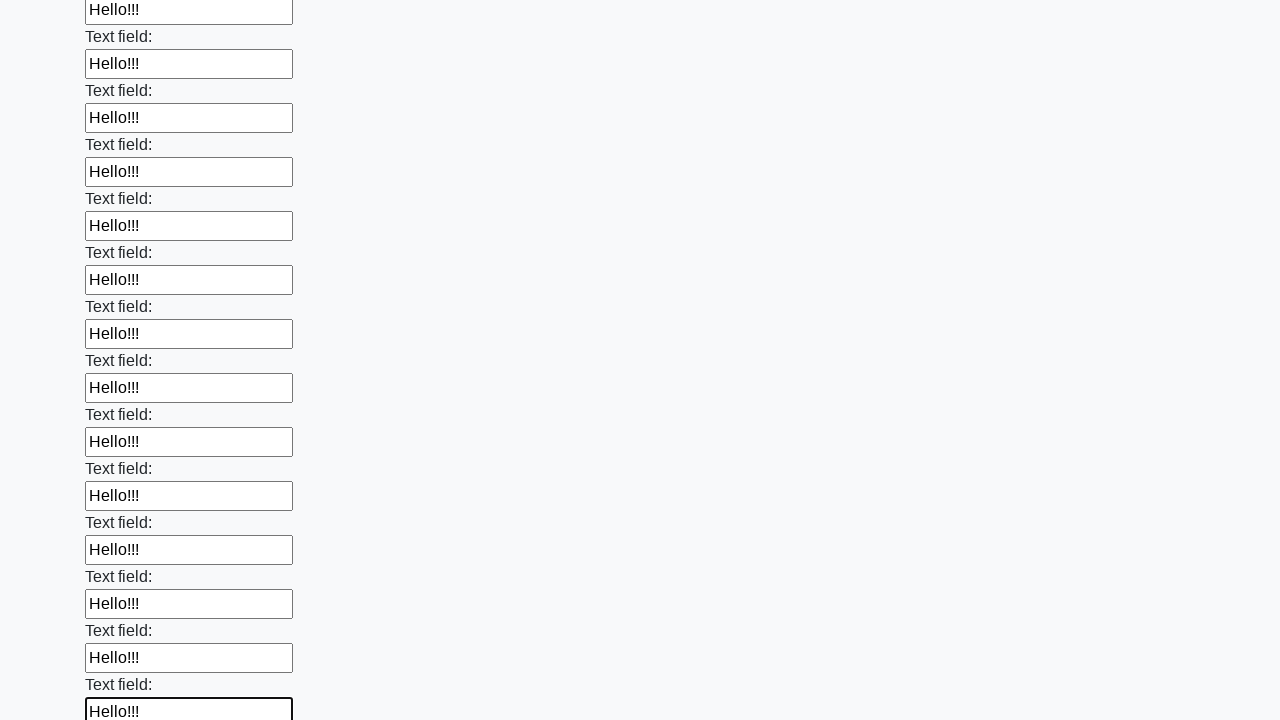

Filled an input field with 'Hello!!!' on input >> nth=63
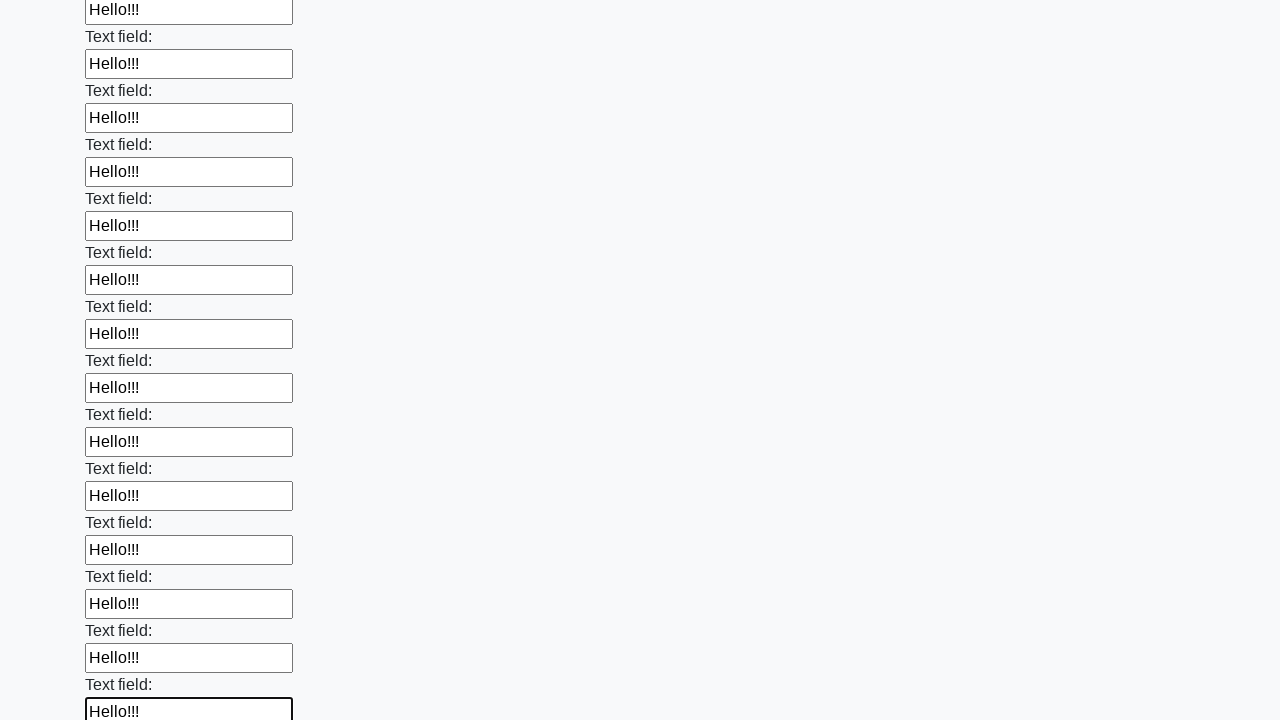

Filled an input field with 'Hello!!!' on input >> nth=64
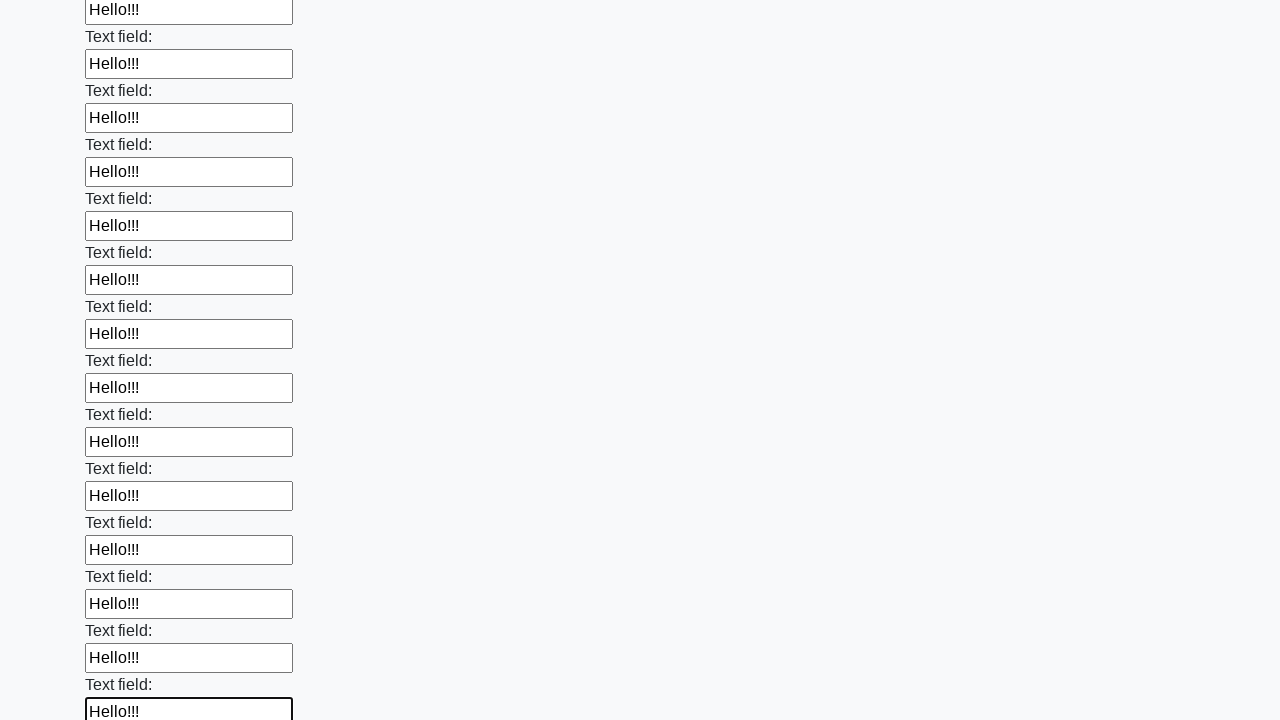

Filled an input field with 'Hello!!!' on input >> nth=65
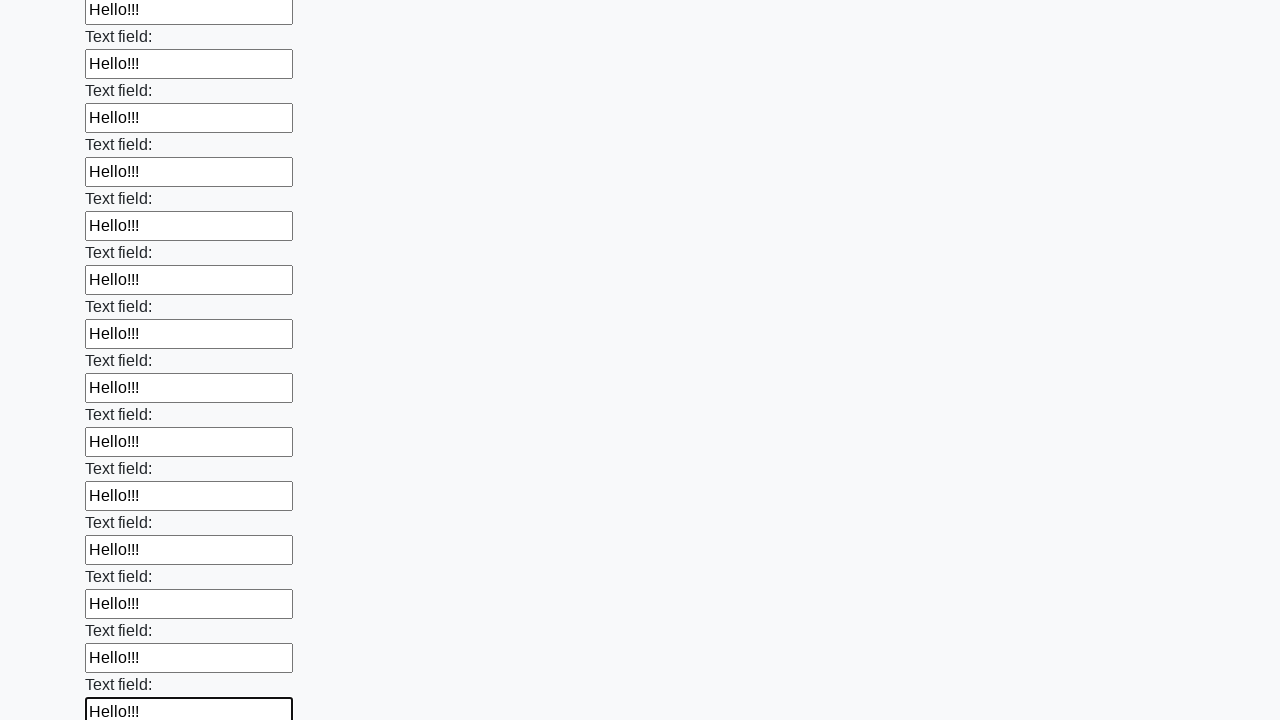

Filled an input field with 'Hello!!!' on input >> nth=66
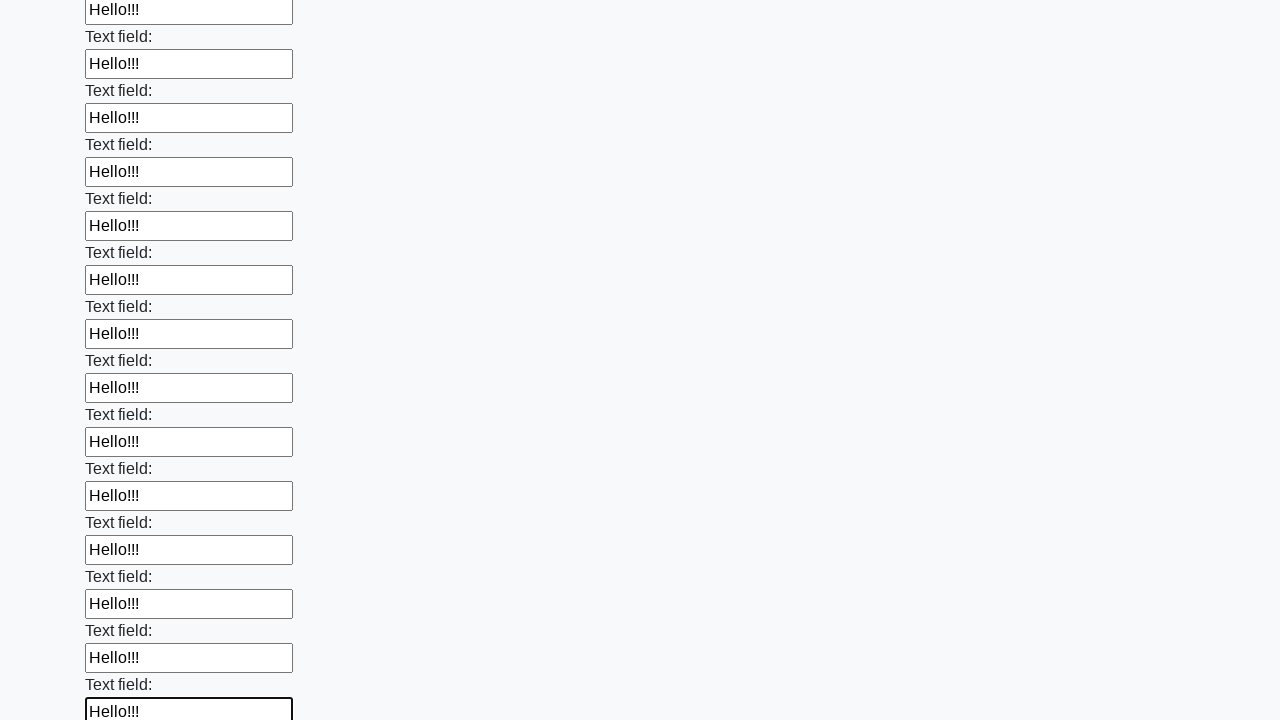

Filled an input field with 'Hello!!!' on input >> nth=67
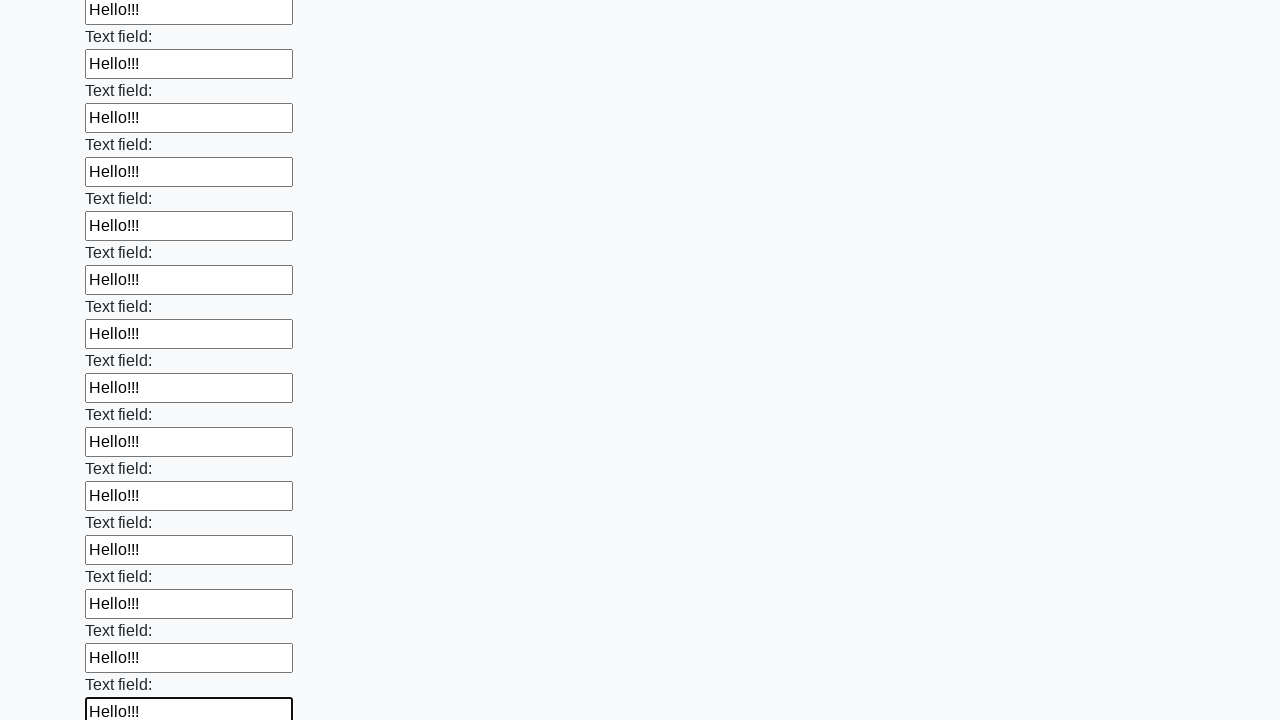

Filled an input field with 'Hello!!!' on input >> nth=68
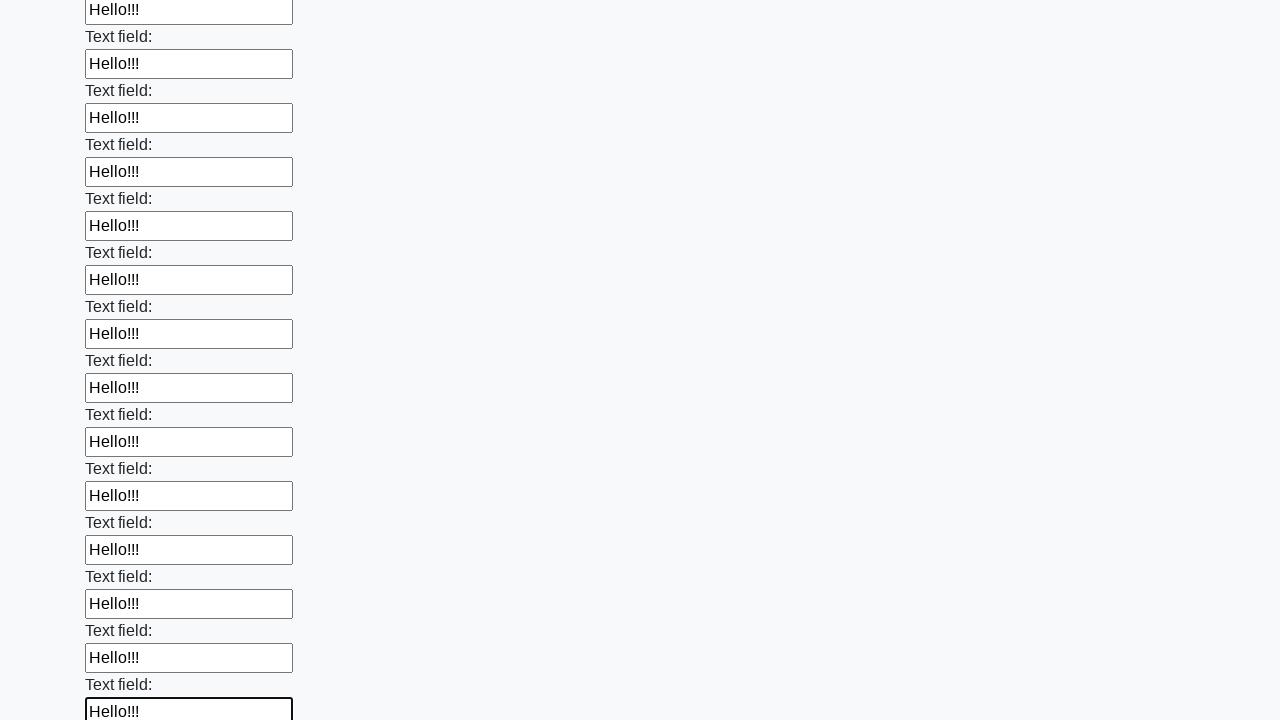

Filled an input field with 'Hello!!!' on input >> nth=69
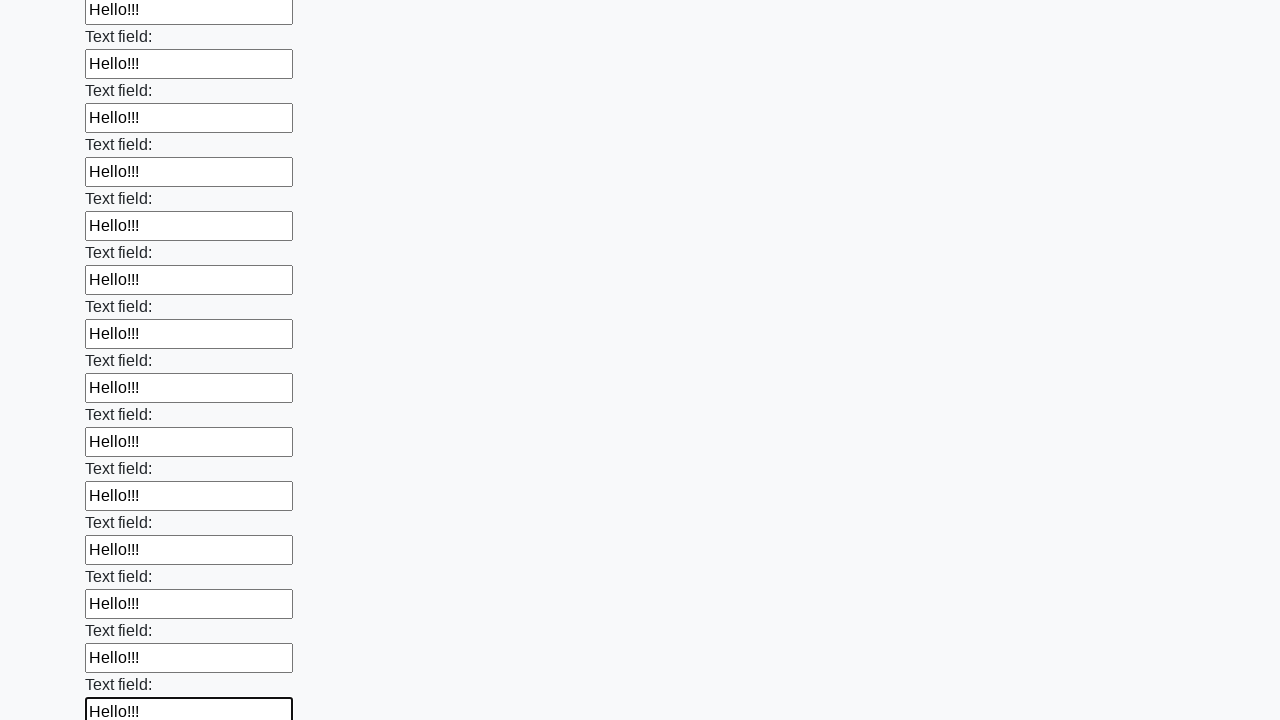

Filled an input field with 'Hello!!!' on input >> nth=70
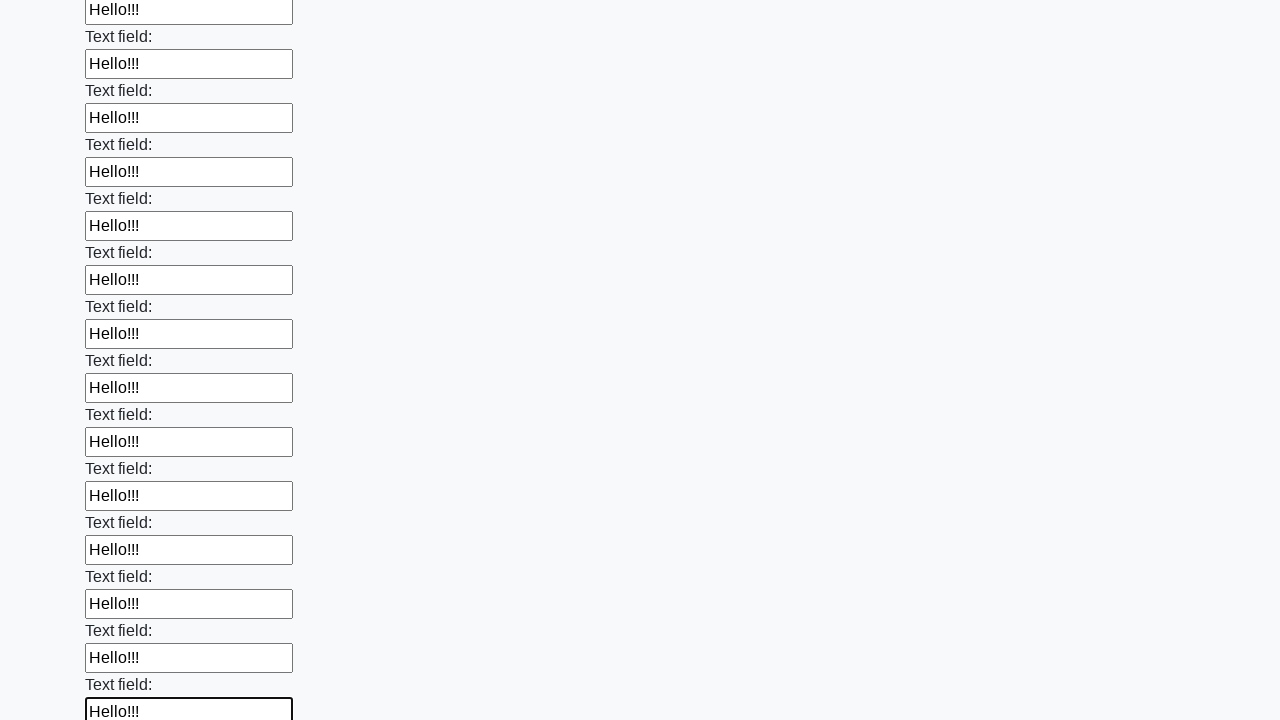

Filled an input field with 'Hello!!!' on input >> nth=71
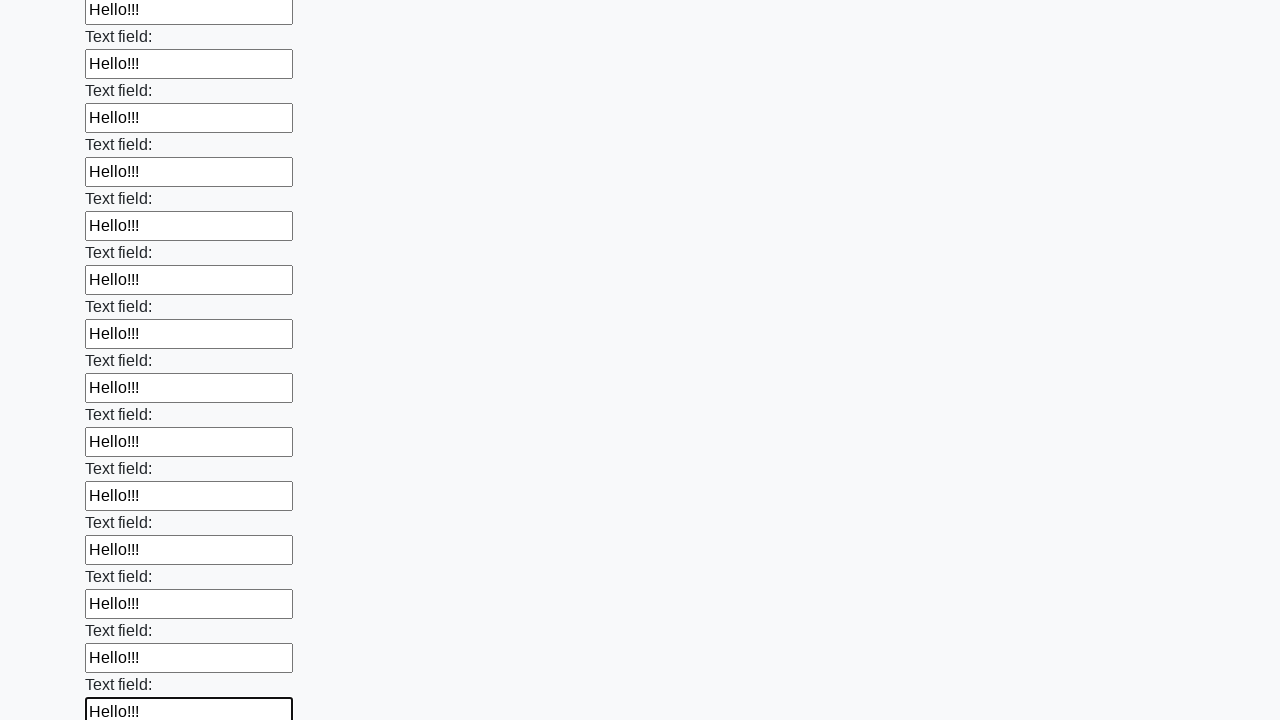

Filled an input field with 'Hello!!!' on input >> nth=72
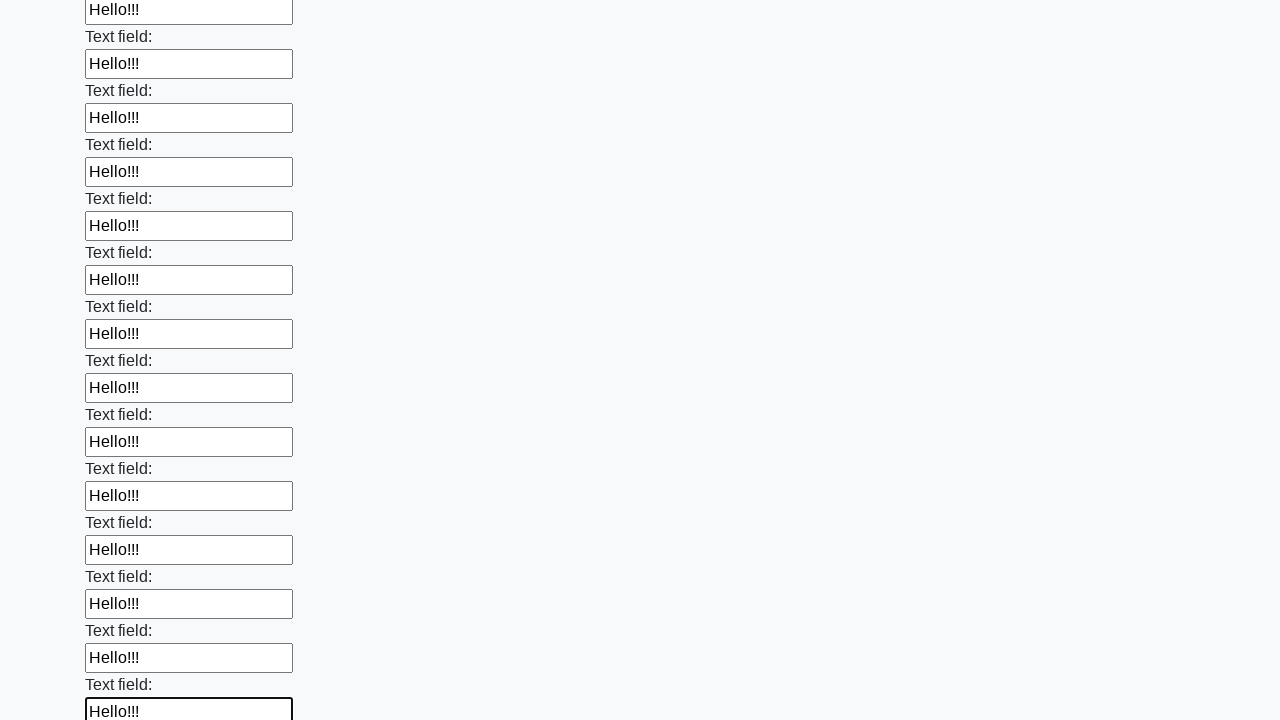

Filled an input field with 'Hello!!!' on input >> nth=73
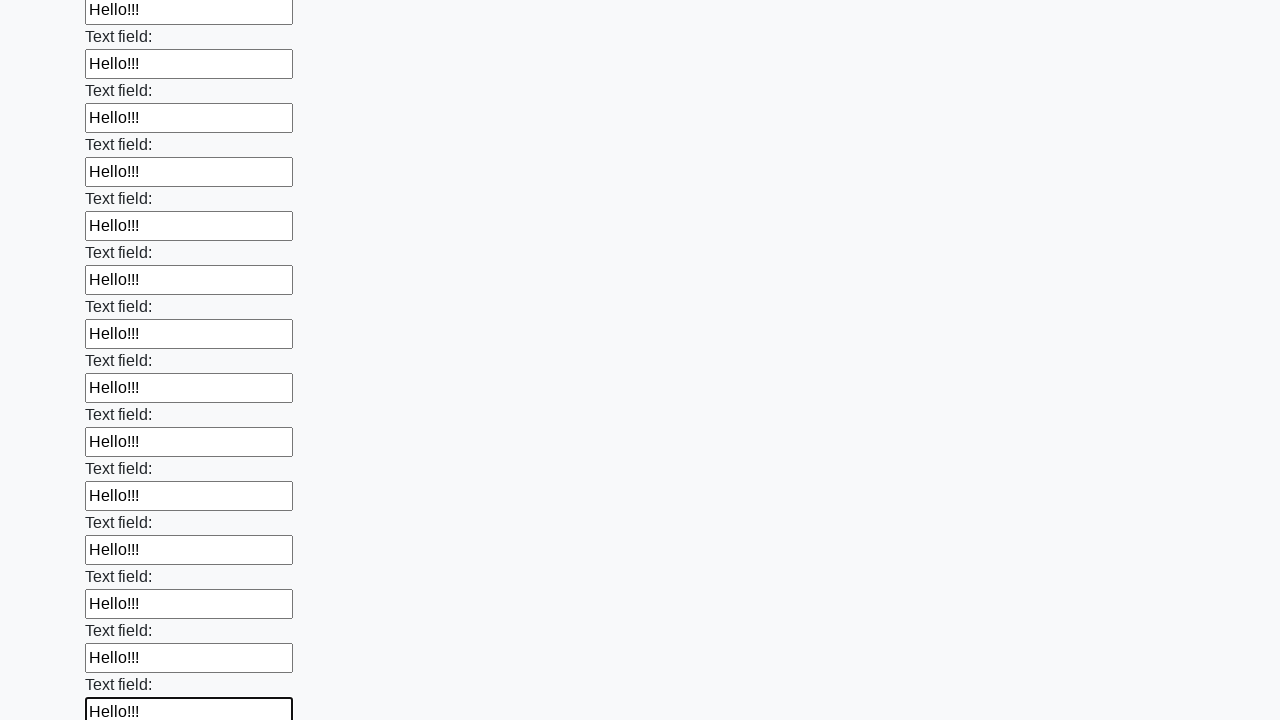

Filled an input field with 'Hello!!!' on input >> nth=74
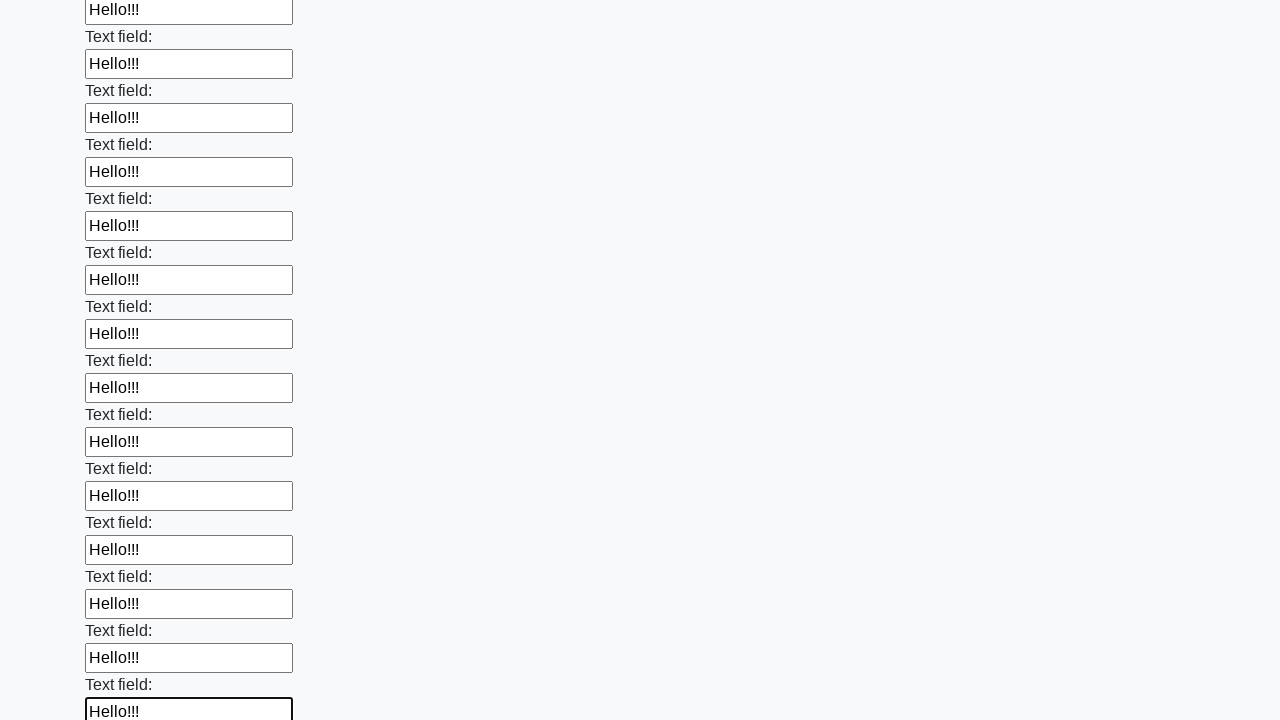

Filled an input field with 'Hello!!!' on input >> nth=75
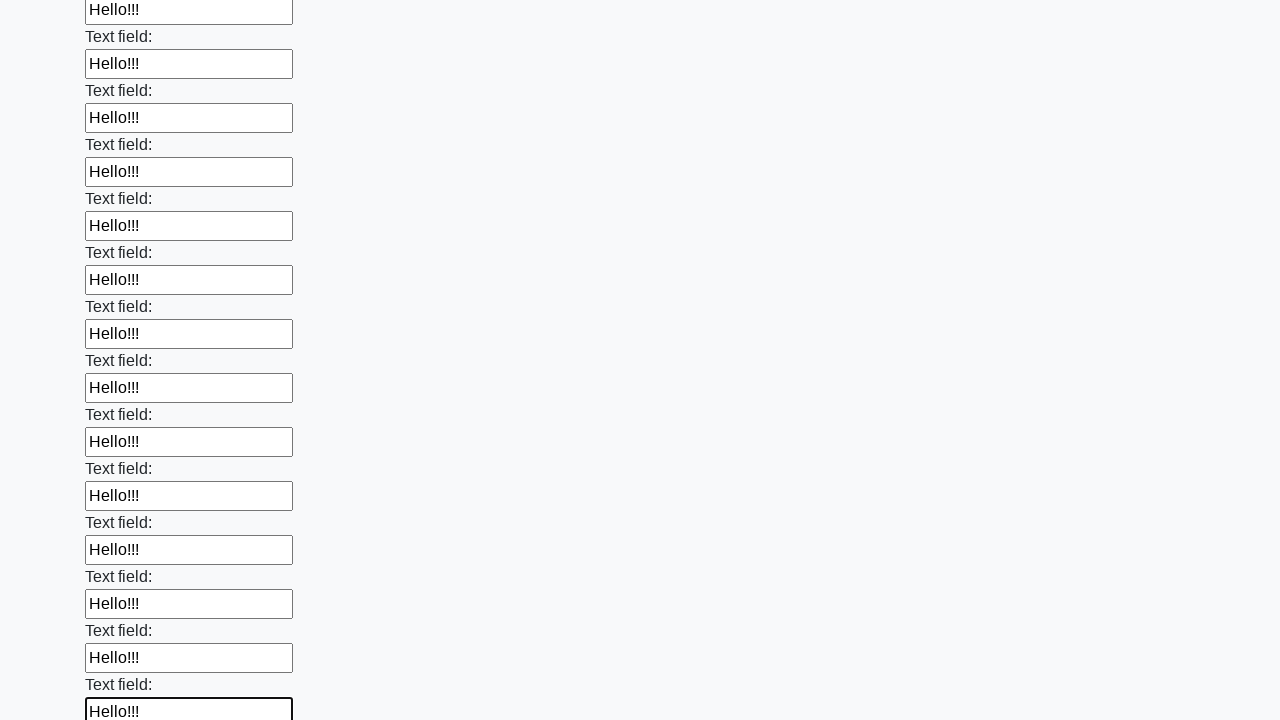

Filled an input field with 'Hello!!!' on input >> nth=76
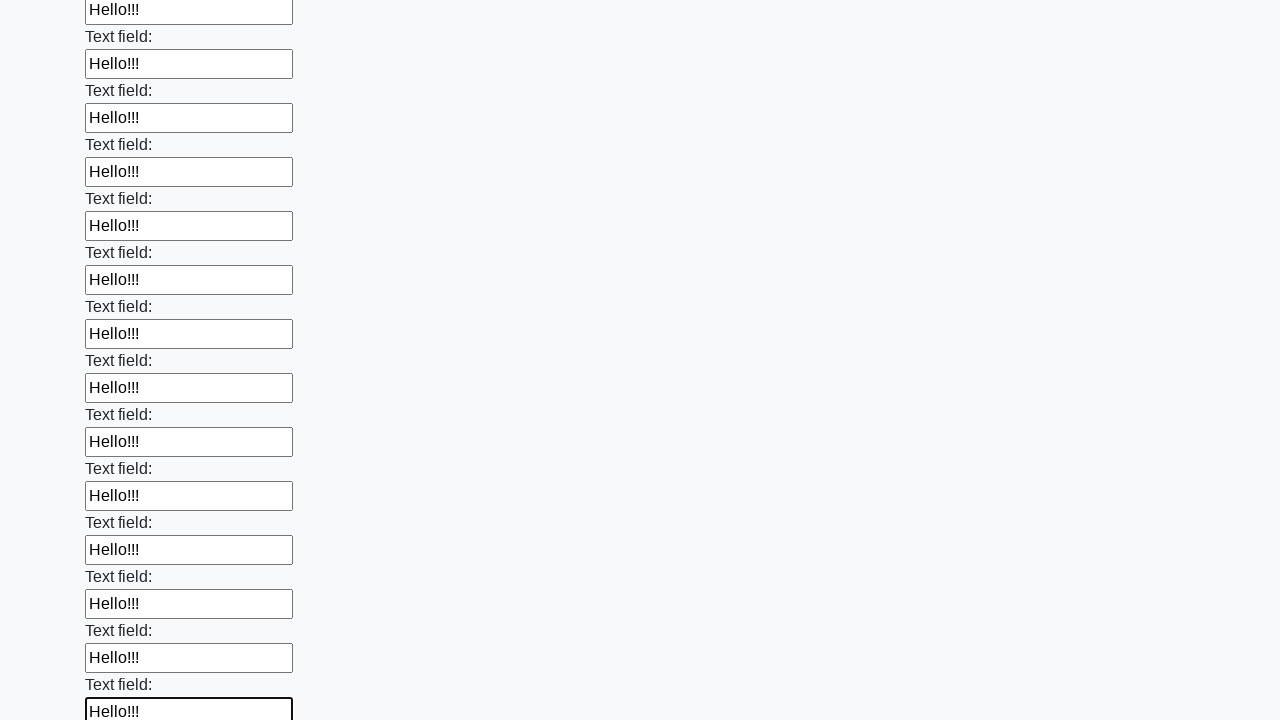

Filled an input field with 'Hello!!!' on input >> nth=77
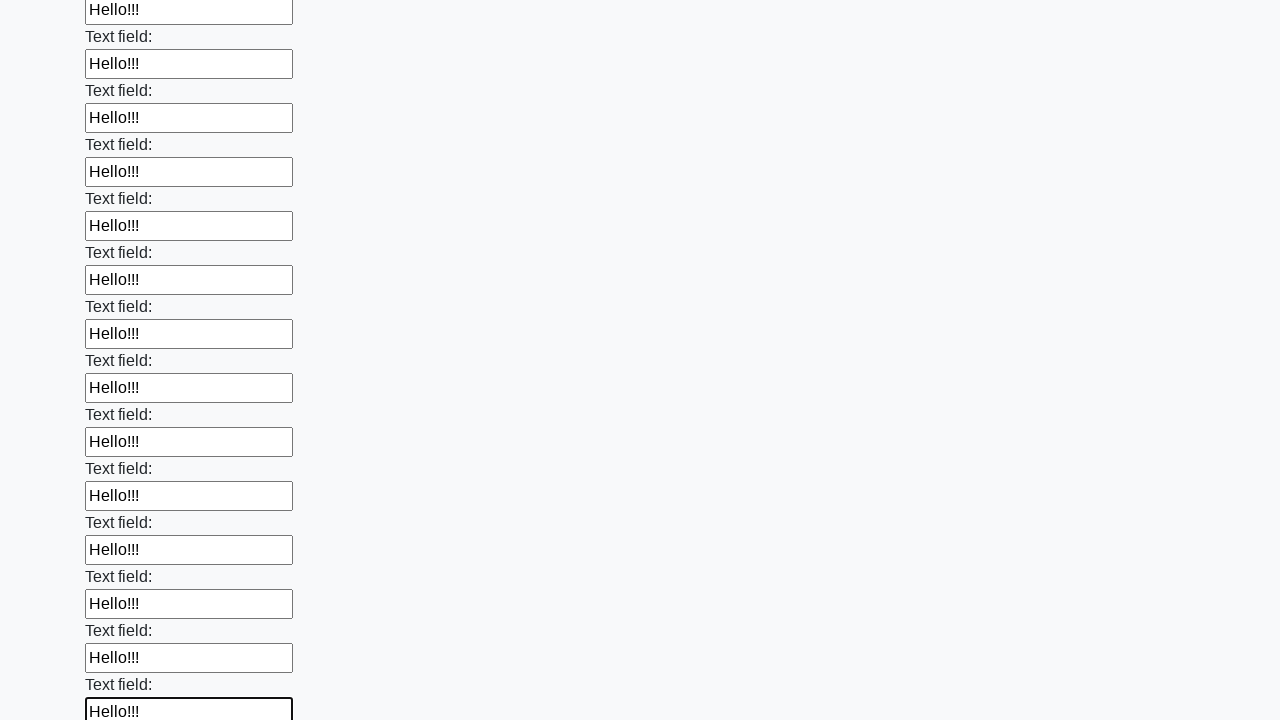

Filled an input field with 'Hello!!!' on input >> nth=78
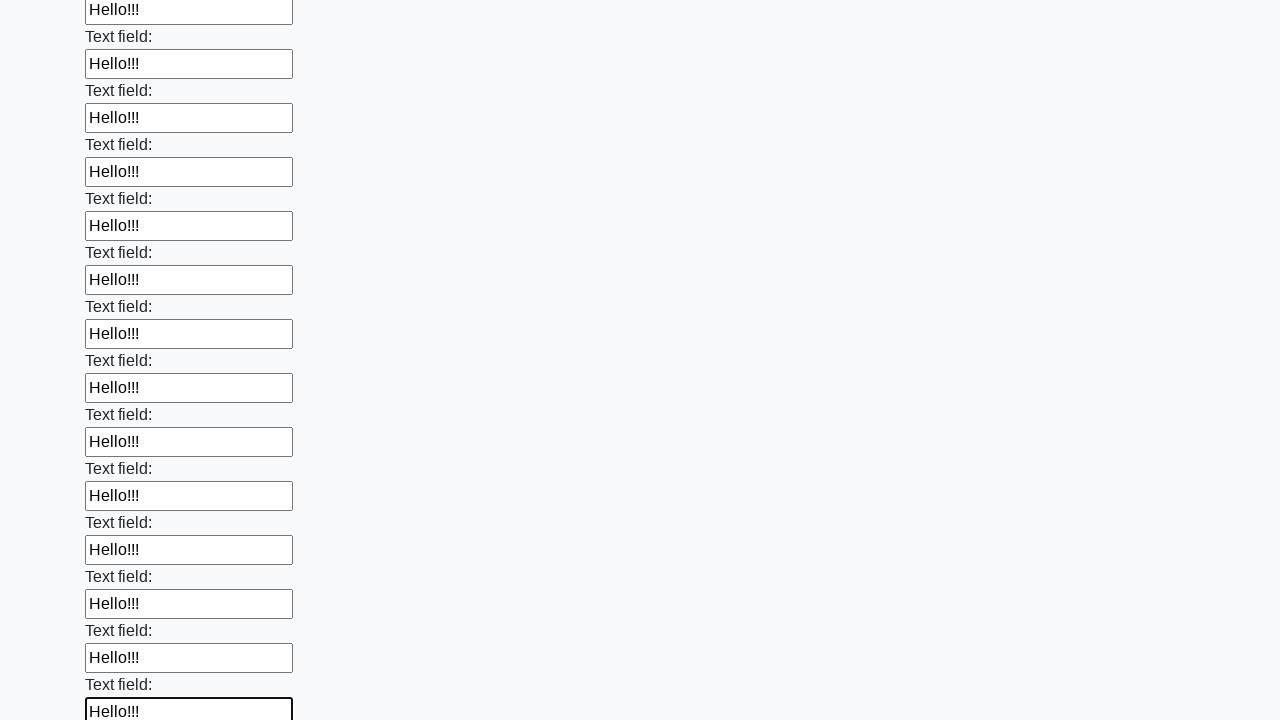

Filled an input field with 'Hello!!!' on input >> nth=79
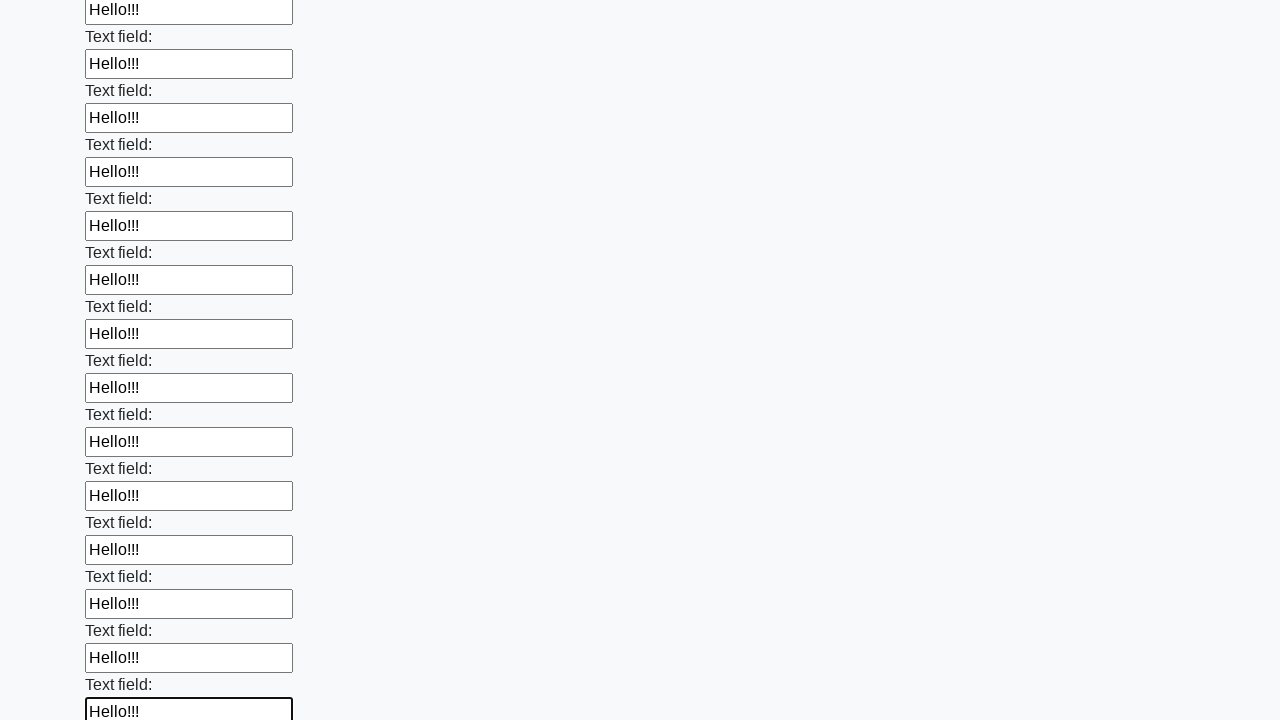

Filled an input field with 'Hello!!!' on input >> nth=80
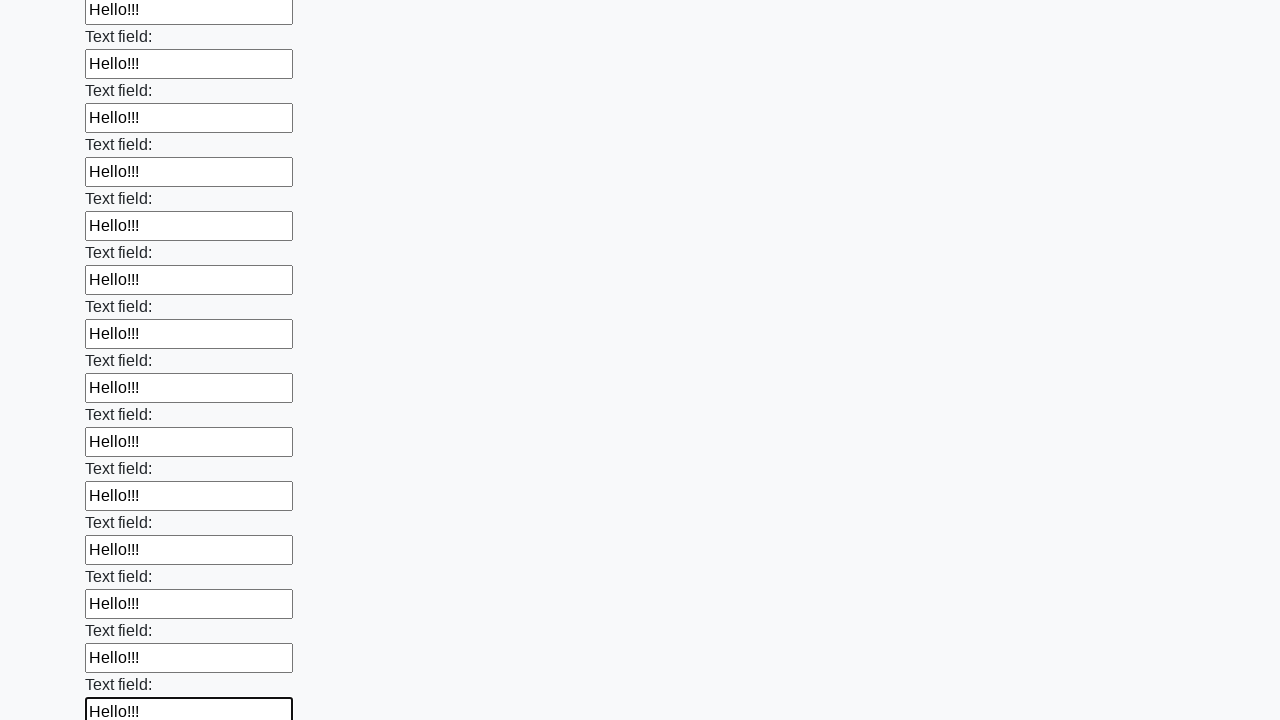

Filled an input field with 'Hello!!!' on input >> nth=81
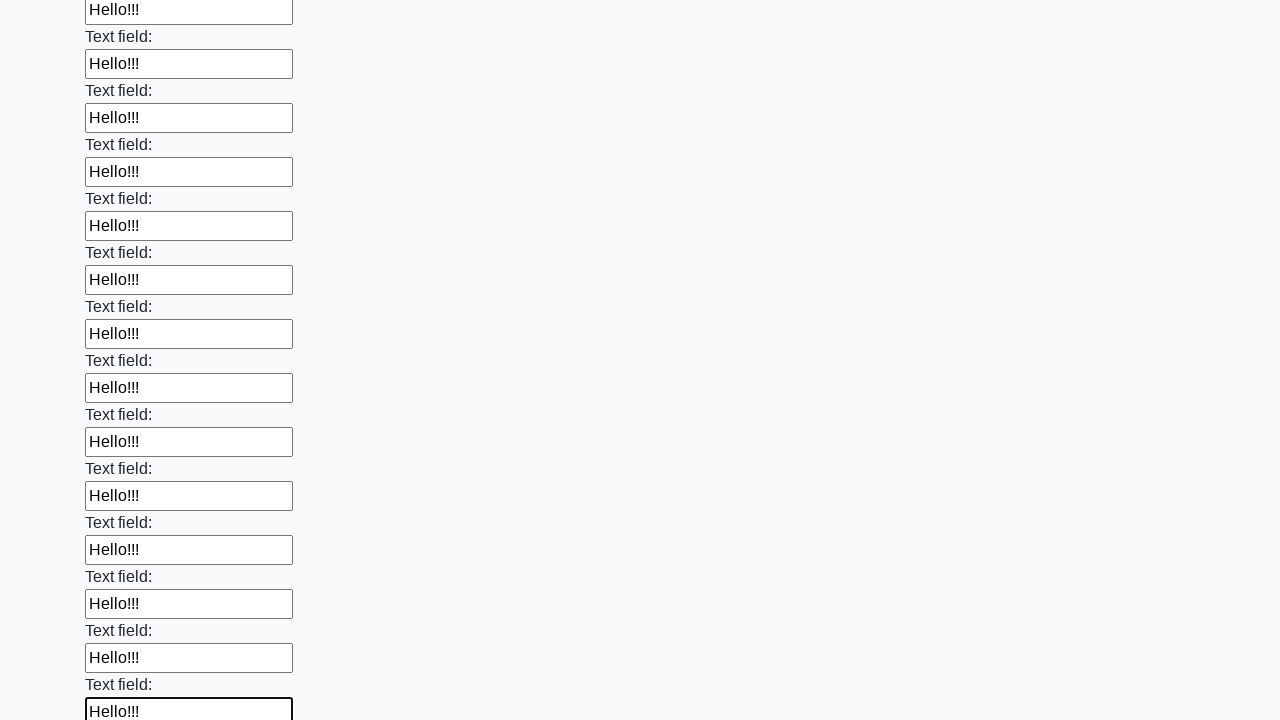

Filled an input field with 'Hello!!!' on input >> nth=82
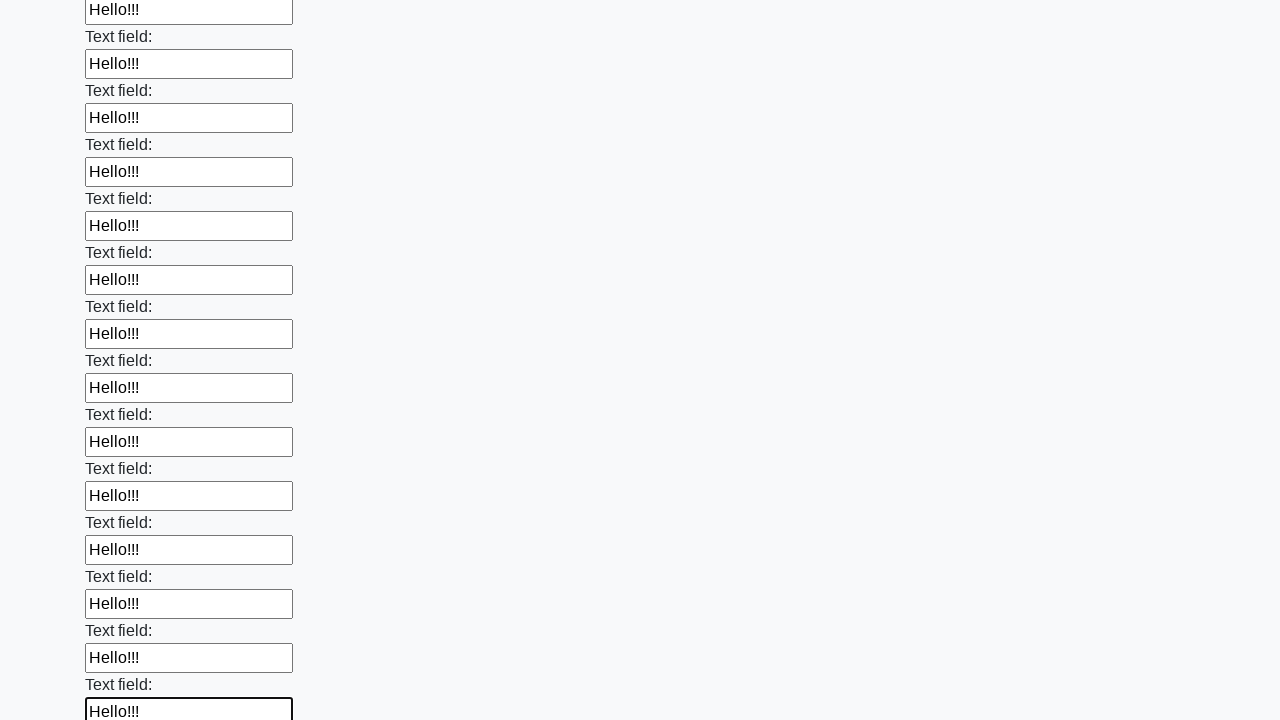

Filled an input field with 'Hello!!!' on input >> nth=83
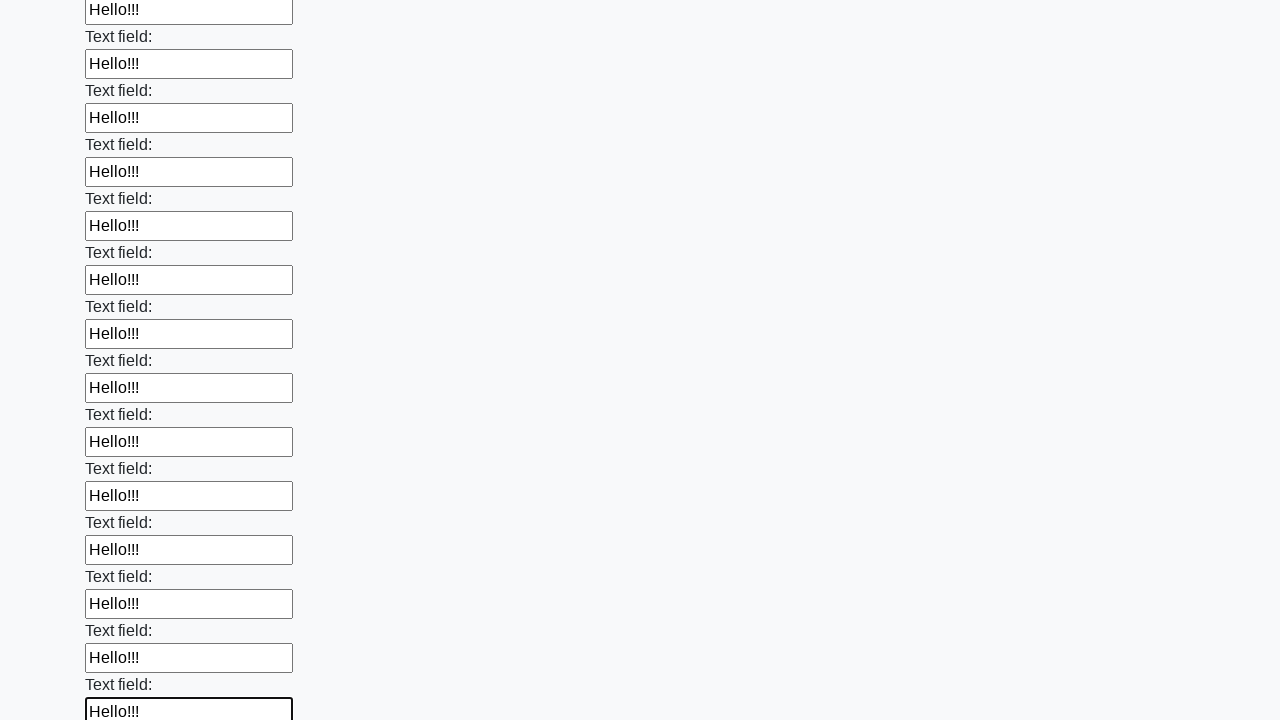

Filled an input field with 'Hello!!!' on input >> nth=84
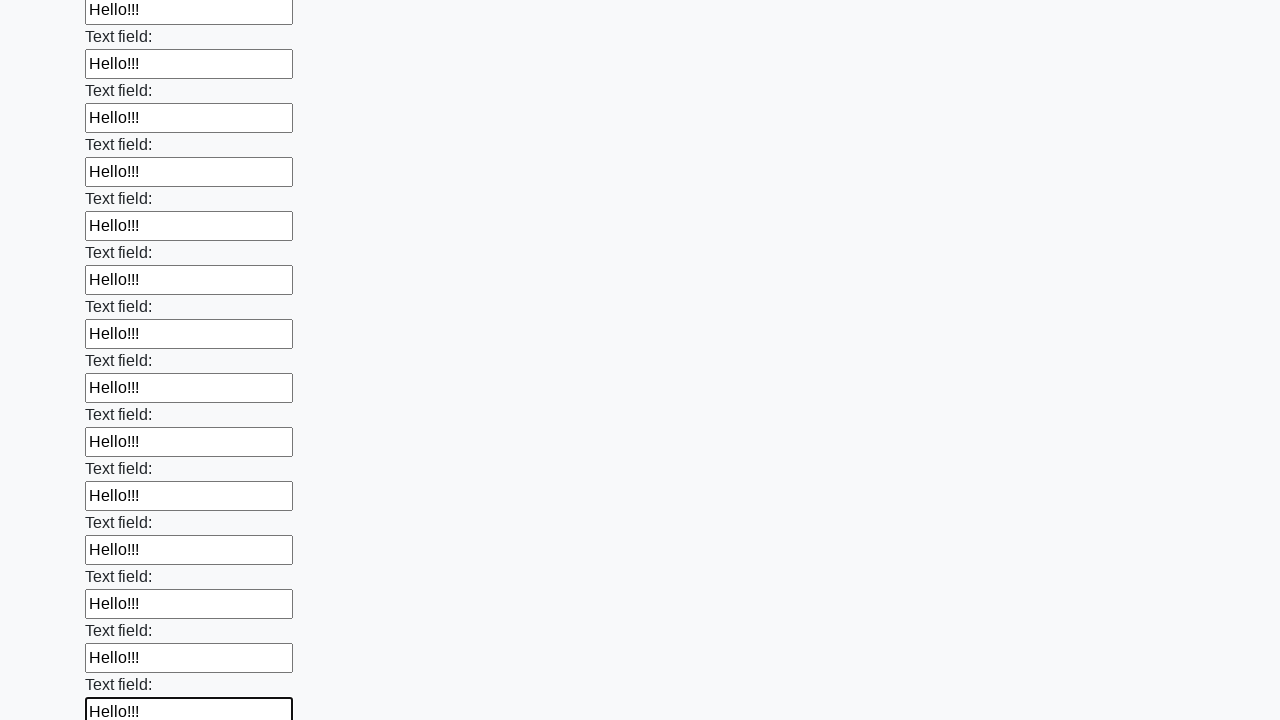

Filled an input field with 'Hello!!!' on input >> nth=85
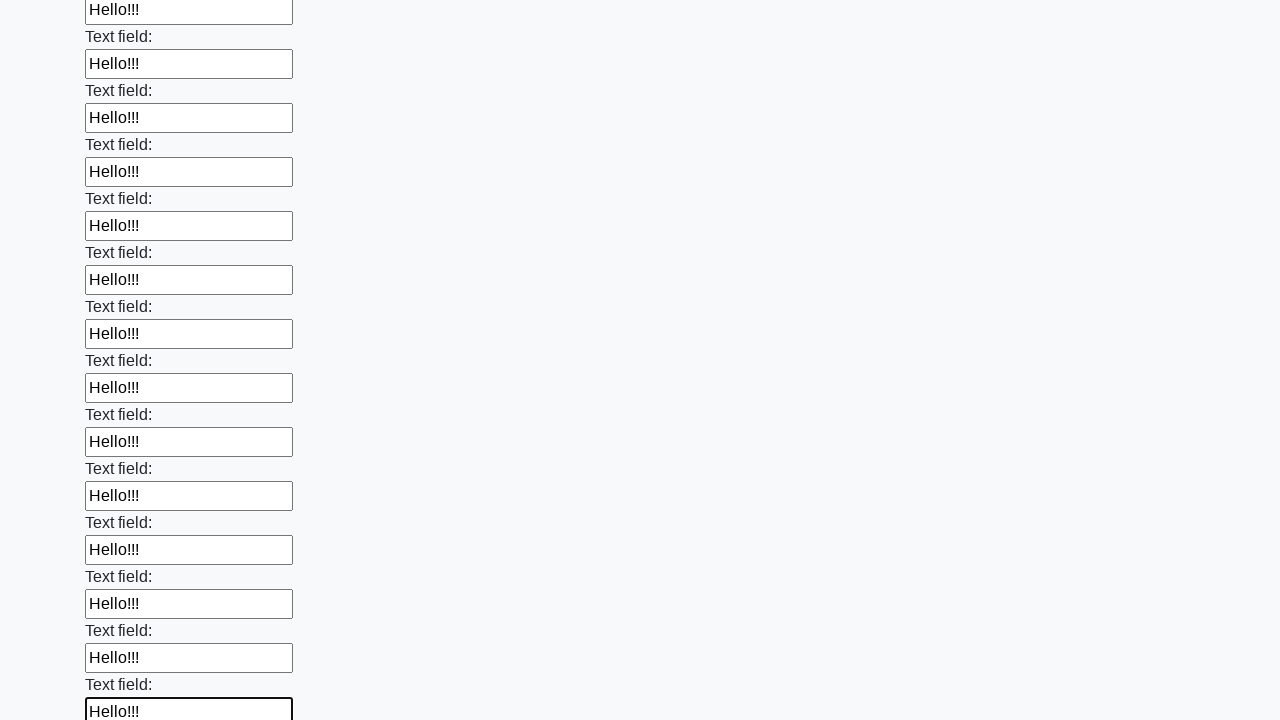

Filled an input field with 'Hello!!!' on input >> nth=86
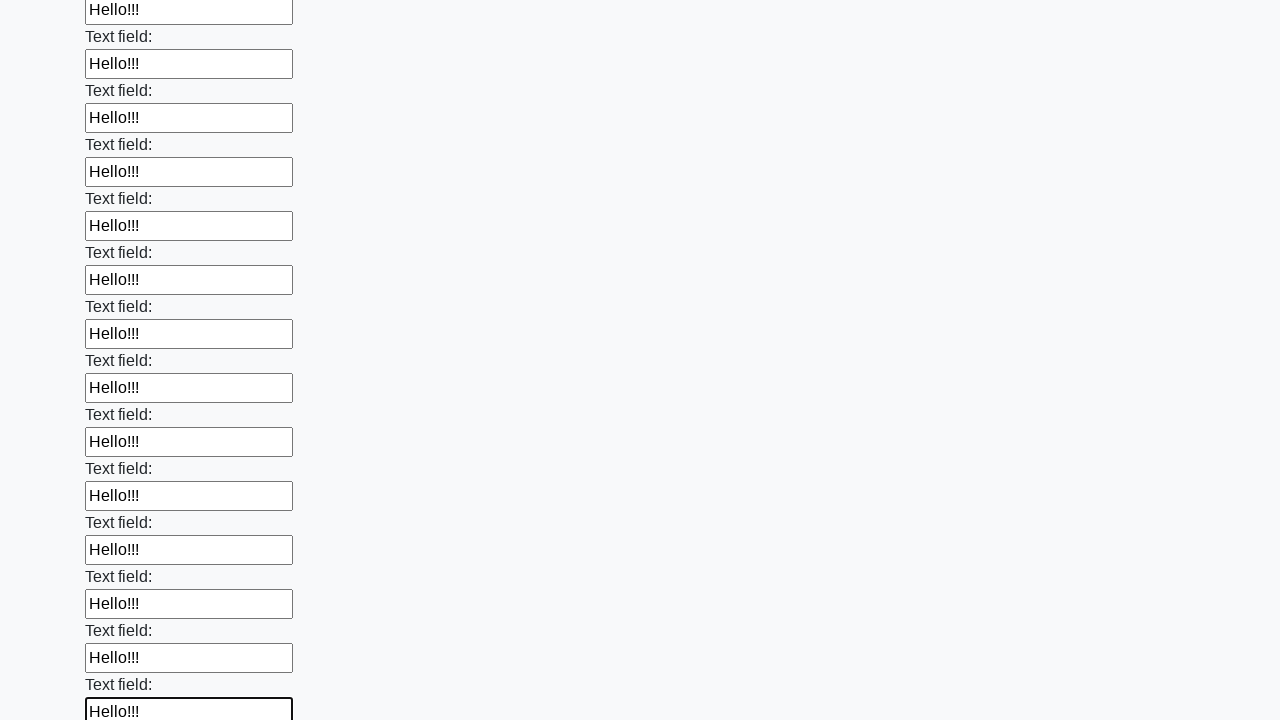

Filled an input field with 'Hello!!!' on input >> nth=87
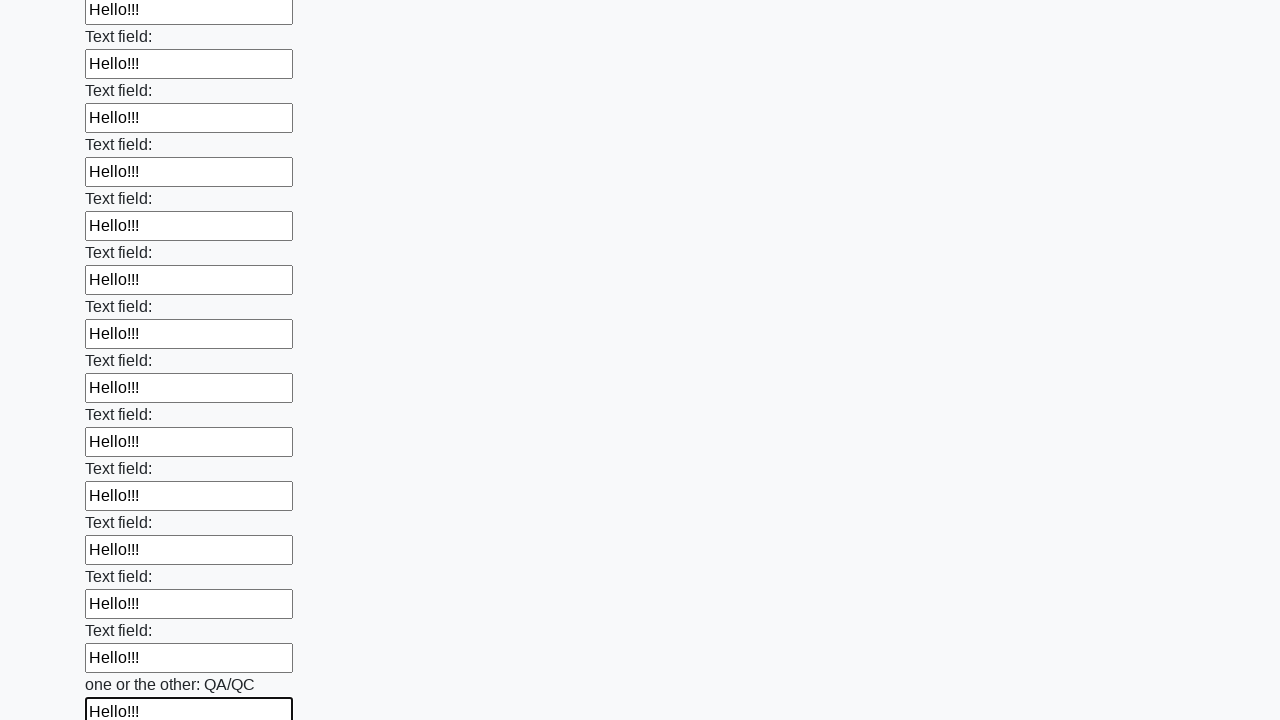

Filled an input field with 'Hello!!!' on input >> nth=88
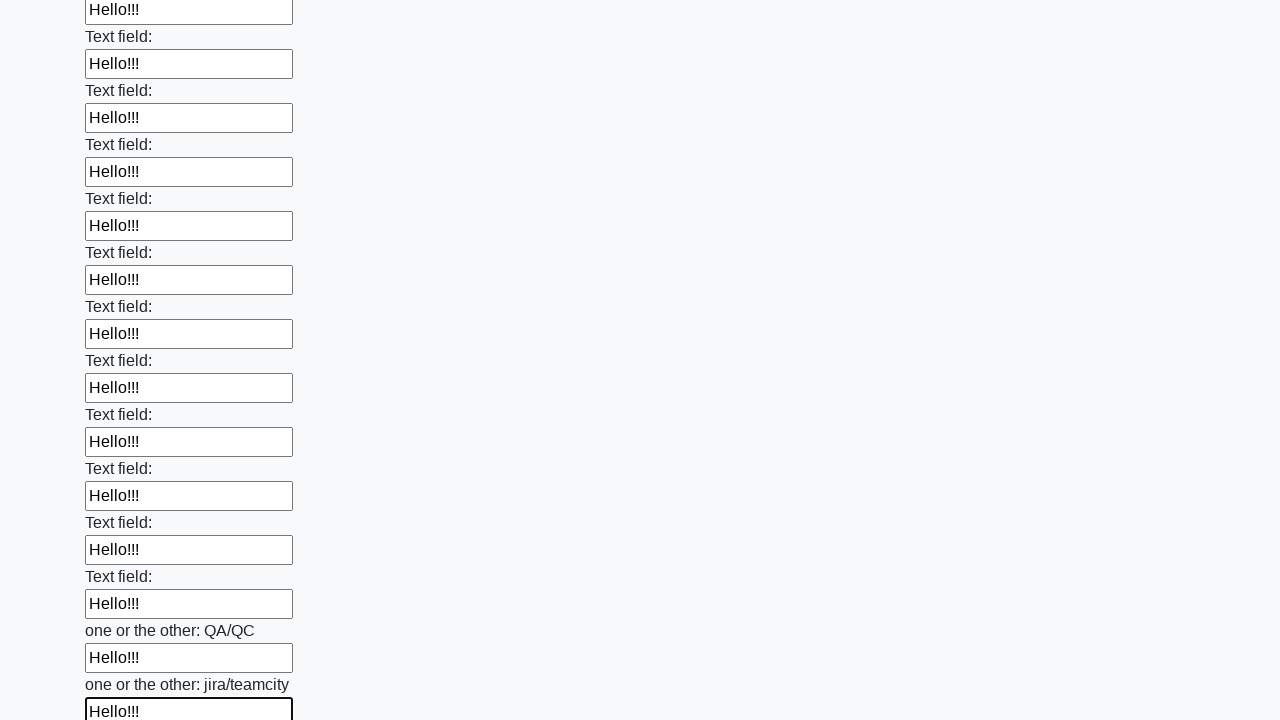

Filled an input field with 'Hello!!!' on input >> nth=89
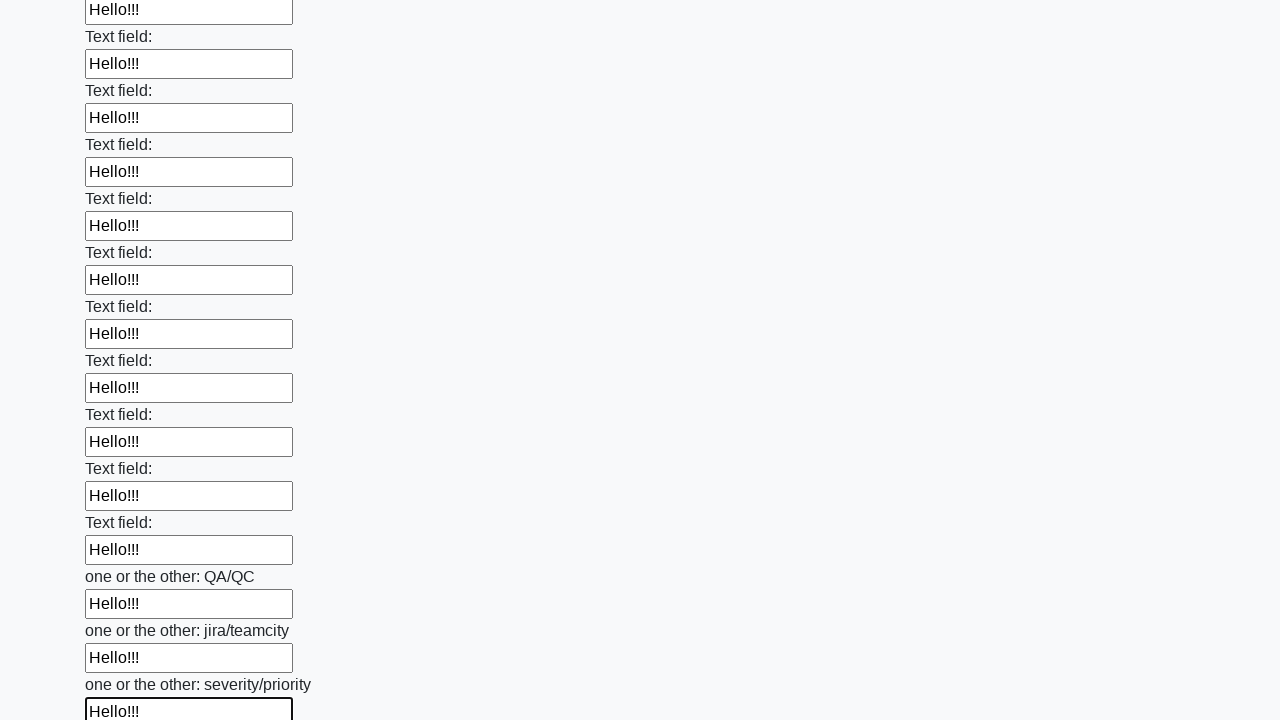

Filled an input field with 'Hello!!!' on input >> nth=90
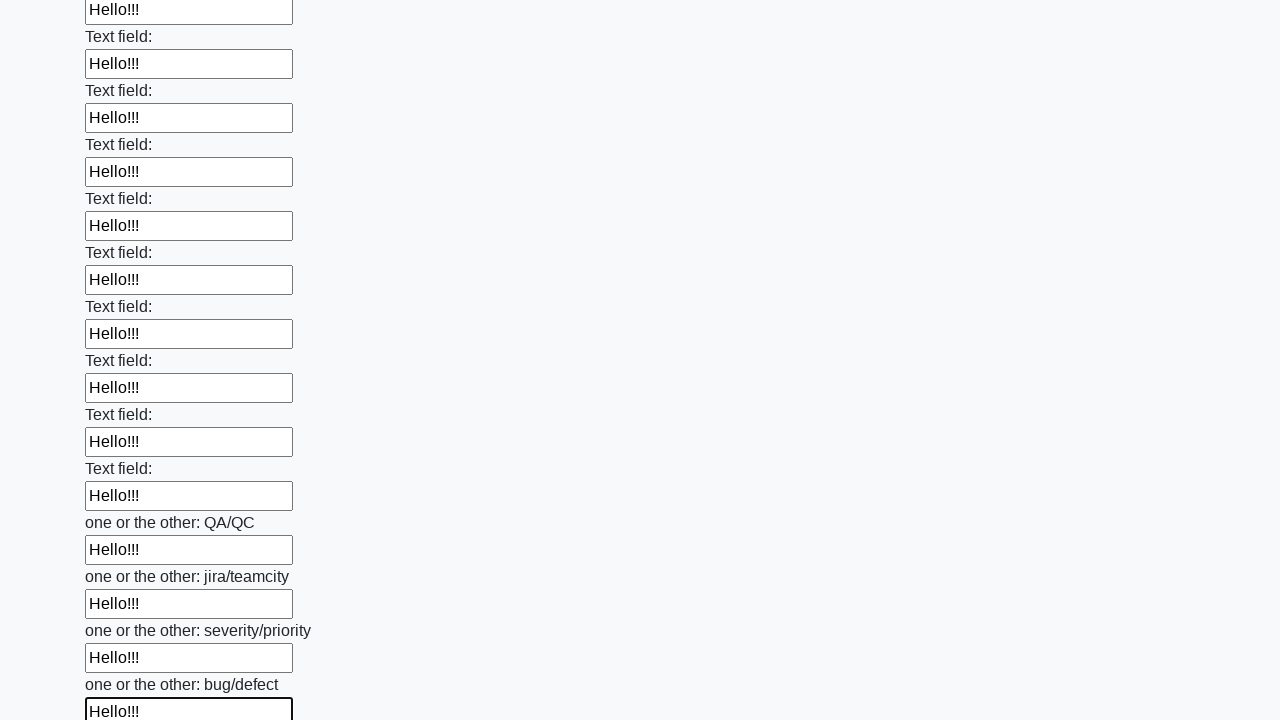

Filled an input field with 'Hello!!!' on input >> nth=91
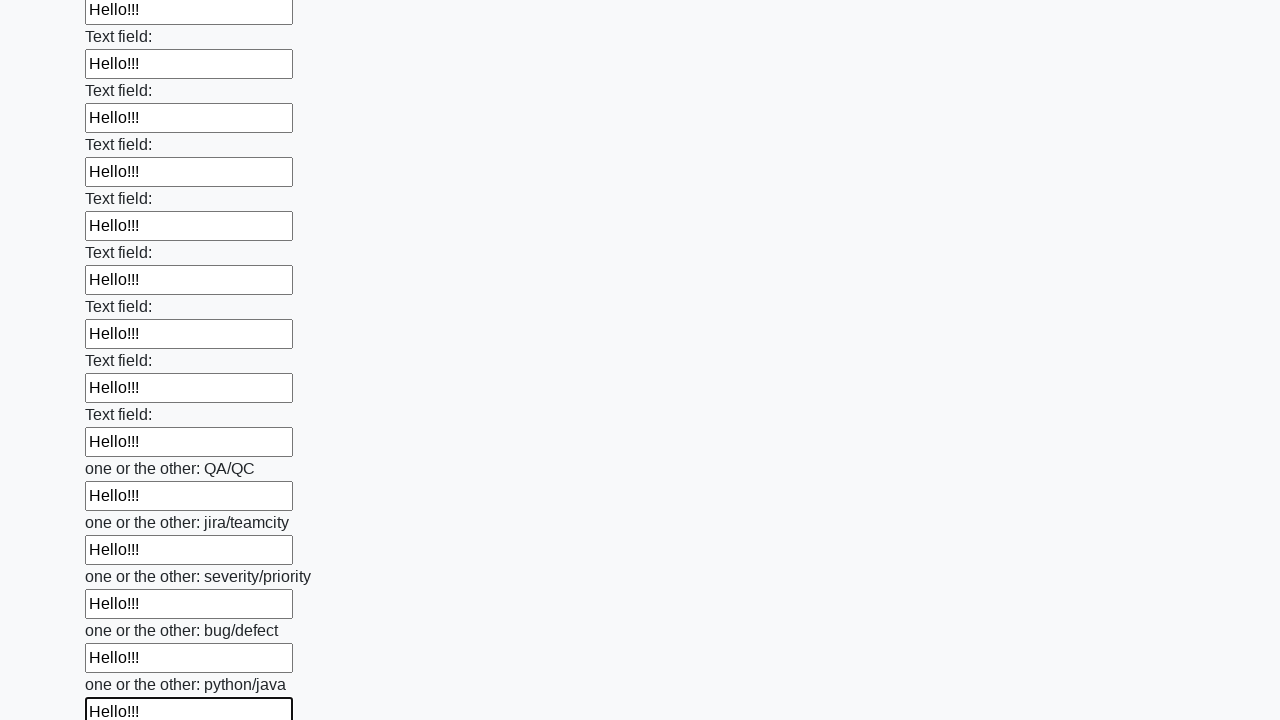

Filled an input field with 'Hello!!!' on input >> nth=92
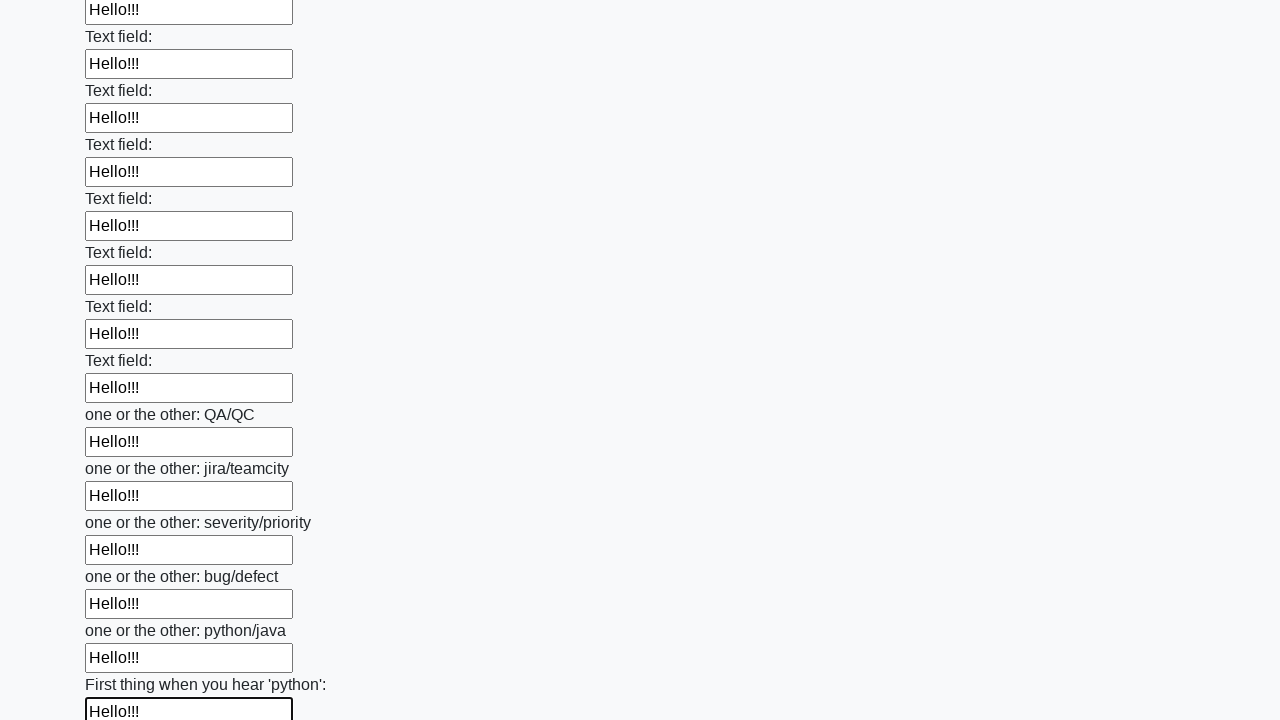

Filled an input field with 'Hello!!!' on input >> nth=93
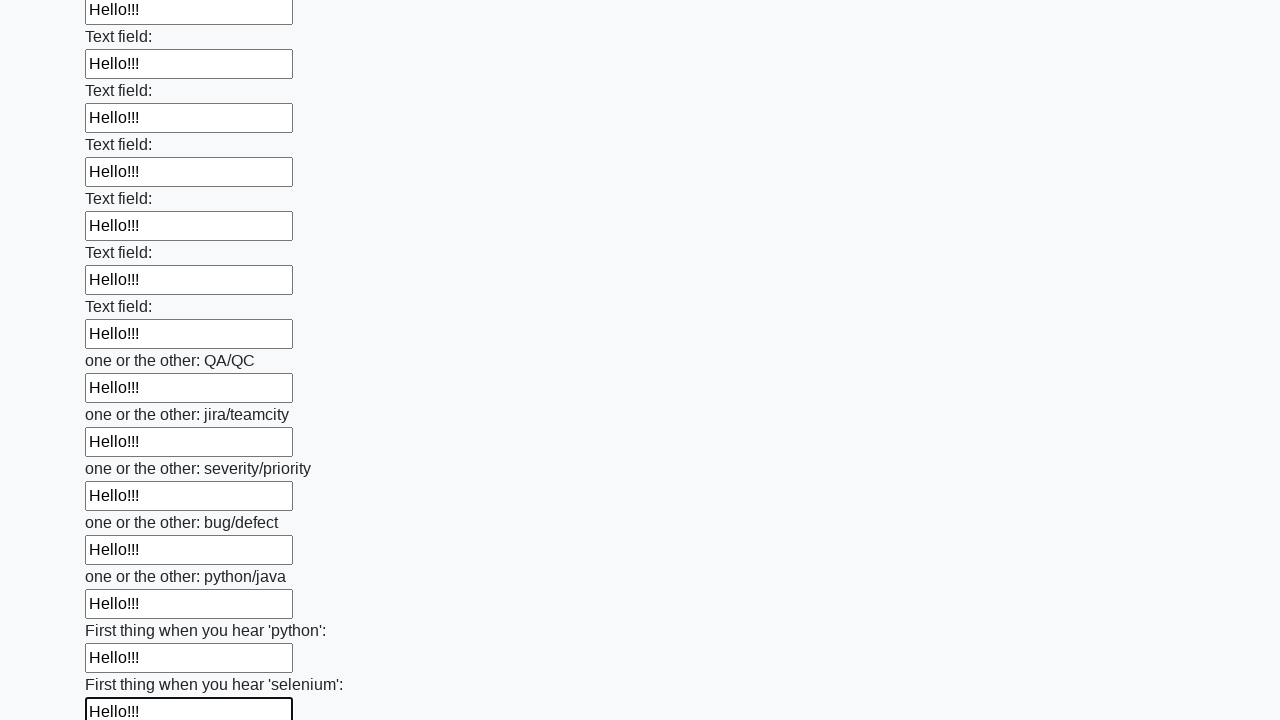

Filled an input field with 'Hello!!!' on input >> nth=94
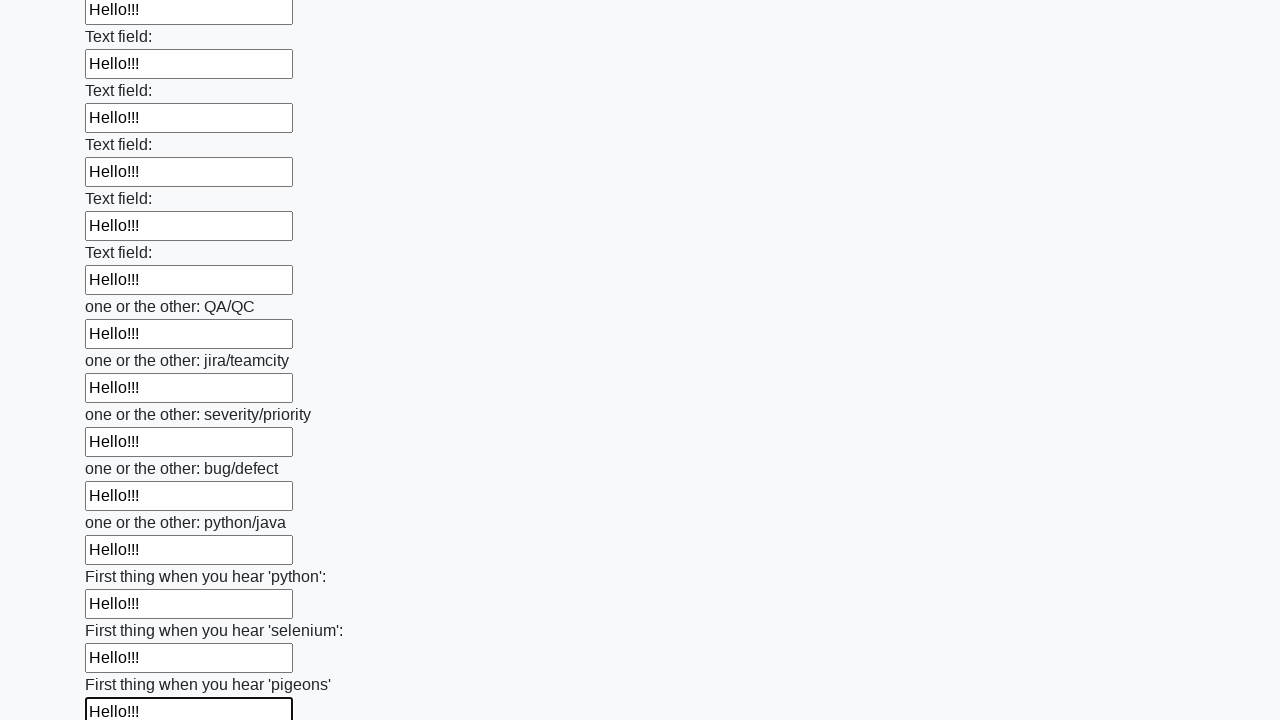

Filled an input field with 'Hello!!!' on input >> nth=95
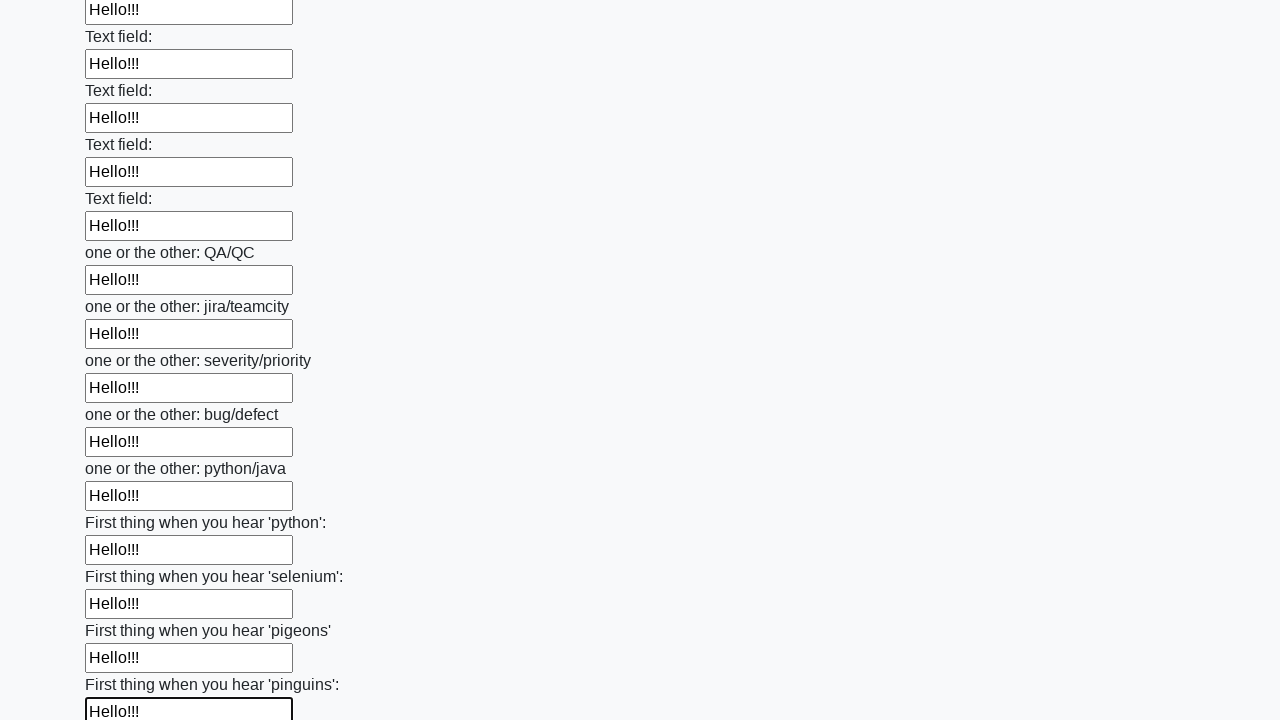

Filled an input field with 'Hello!!!' on input >> nth=96
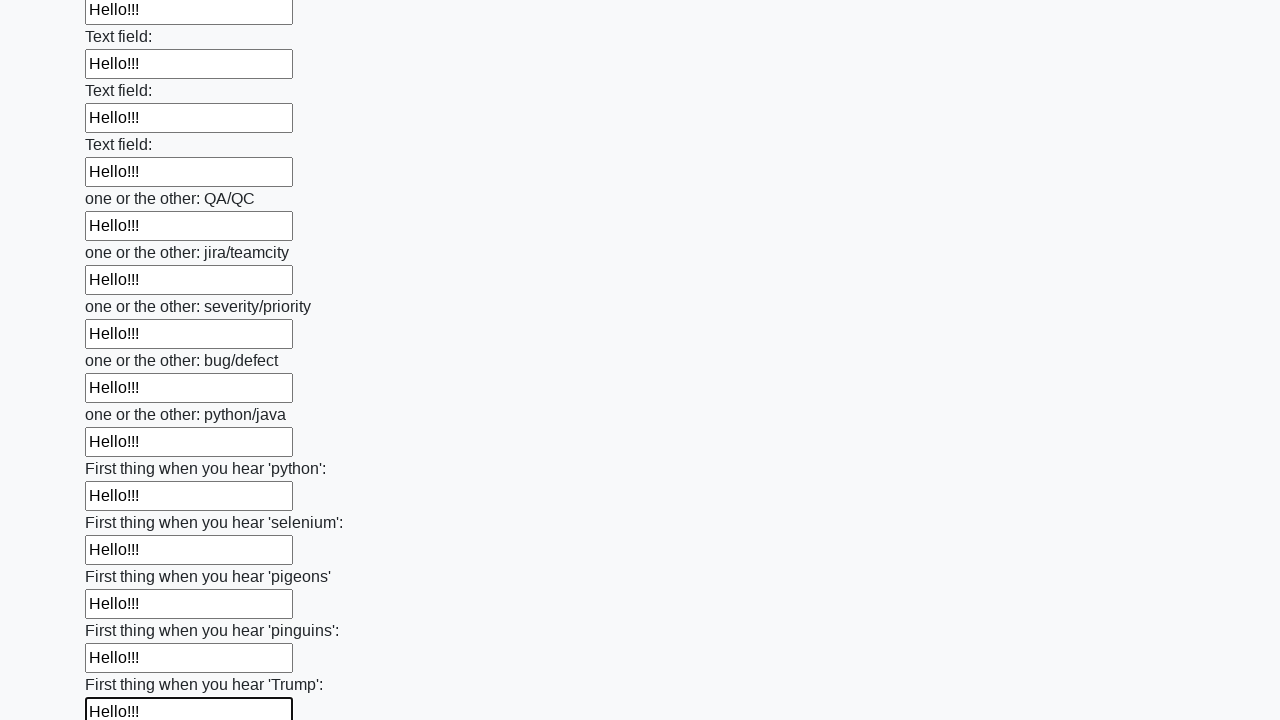

Filled an input field with 'Hello!!!' on input >> nth=97
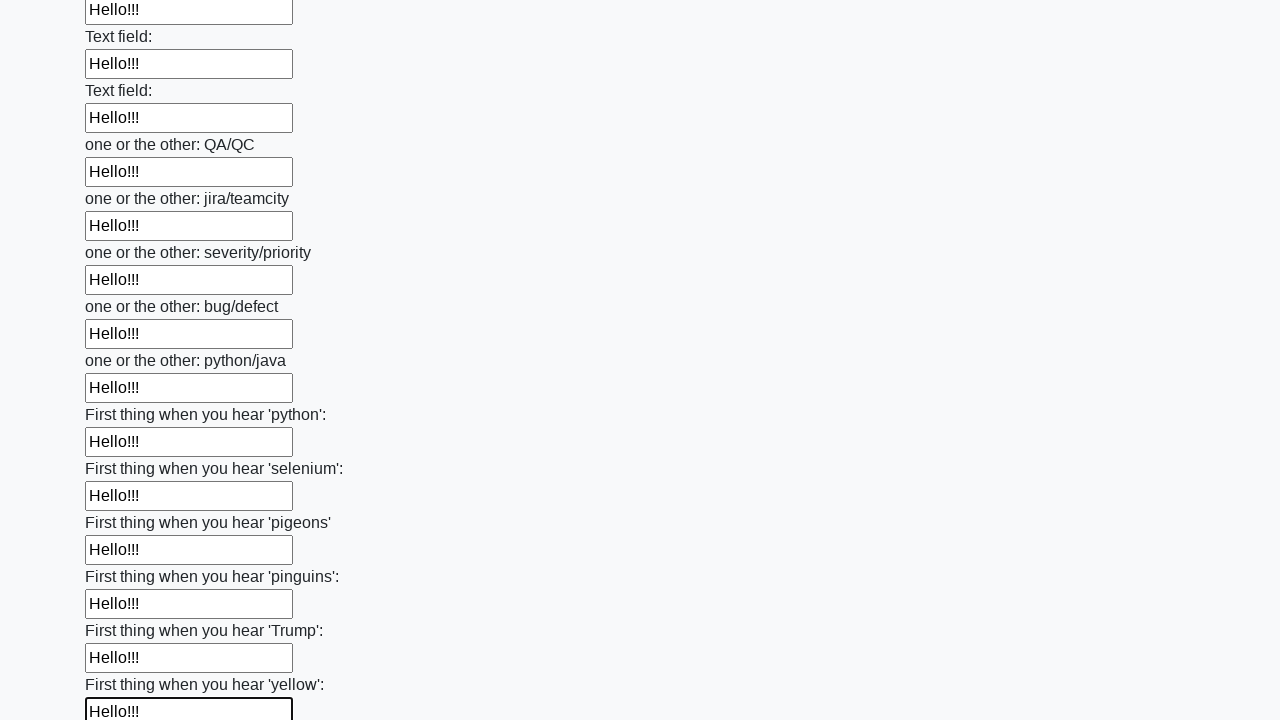

Filled an input field with 'Hello!!!' on input >> nth=98
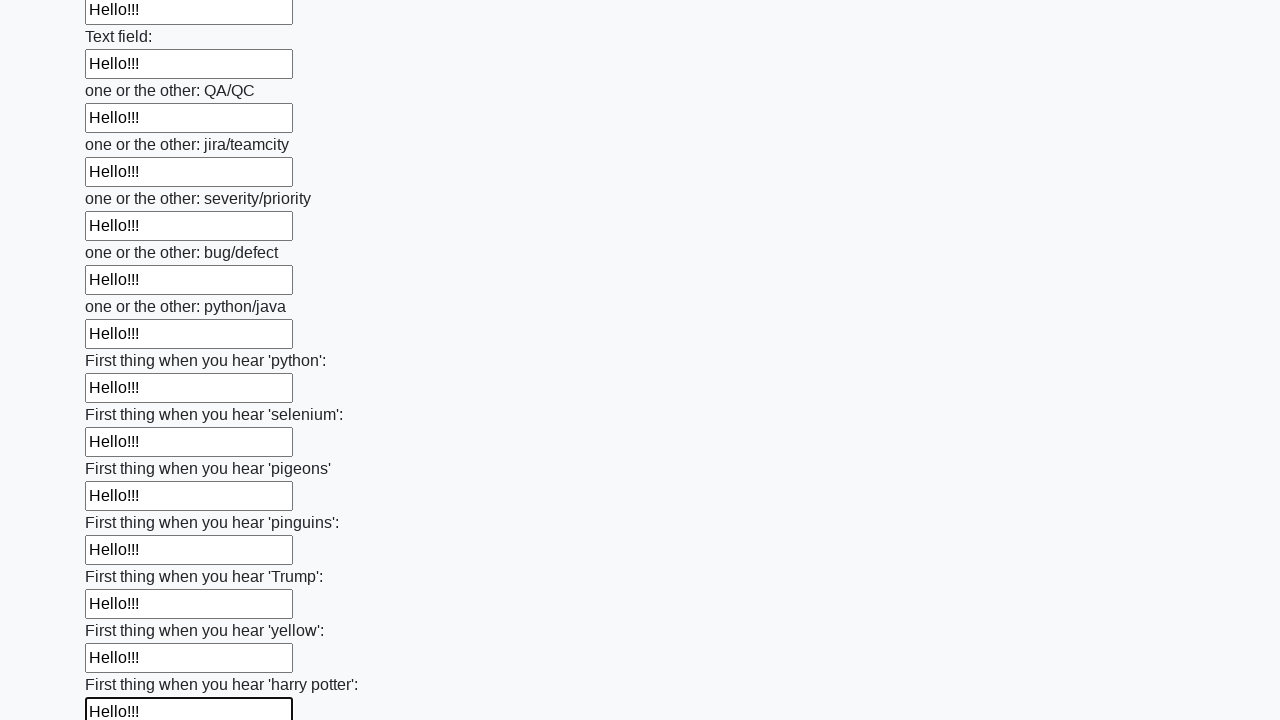

Filled an input field with 'Hello!!!' on input >> nth=99
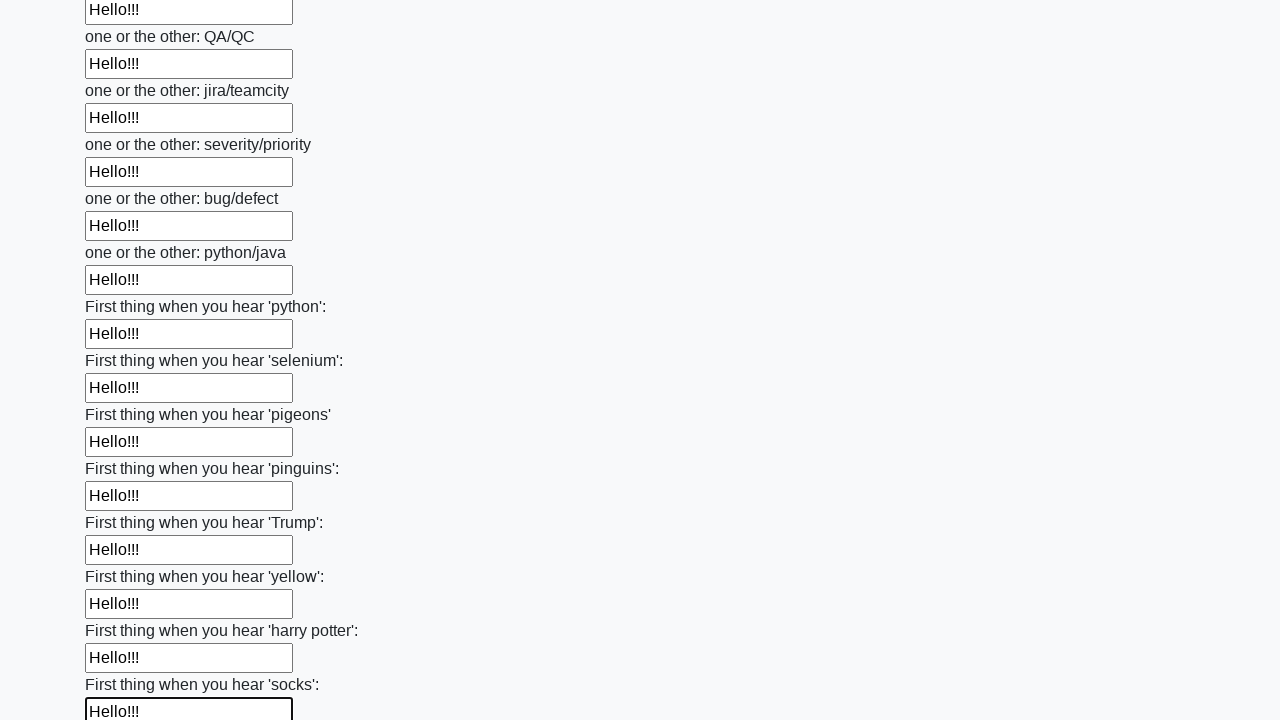

Clicked the submit button to submit the form at (123, 611) on button.btn
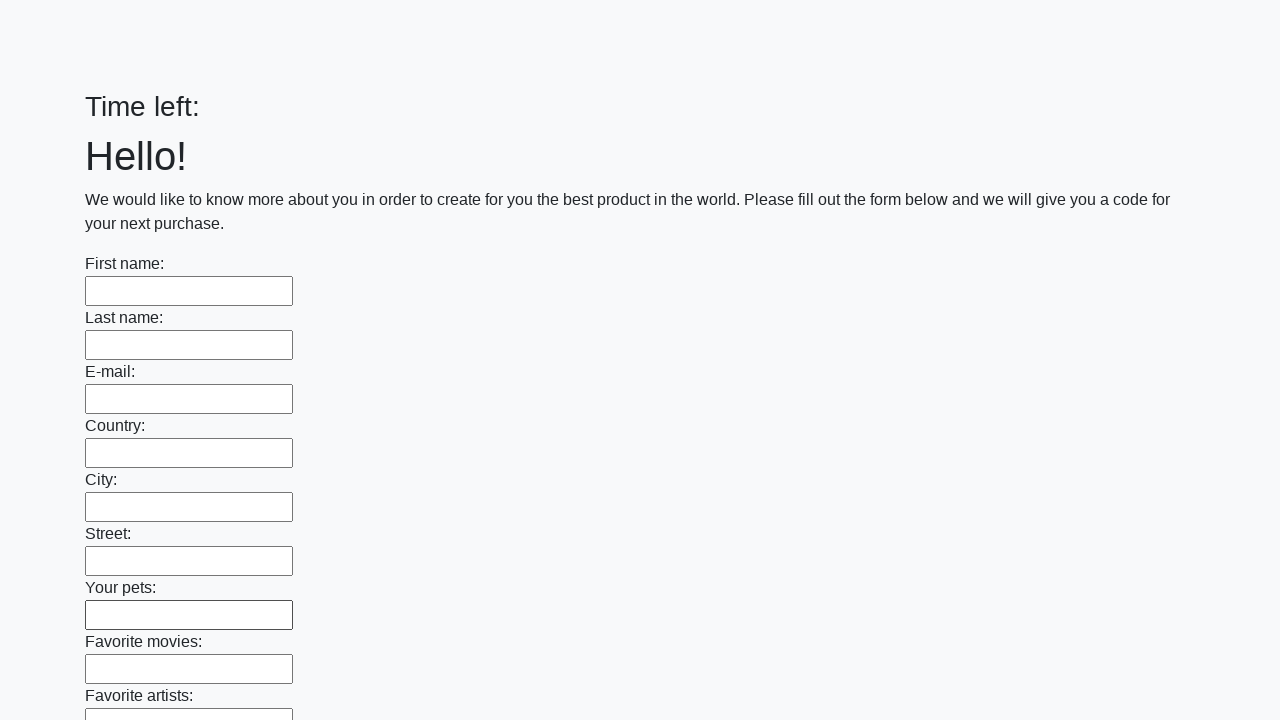

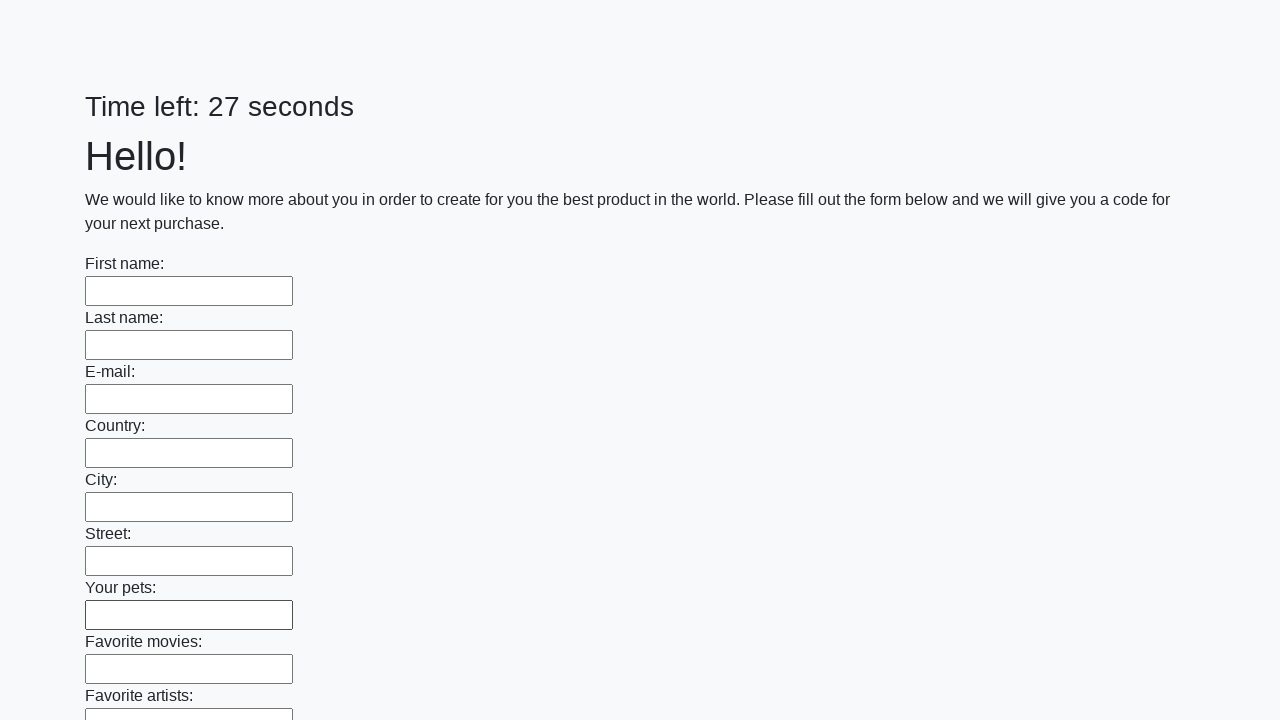